Tests a large form submission by filling all input fields with the same value and clicking the submit button

Starting URL: http://suninjuly.github.io/huge_form.html

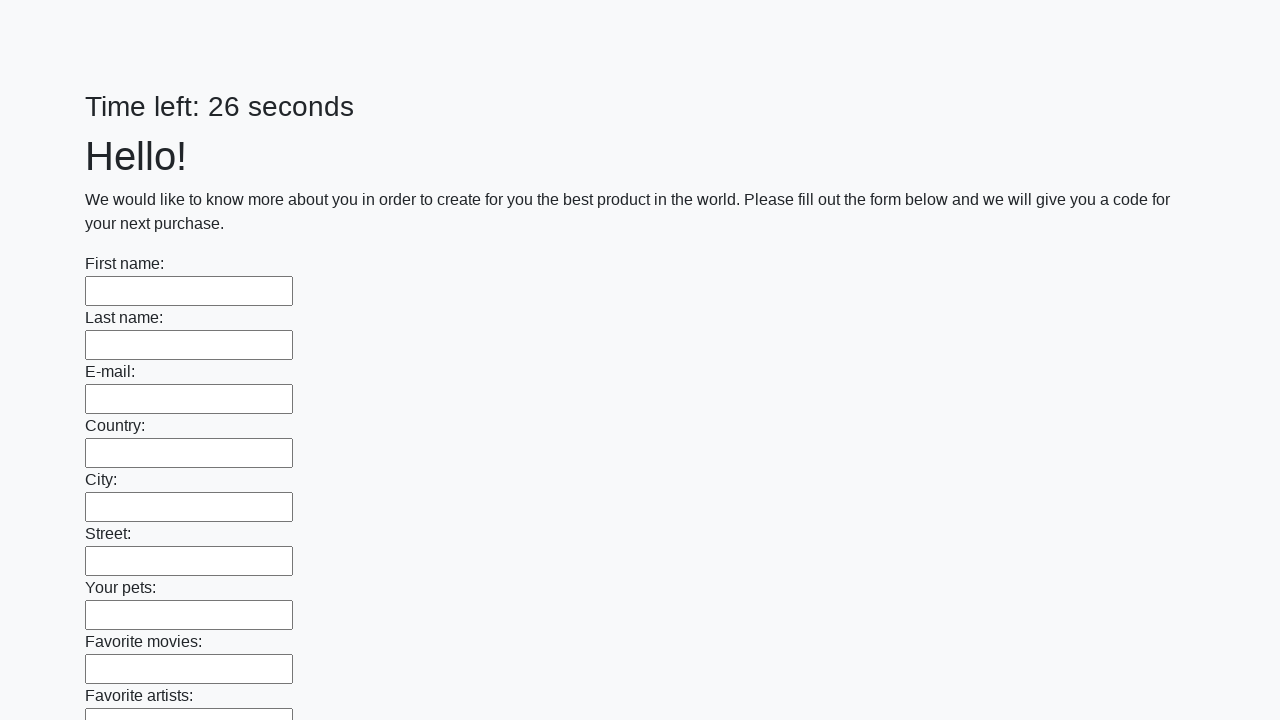

Navigated to huge form page
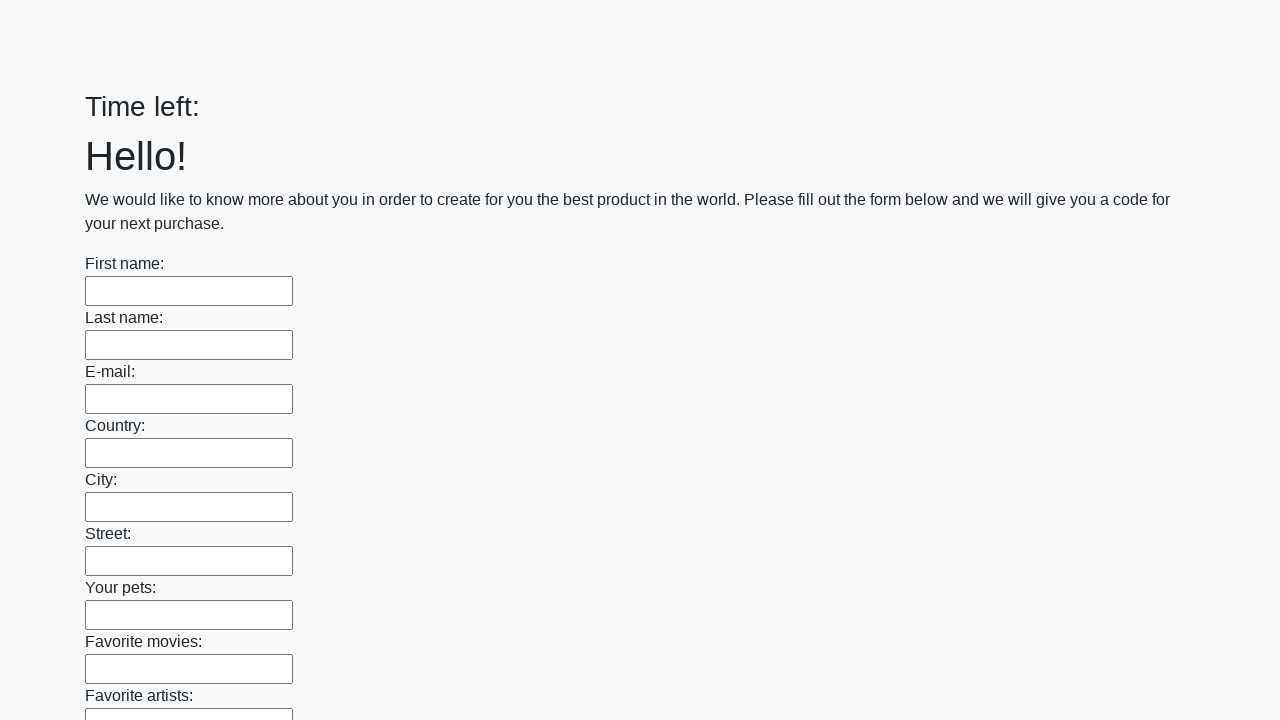

Filled an input field with 'Gud' on input >> nth=0
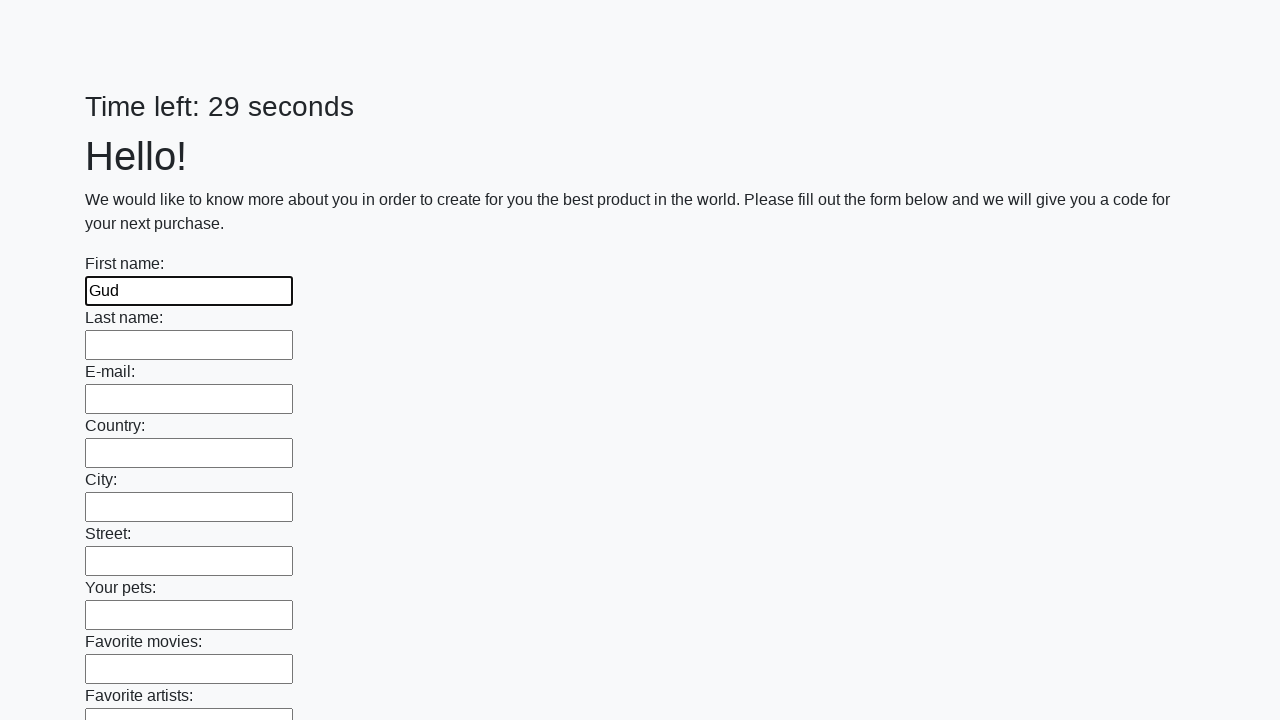

Filled an input field with 'Gud' on input >> nth=1
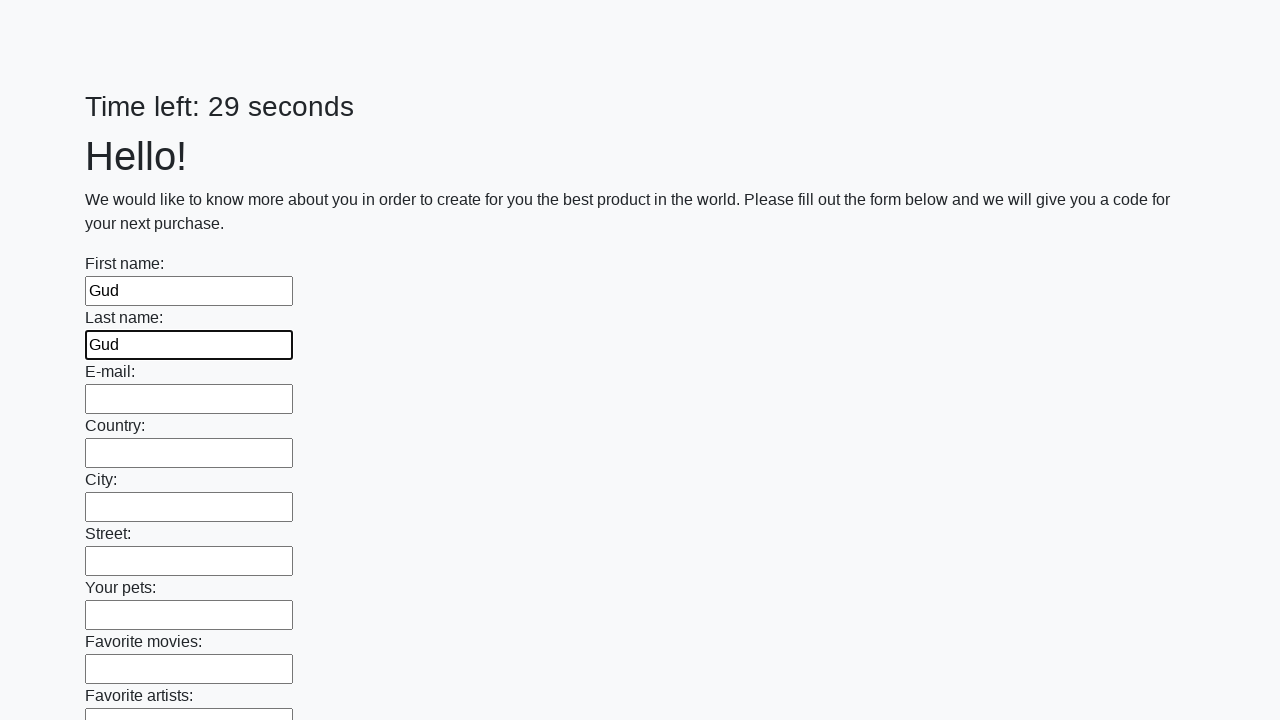

Filled an input field with 'Gud' on input >> nth=2
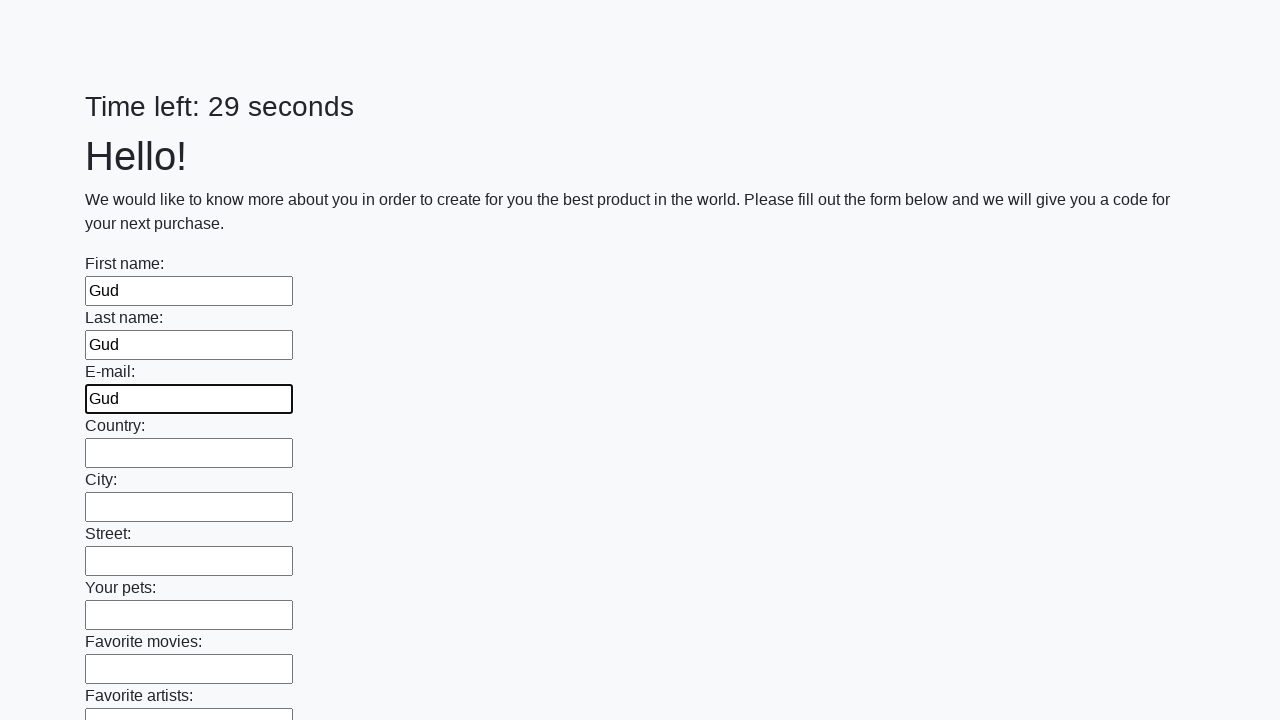

Filled an input field with 'Gud' on input >> nth=3
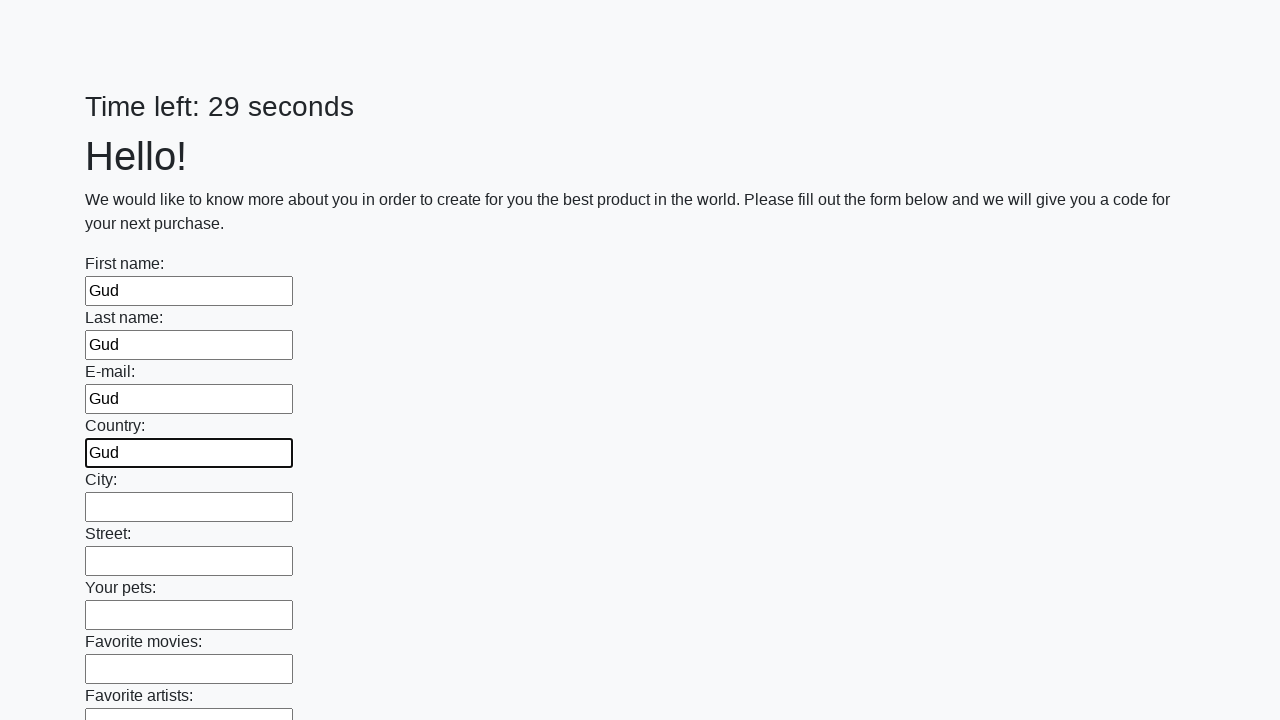

Filled an input field with 'Gud' on input >> nth=4
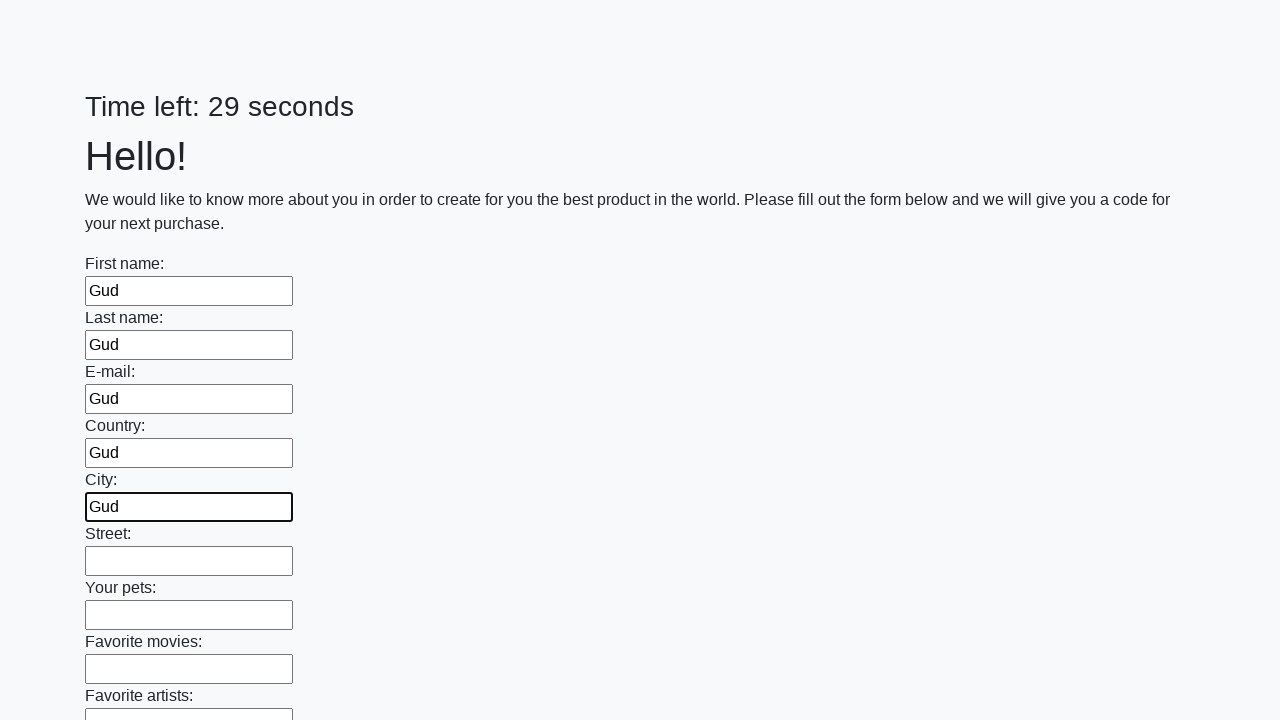

Filled an input field with 'Gud' on input >> nth=5
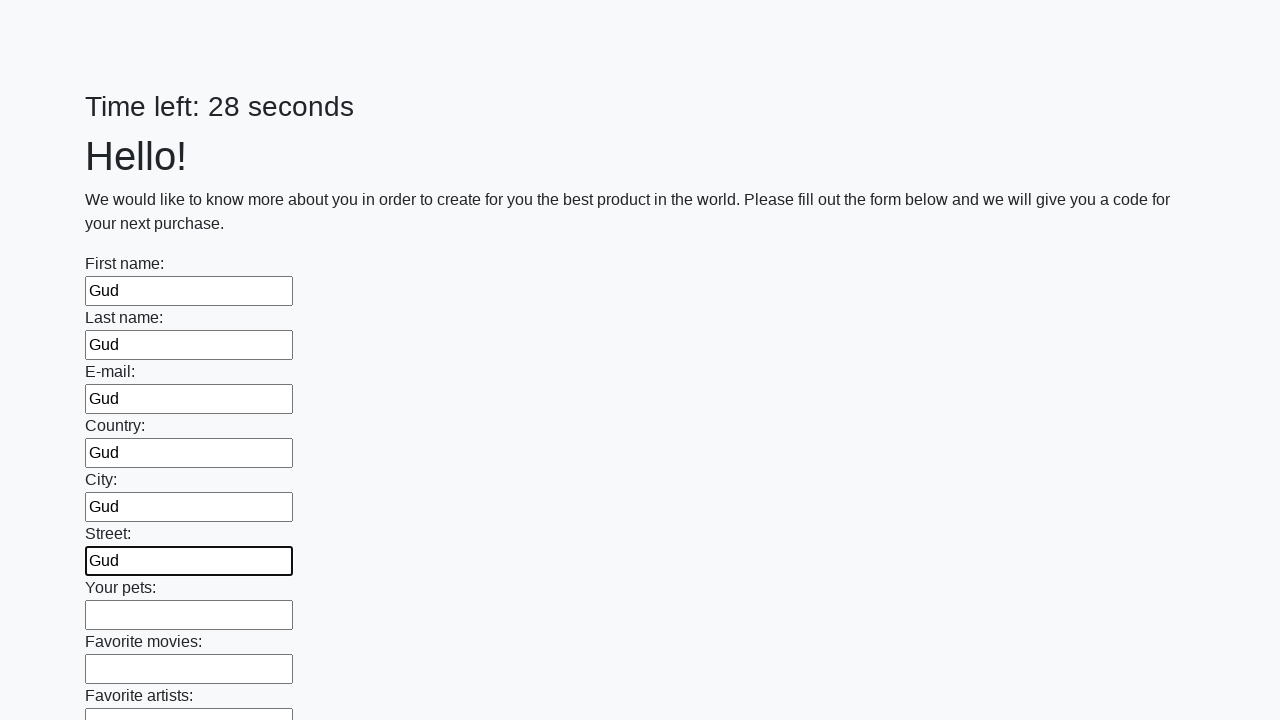

Filled an input field with 'Gud' on input >> nth=6
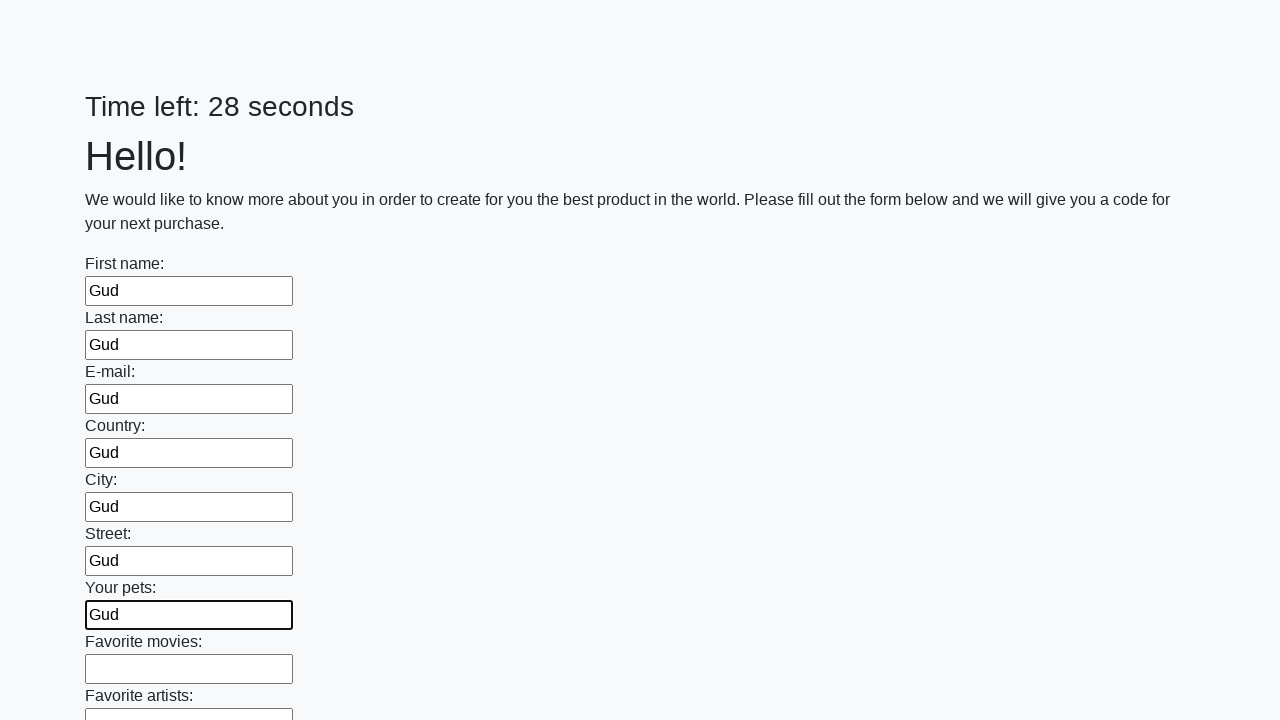

Filled an input field with 'Gud' on input >> nth=7
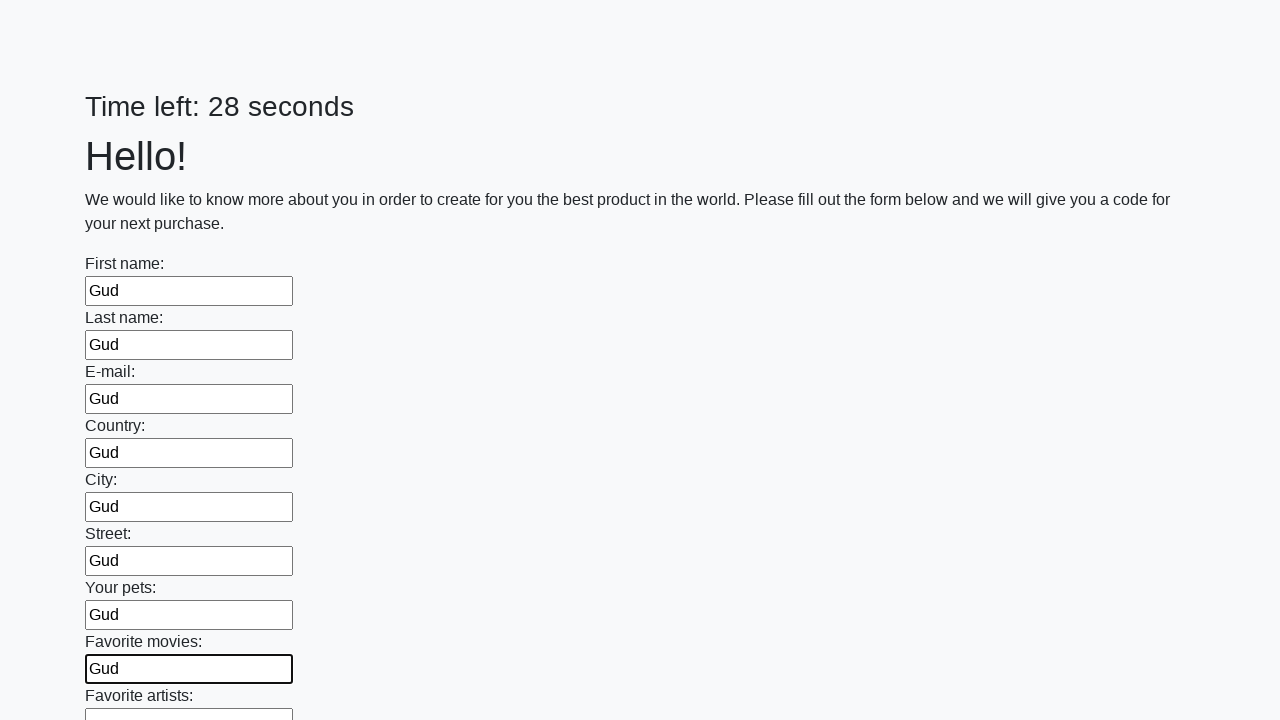

Filled an input field with 'Gud' on input >> nth=8
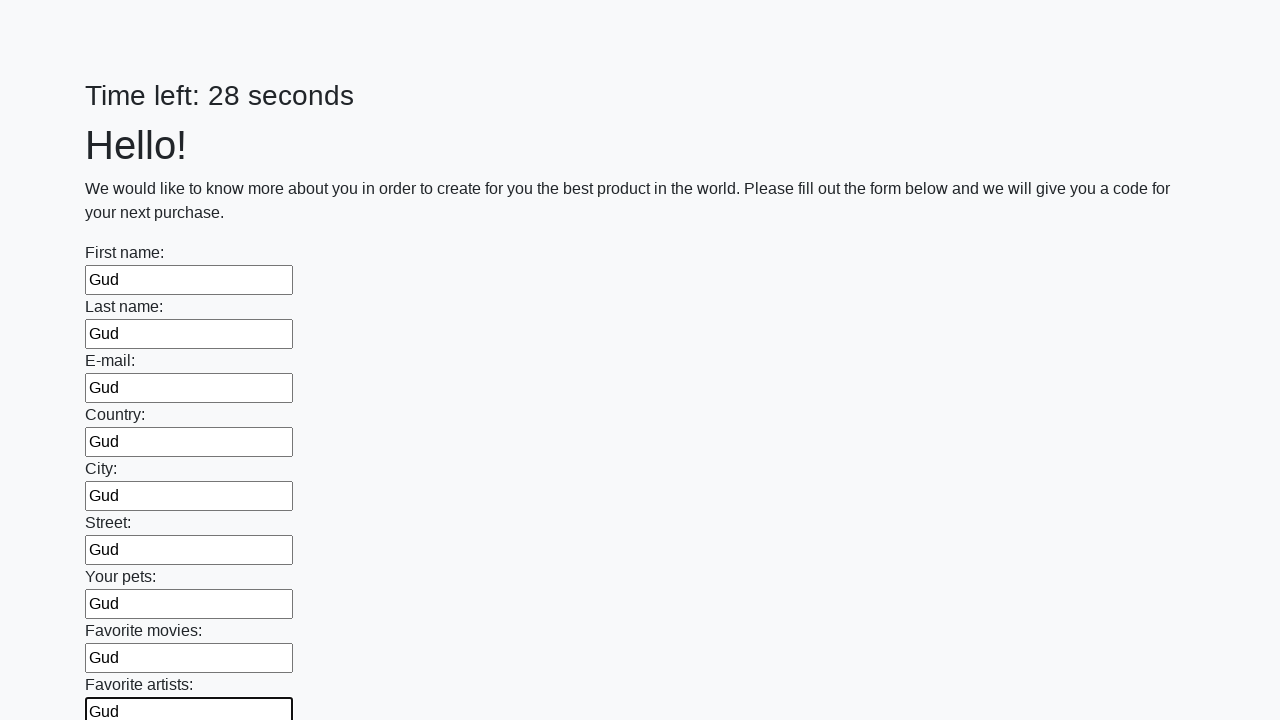

Filled an input field with 'Gud' on input >> nth=9
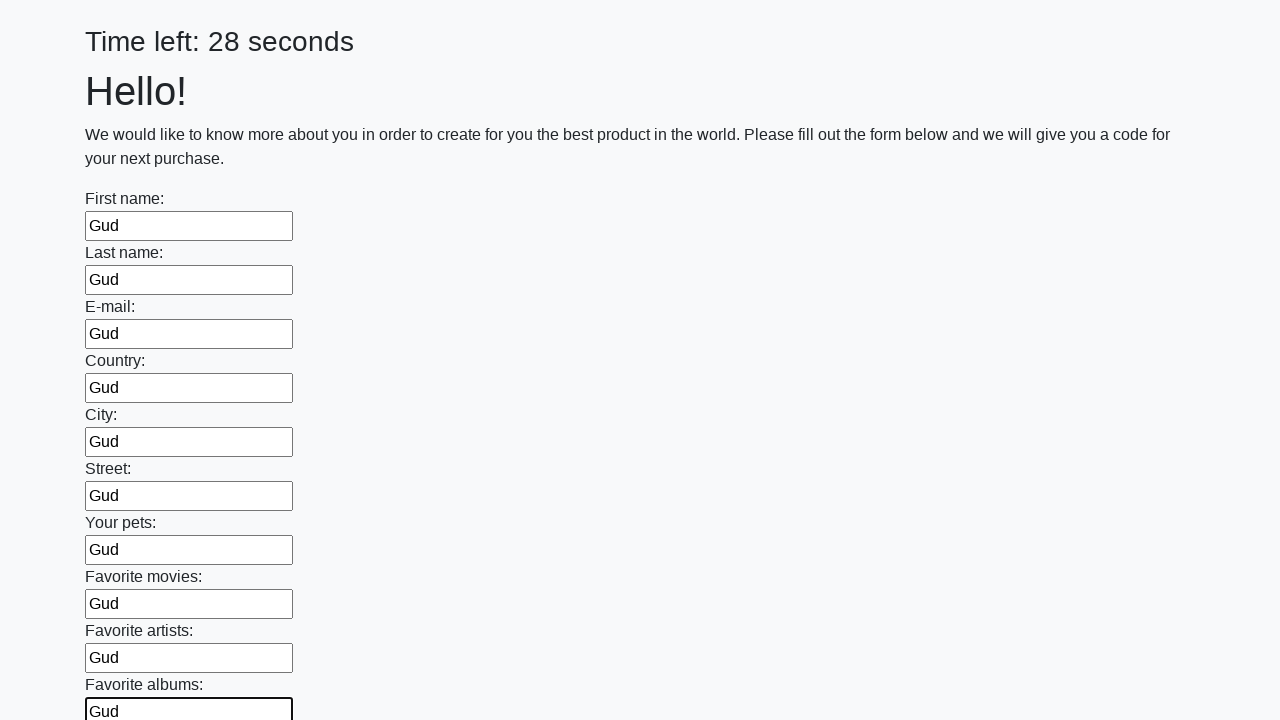

Filled an input field with 'Gud' on input >> nth=10
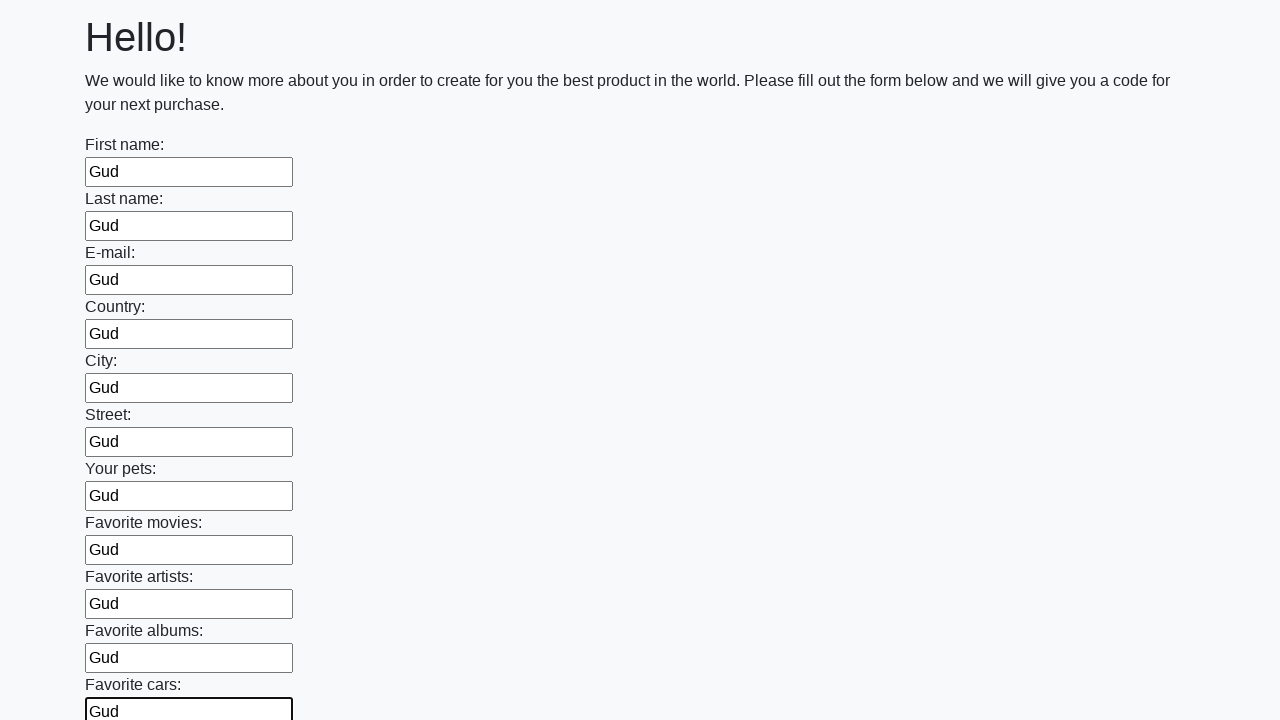

Filled an input field with 'Gud' on input >> nth=11
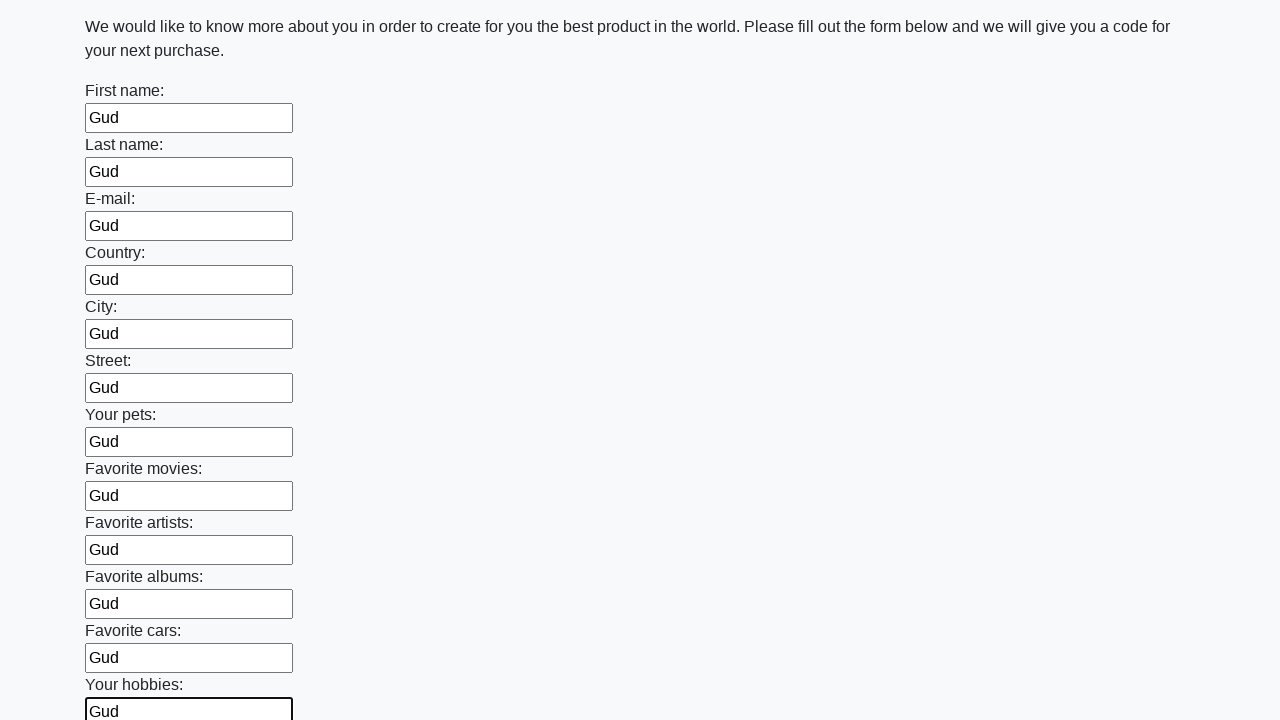

Filled an input field with 'Gud' on input >> nth=12
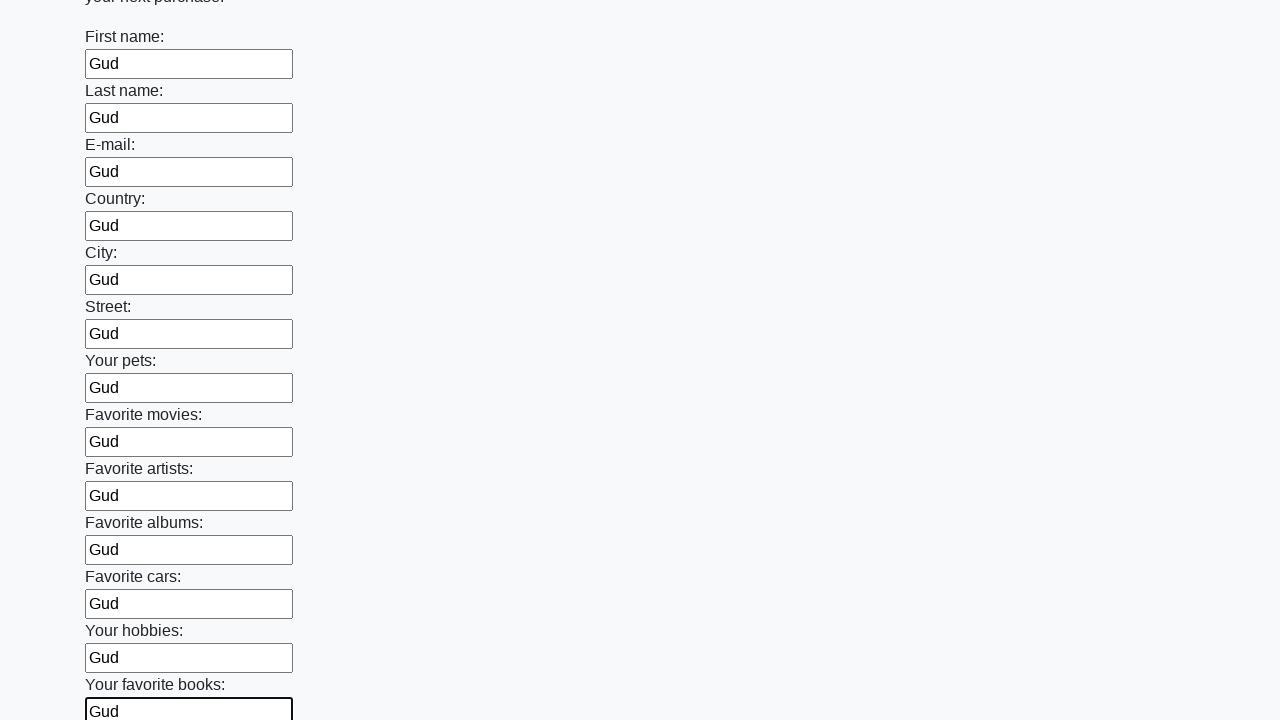

Filled an input field with 'Gud' on input >> nth=13
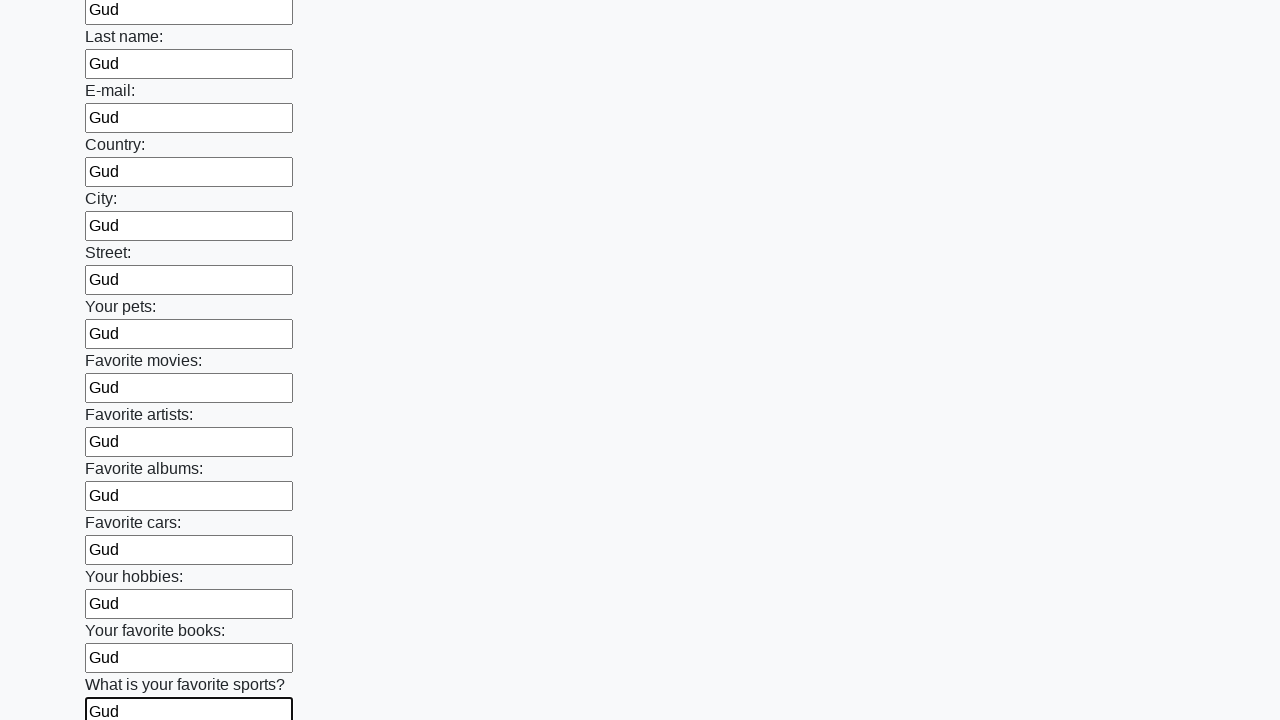

Filled an input field with 'Gud' on input >> nth=14
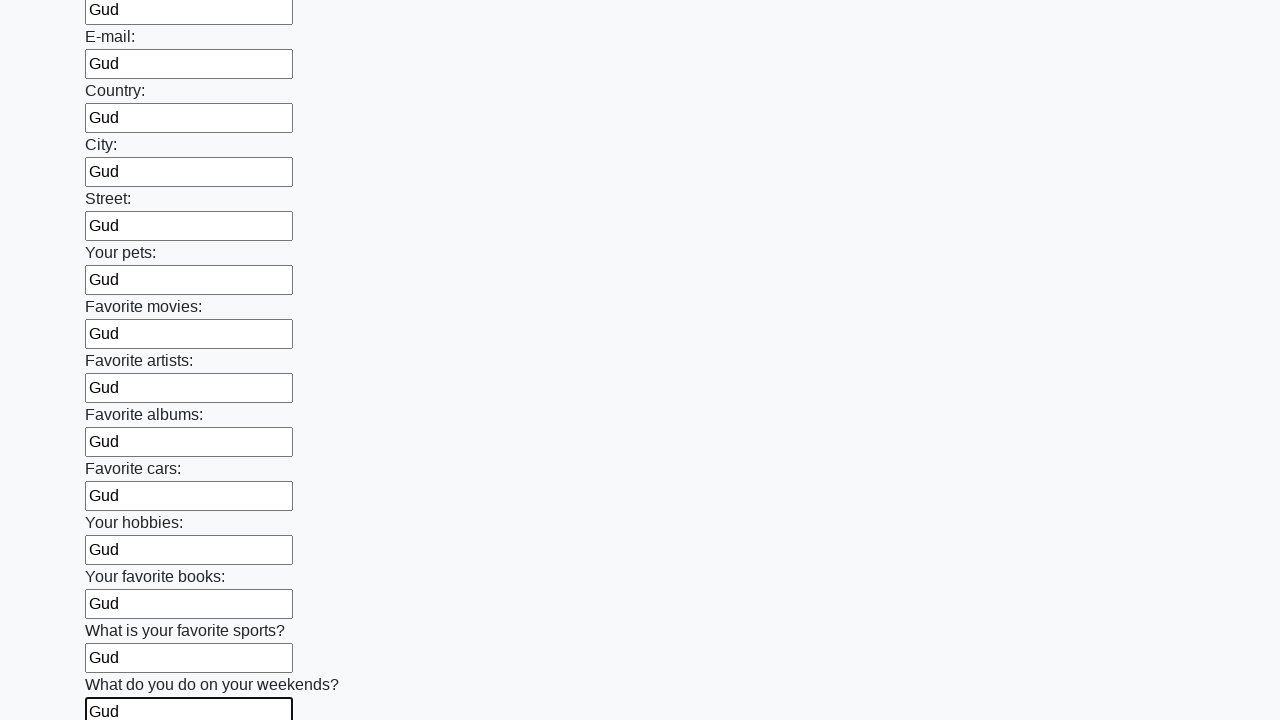

Filled an input field with 'Gud' on input >> nth=15
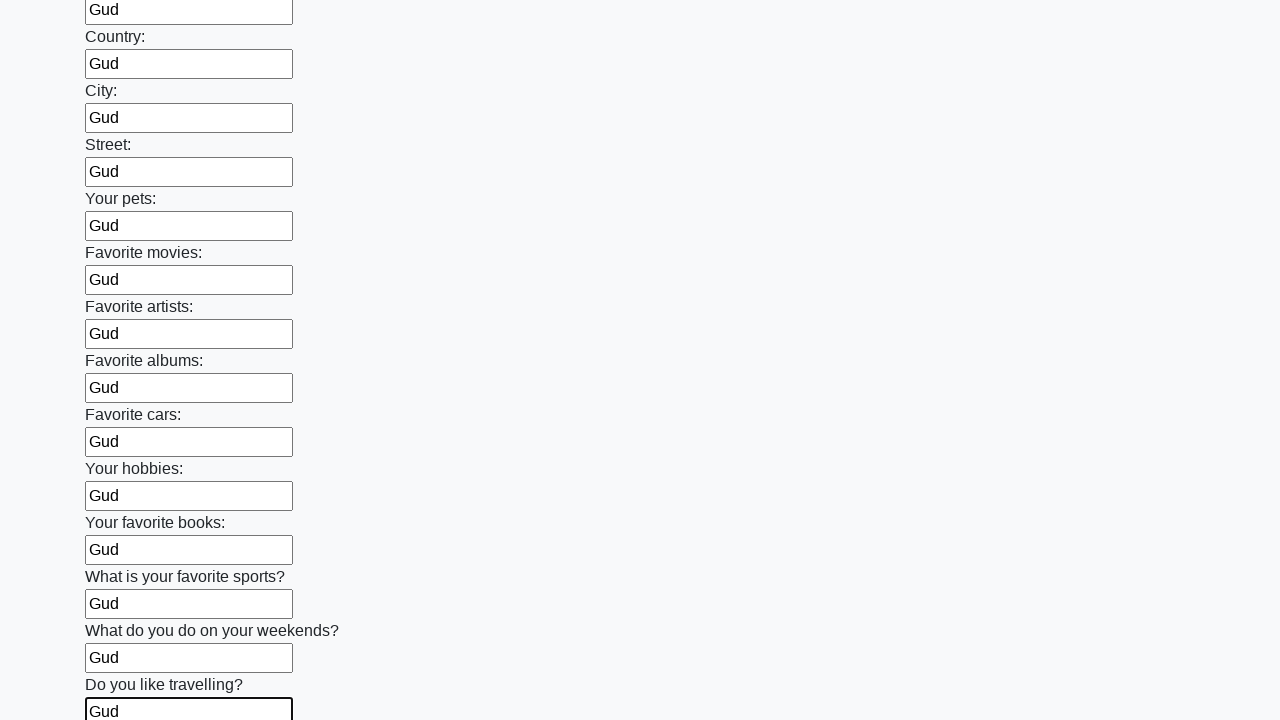

Filled an input field with 'Gud' on input >> nth=16
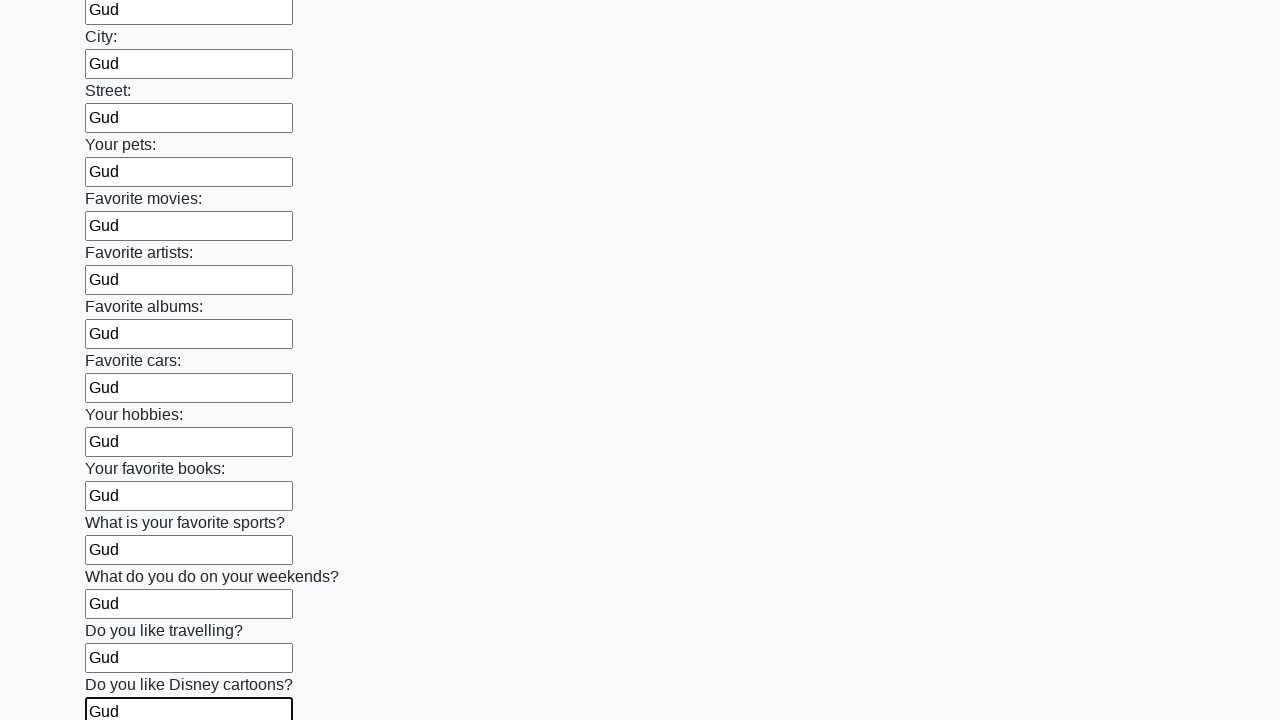

Filled an input field with 'Gud' on input >> nth=17
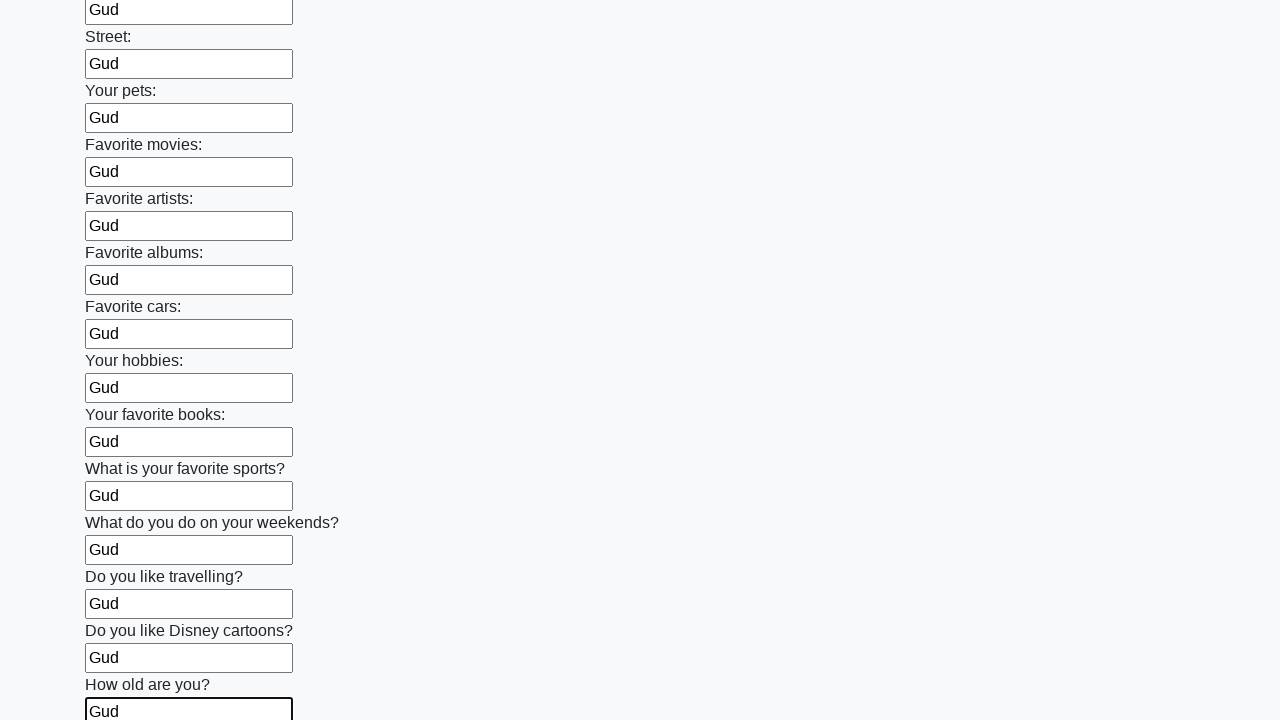

Filled an input field with 'Gud' on input >> nth=18
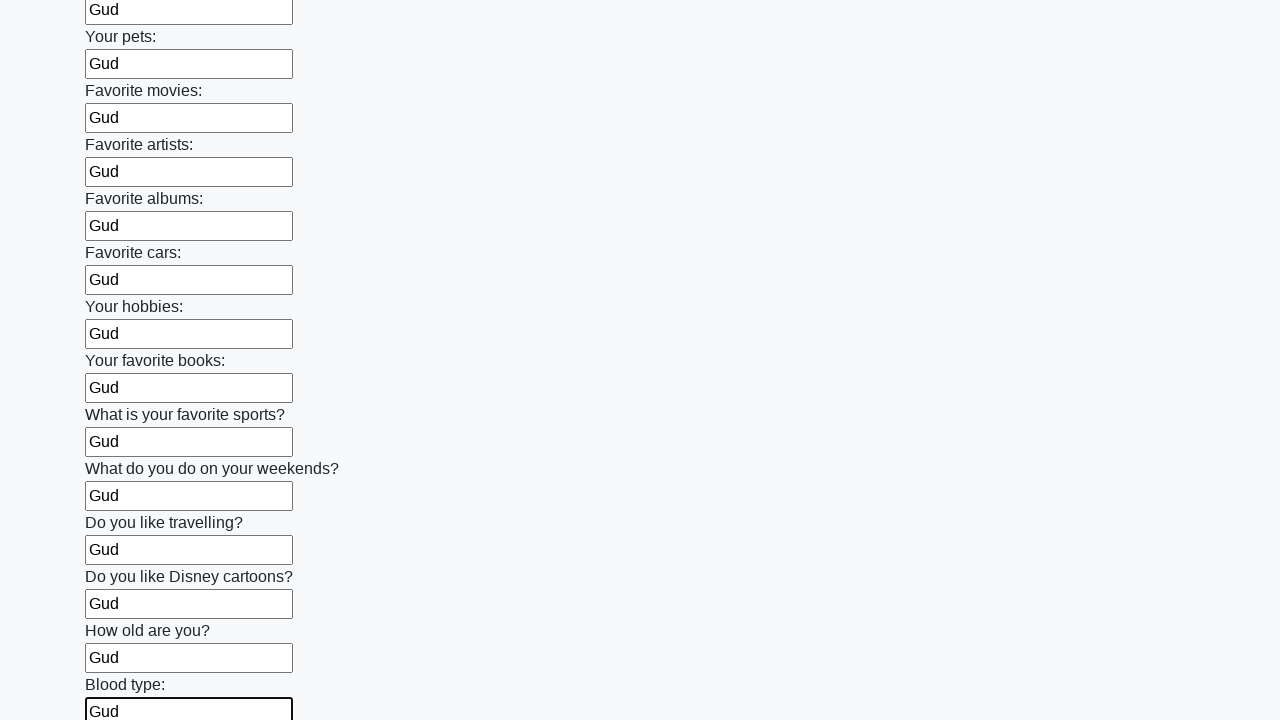

Filled an input field with 'Gud' on input >> nth=19
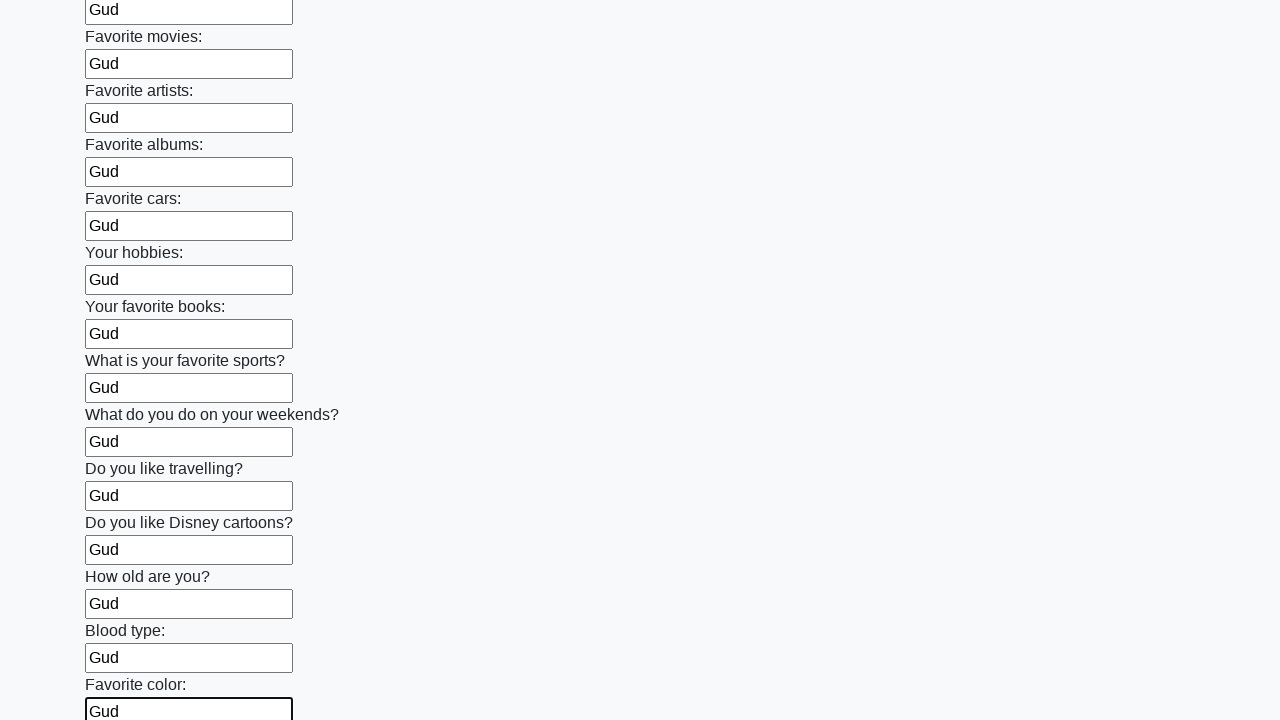

Filled an input field with 'Gud' on input >> nth=20
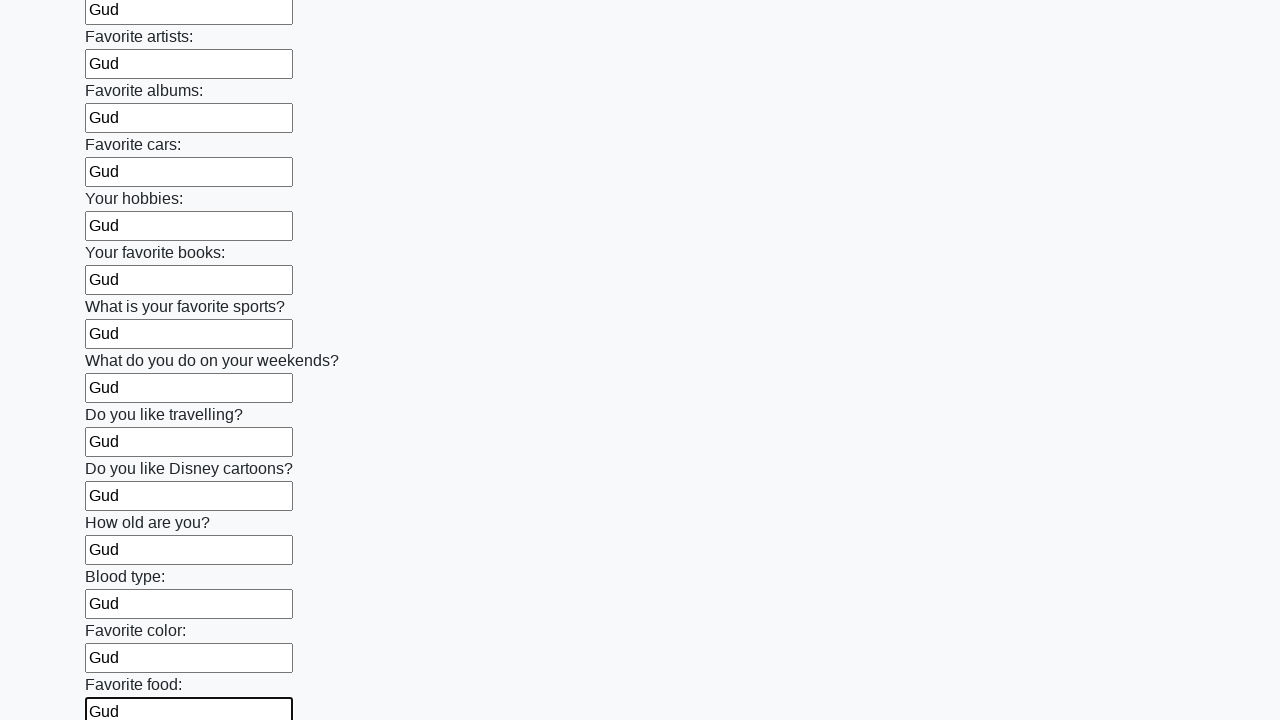

Filled an input field with 'Gud' on input >> nth=21
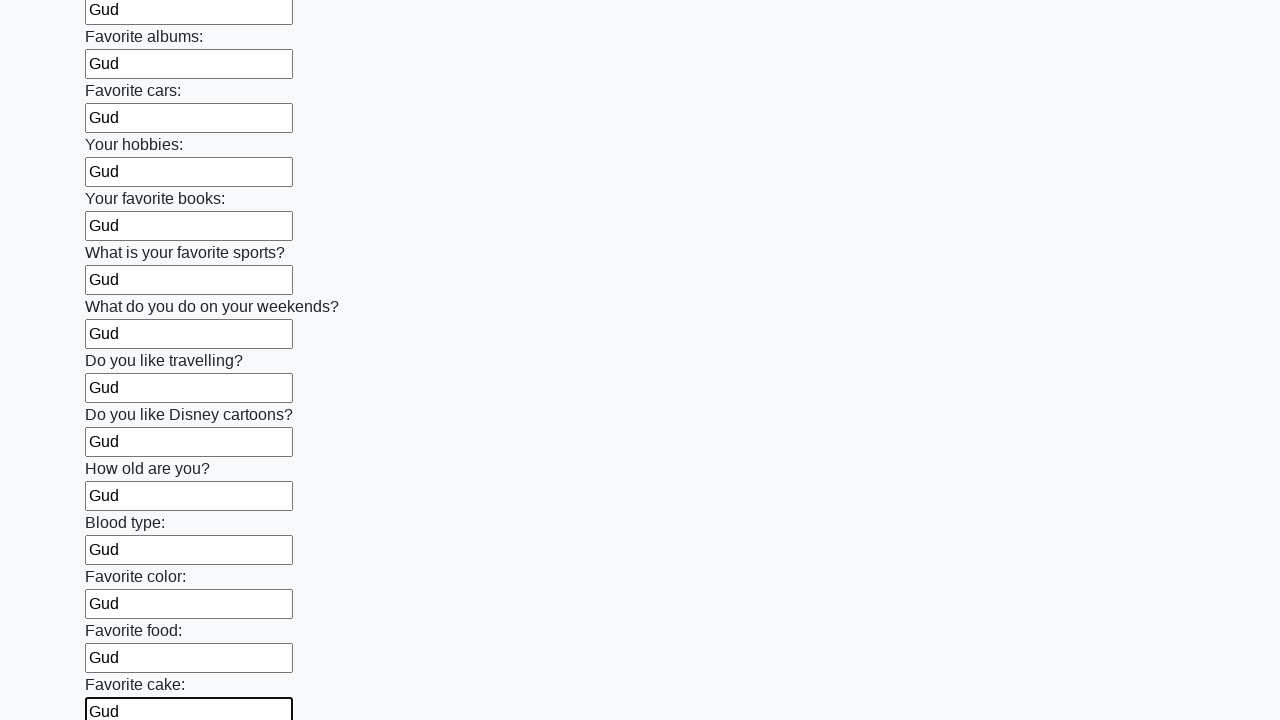

Filled an input field with 'Gud' on input >> nth=22
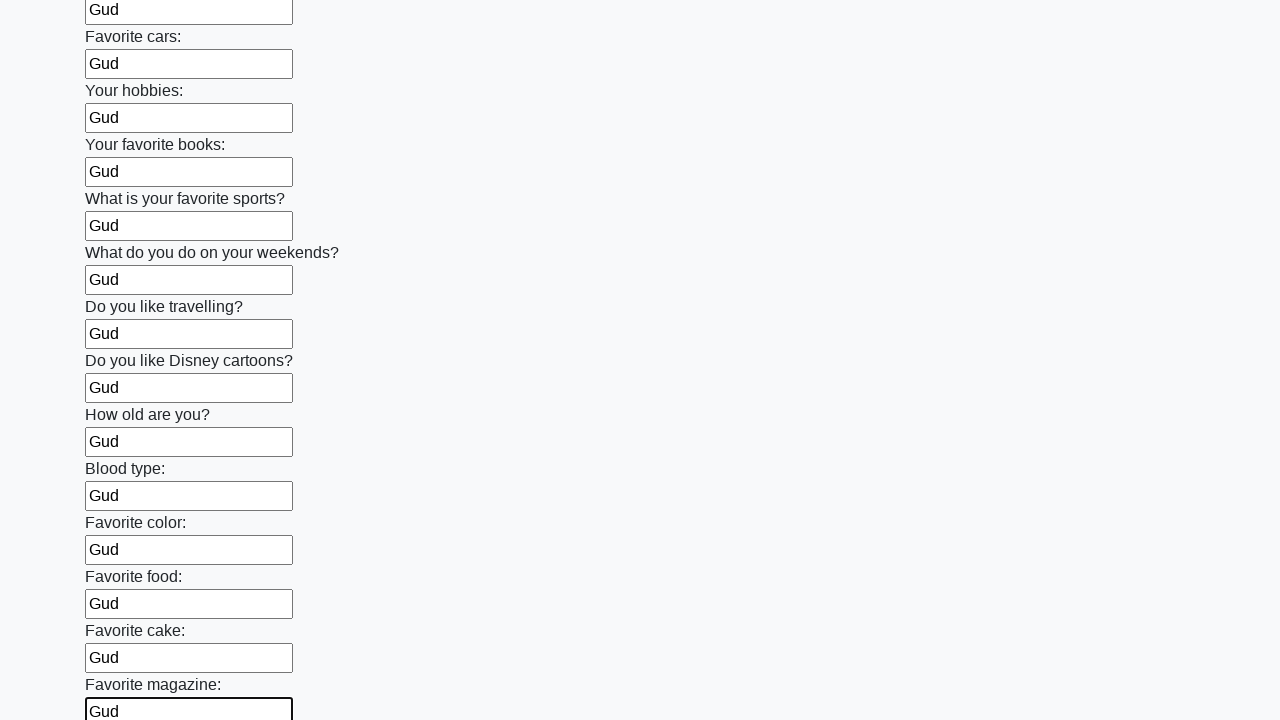

Filled an input field with 'Gud' on input >> nth=23
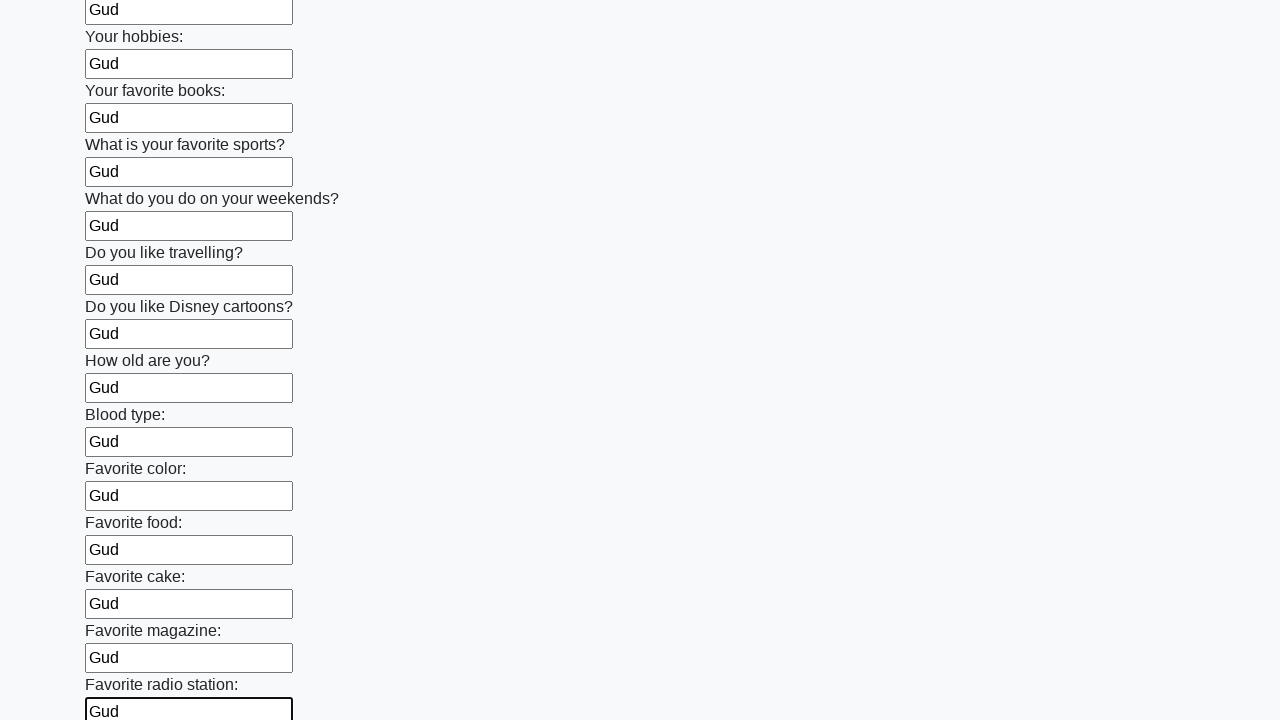

Filled an input field with 'Gud' on input >> nth=24
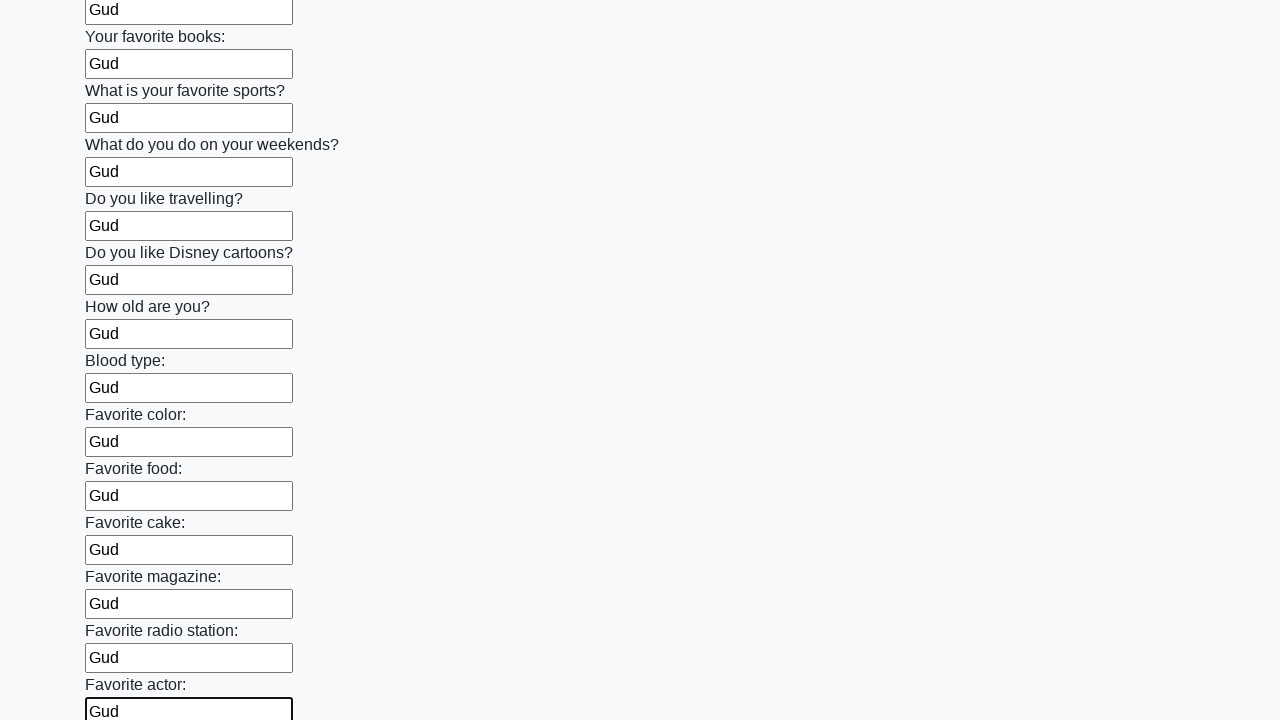

Filled an input field with 'Gud' on input >> nth=25
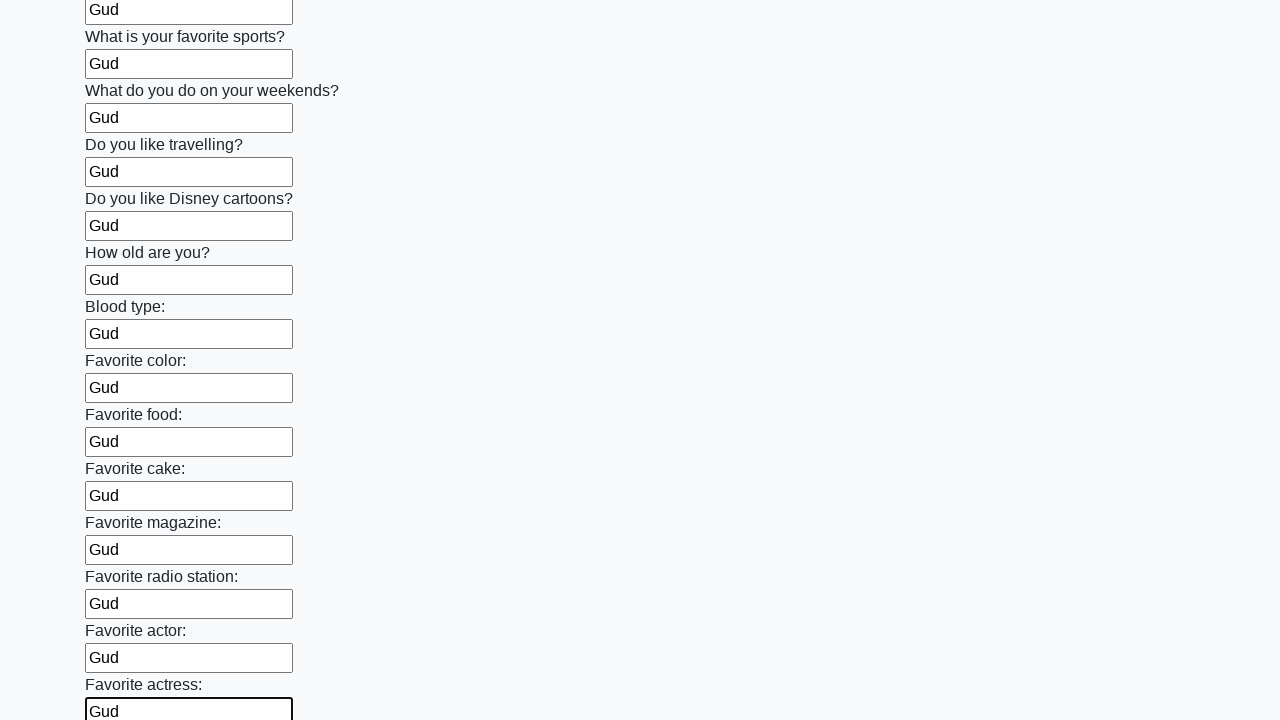

Filled an input field with 'Gud' on input >> nth=26
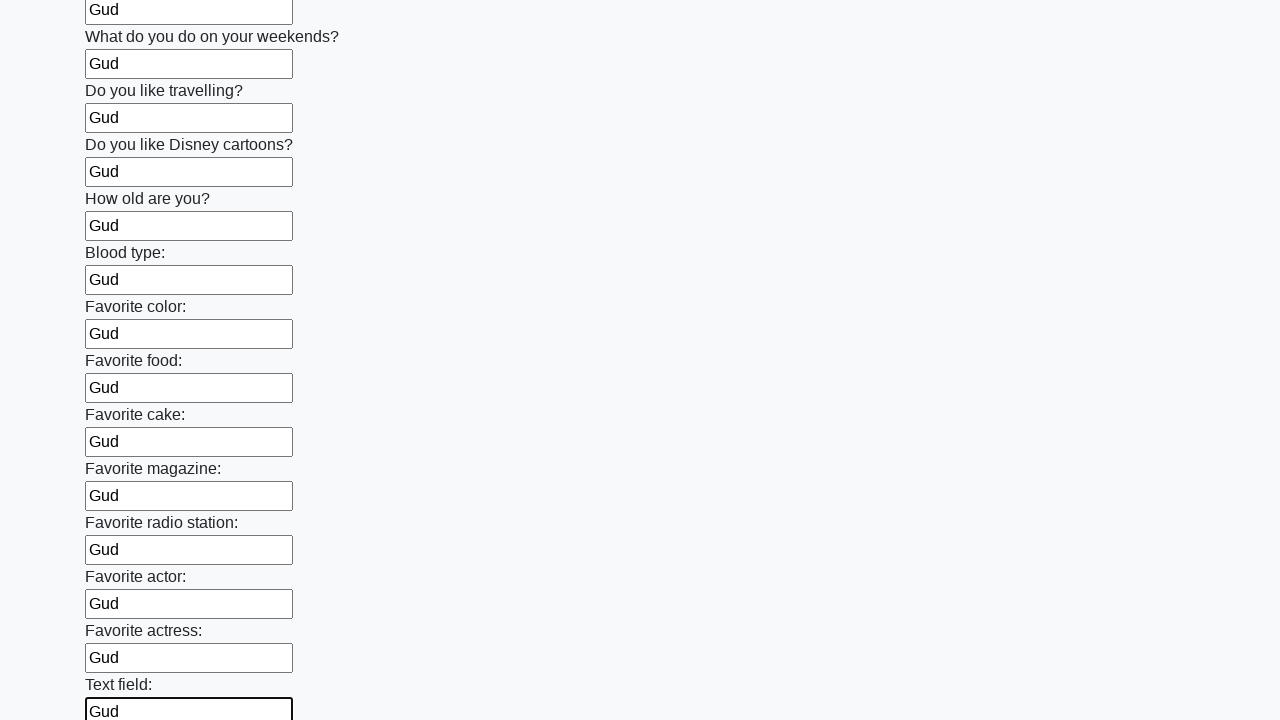

Filled an input field with 'Gud' on input >> nth=27
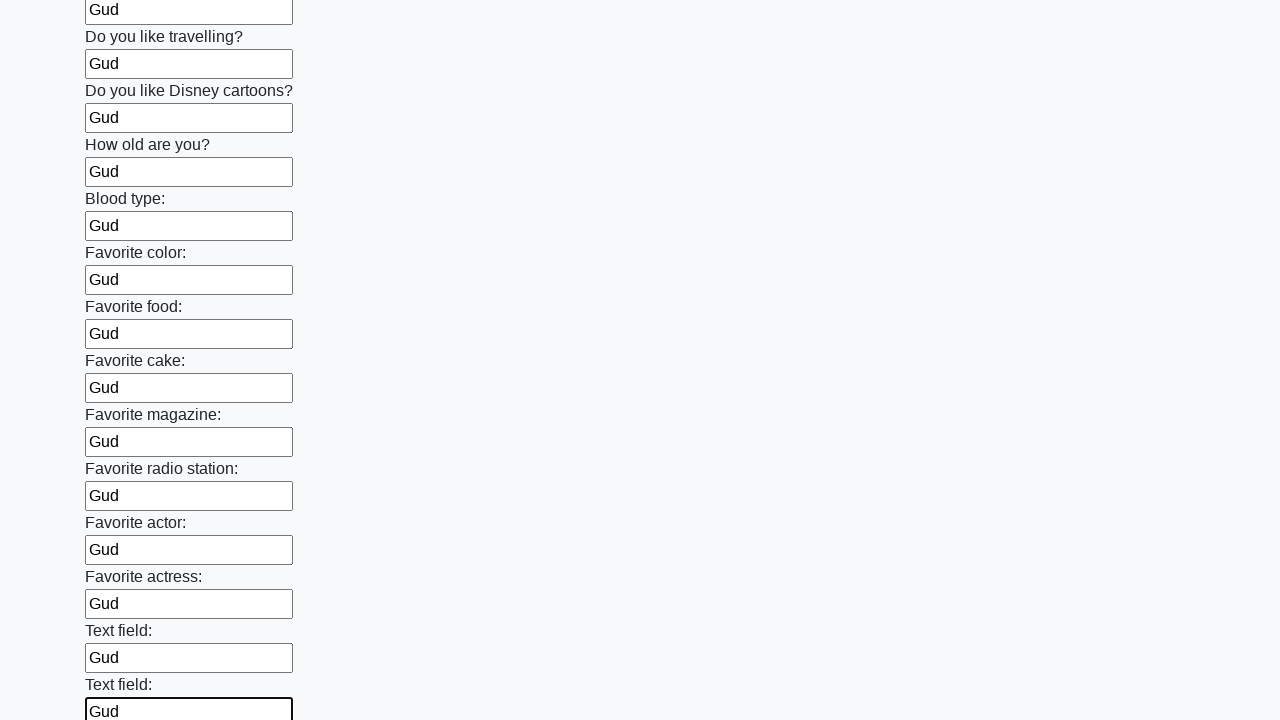

Filled an input field with 'Gud' on input >> nth=28
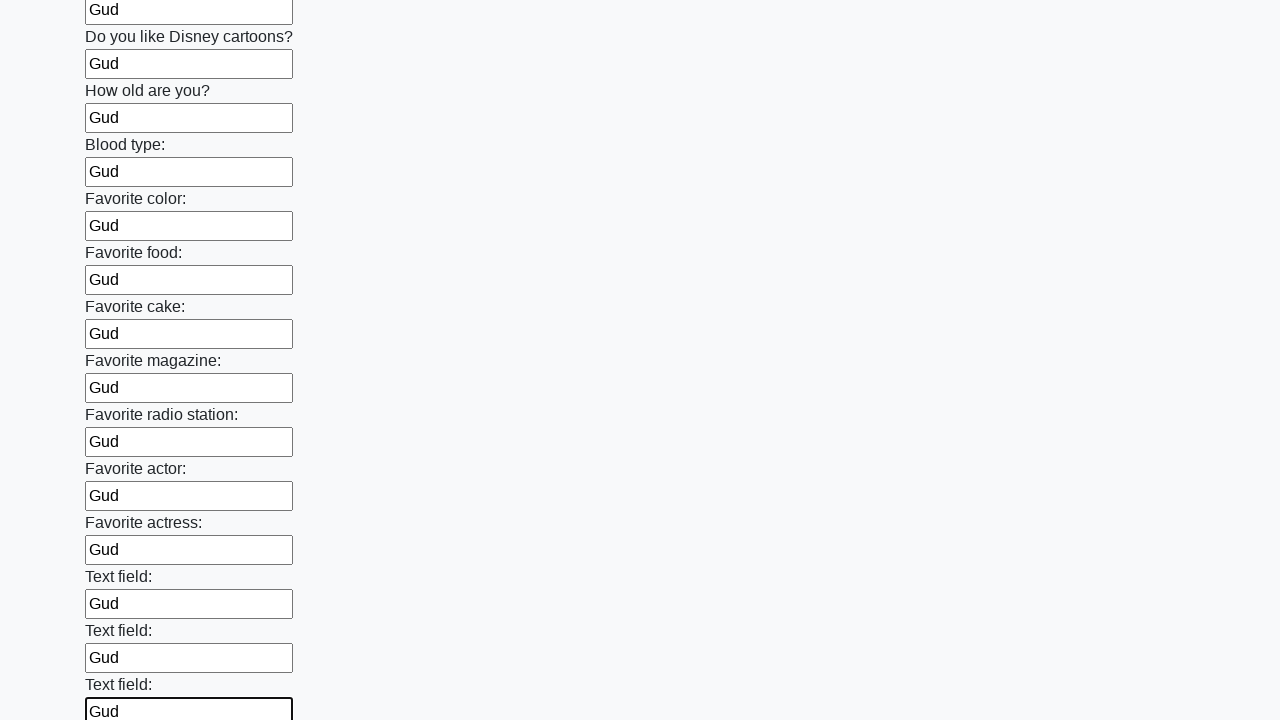

Filled an input field with 'Gud' on input >> nth=29
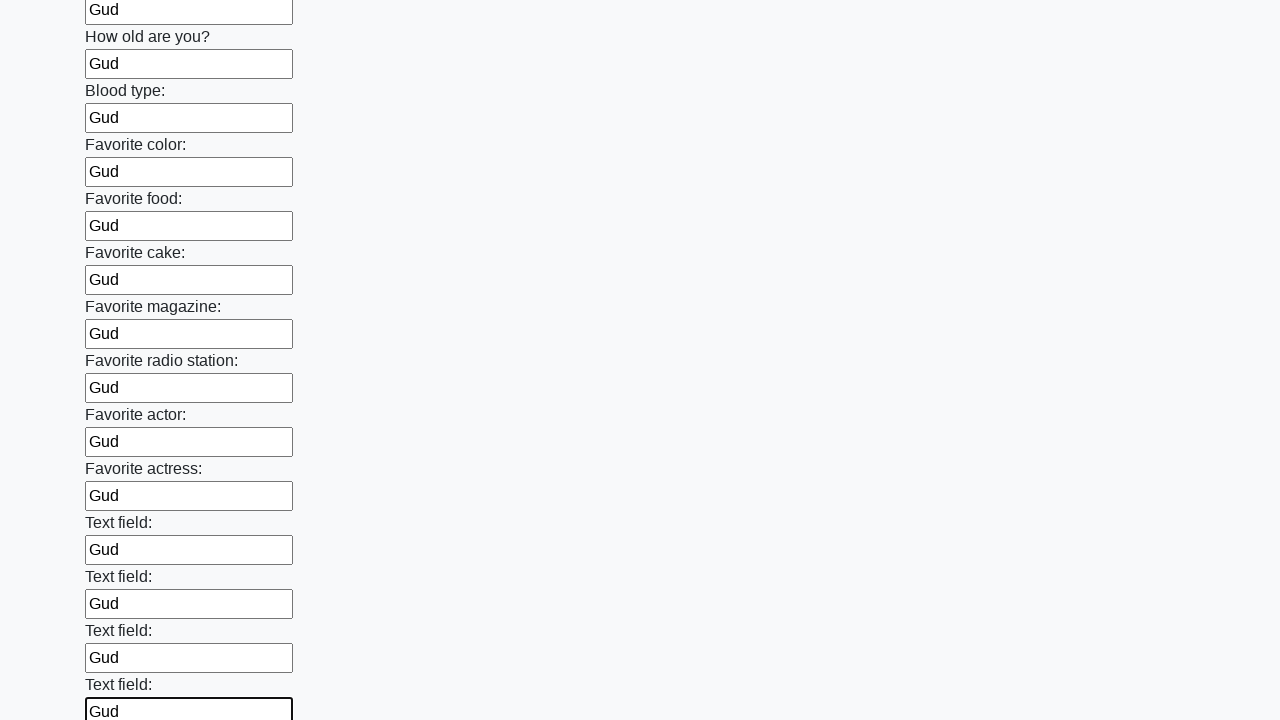

Filled an input field with 'Gud' on input >> nth=30
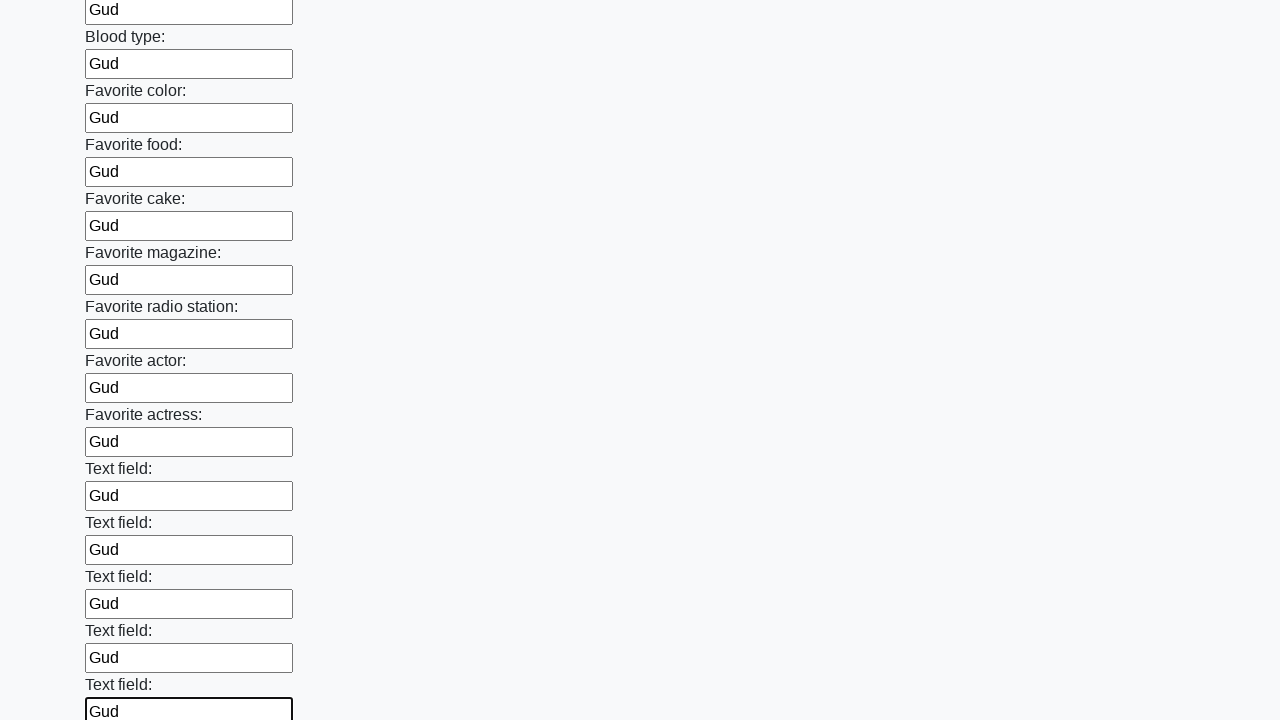

Filled an input field with 'Gud' on input >> nth=31
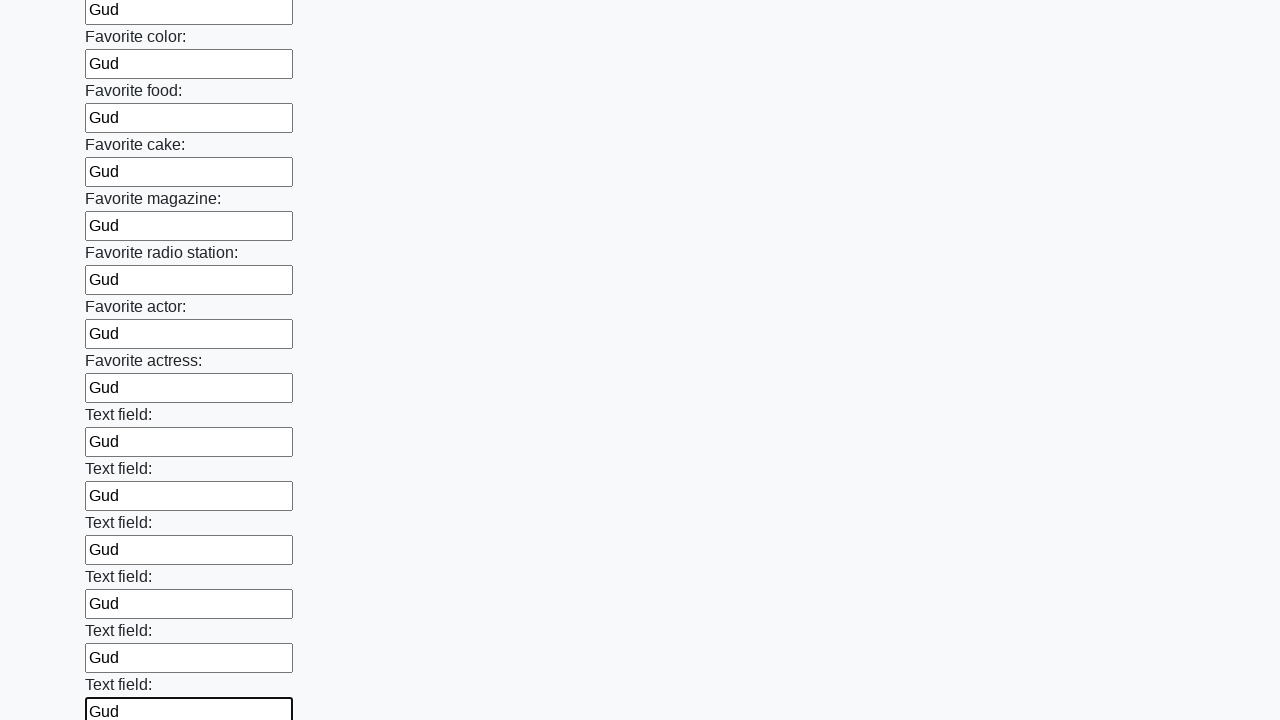

Filled an input field with 'Gud' on input >> nth=32
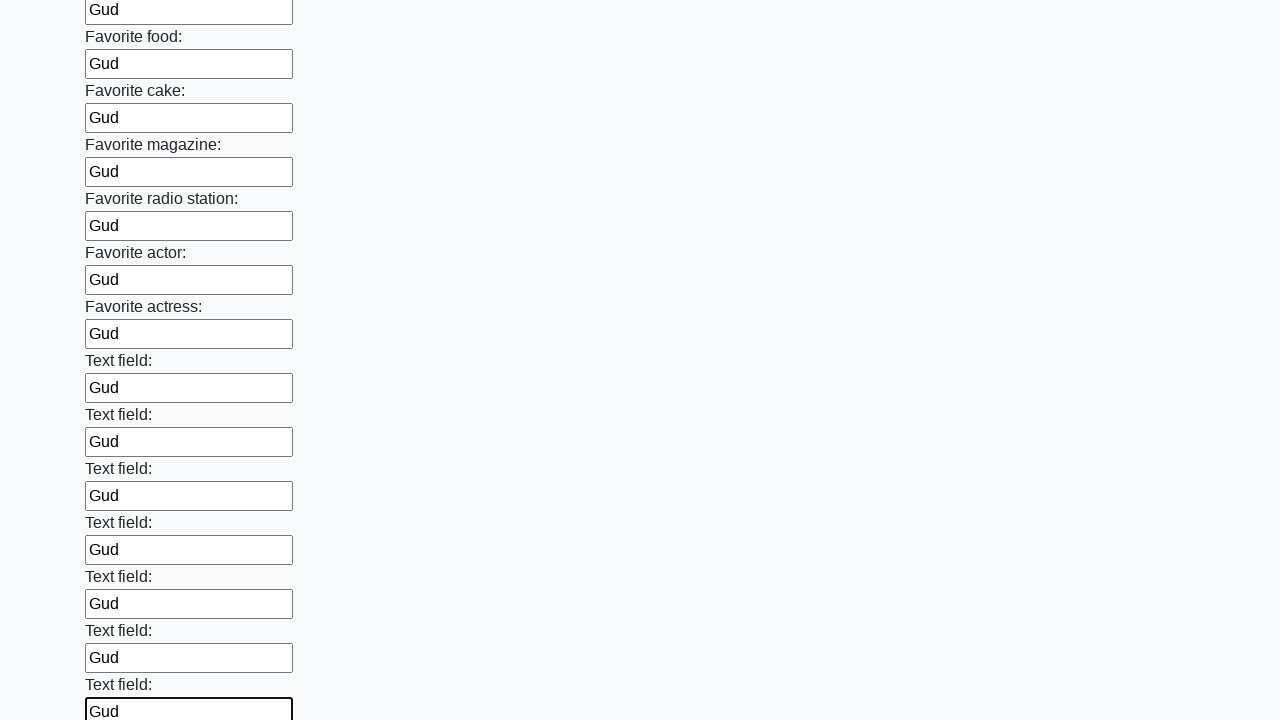

Filled an input field with 'Gud' on input >> nth=33
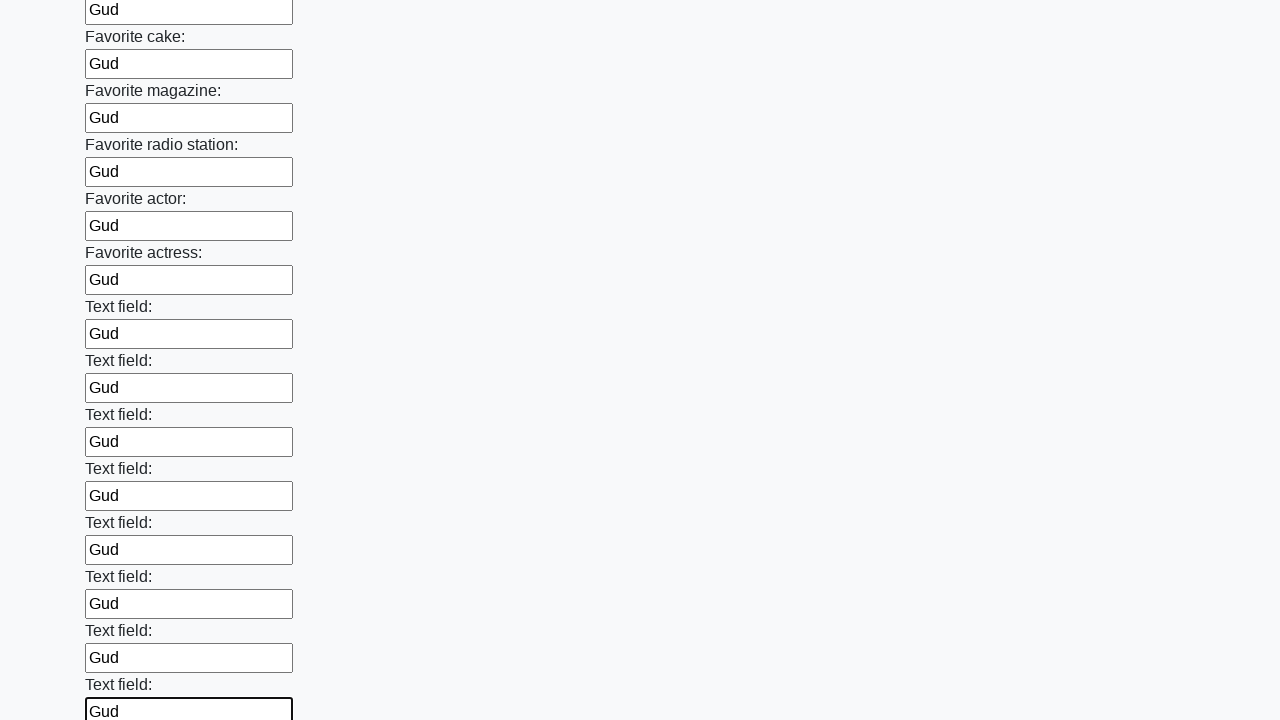

Filled an input field with 'Gud' on input >> nth=34
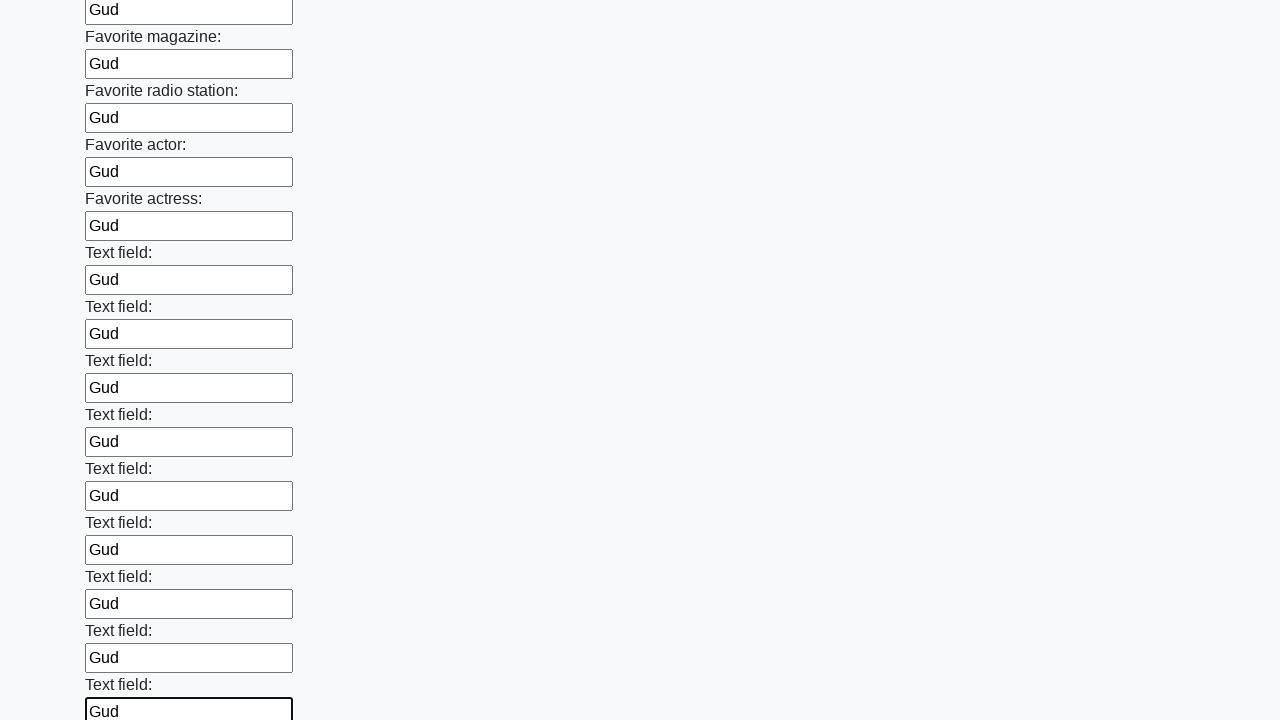

Filled an input field with 'Gud' on input >> nth=35
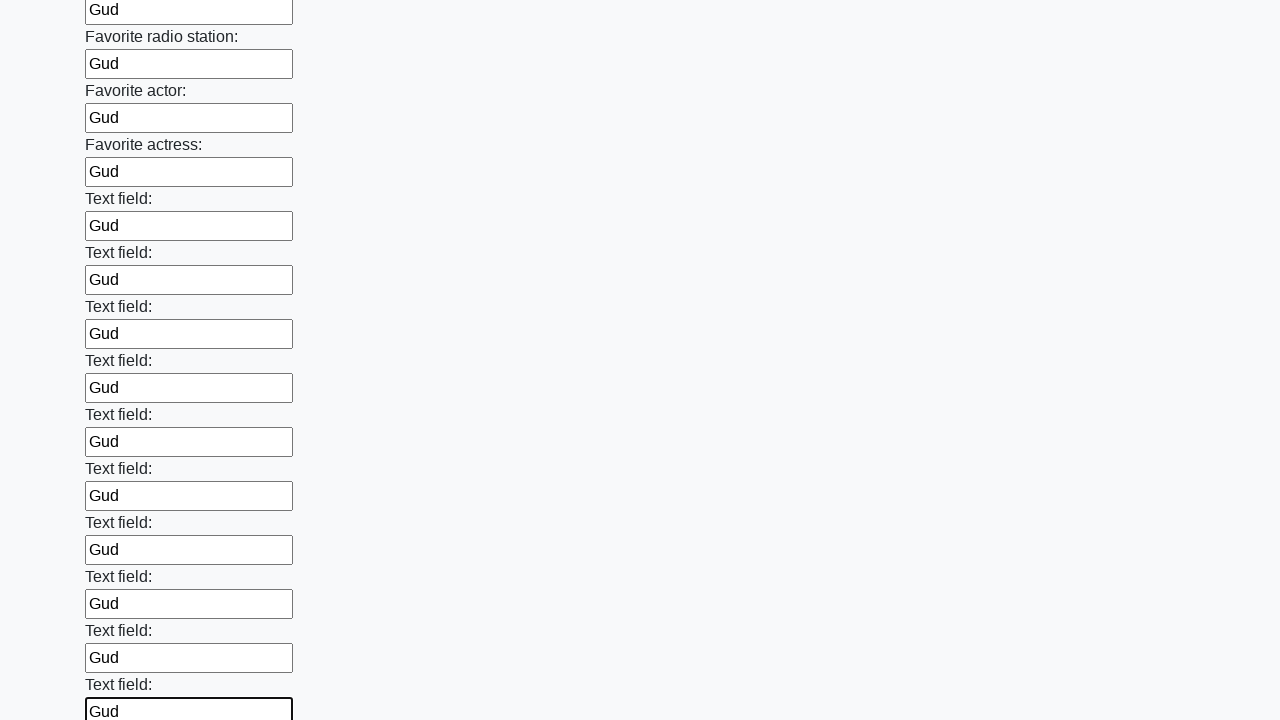

Filled an input field with 'Gud' on input >> nth=36
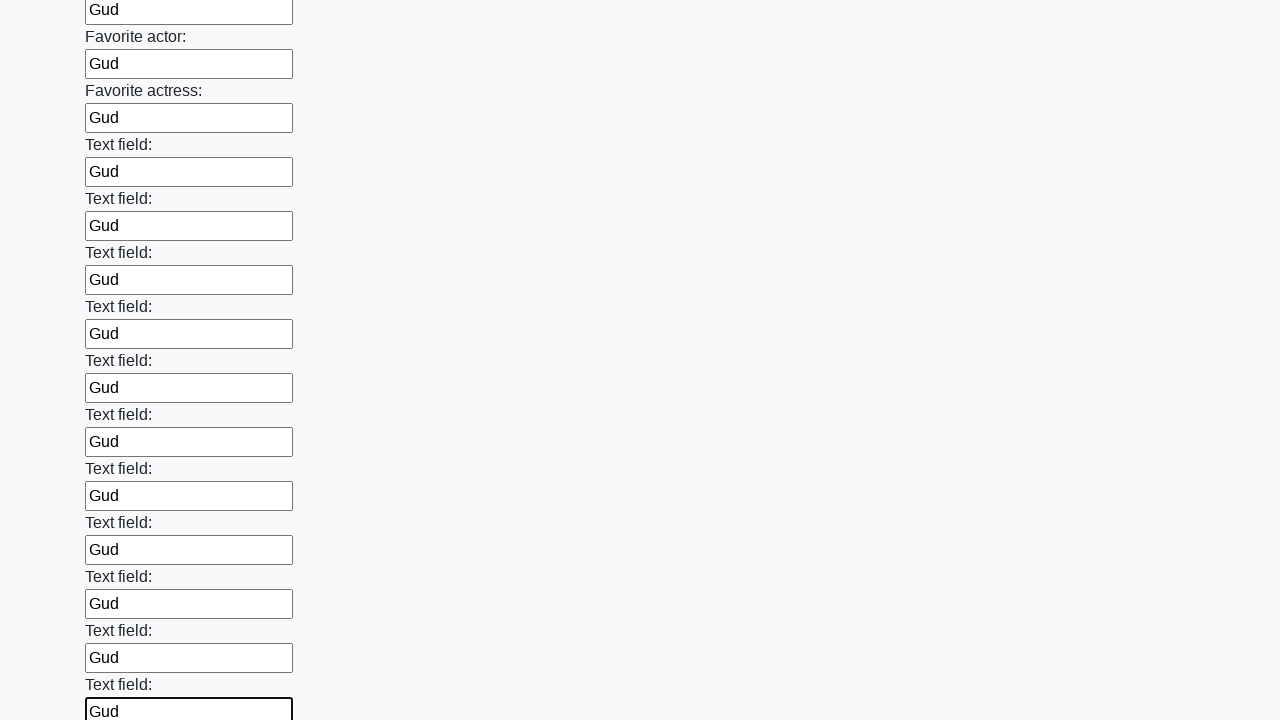

Filled an input field with 'Gud' on input >> nth=37
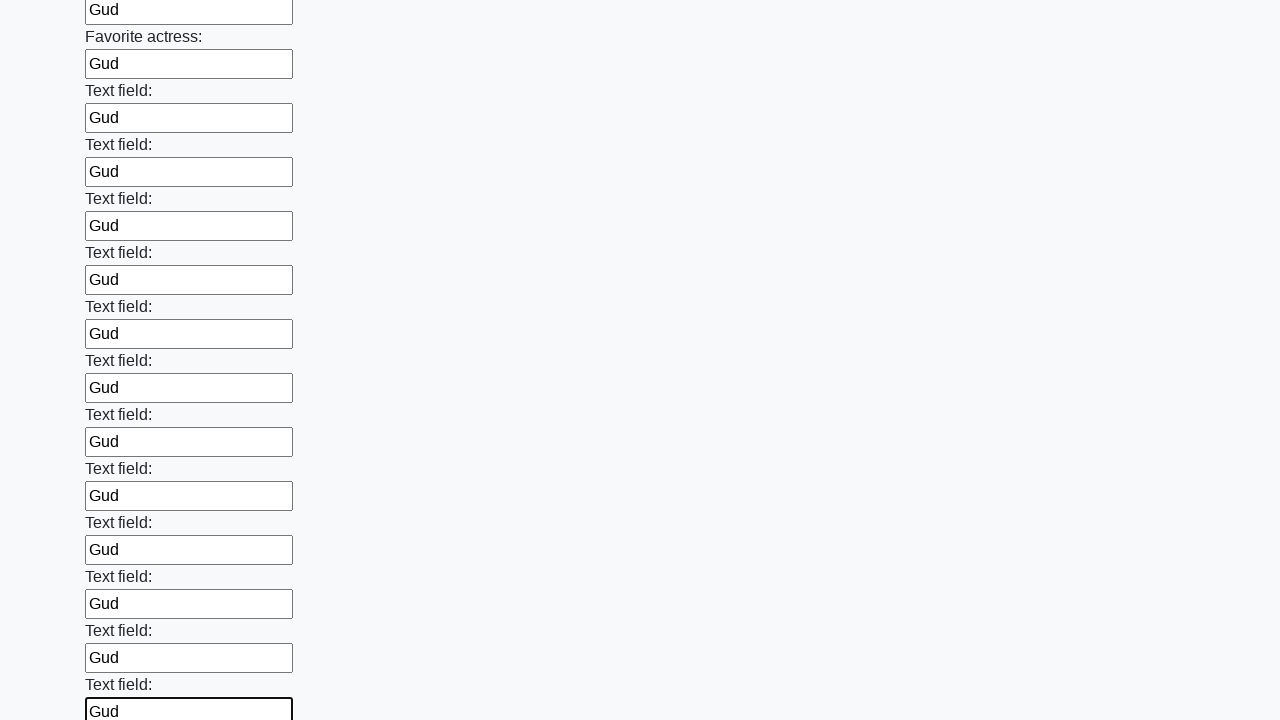

Filled an input field with 'Gud' on input >> nth=38
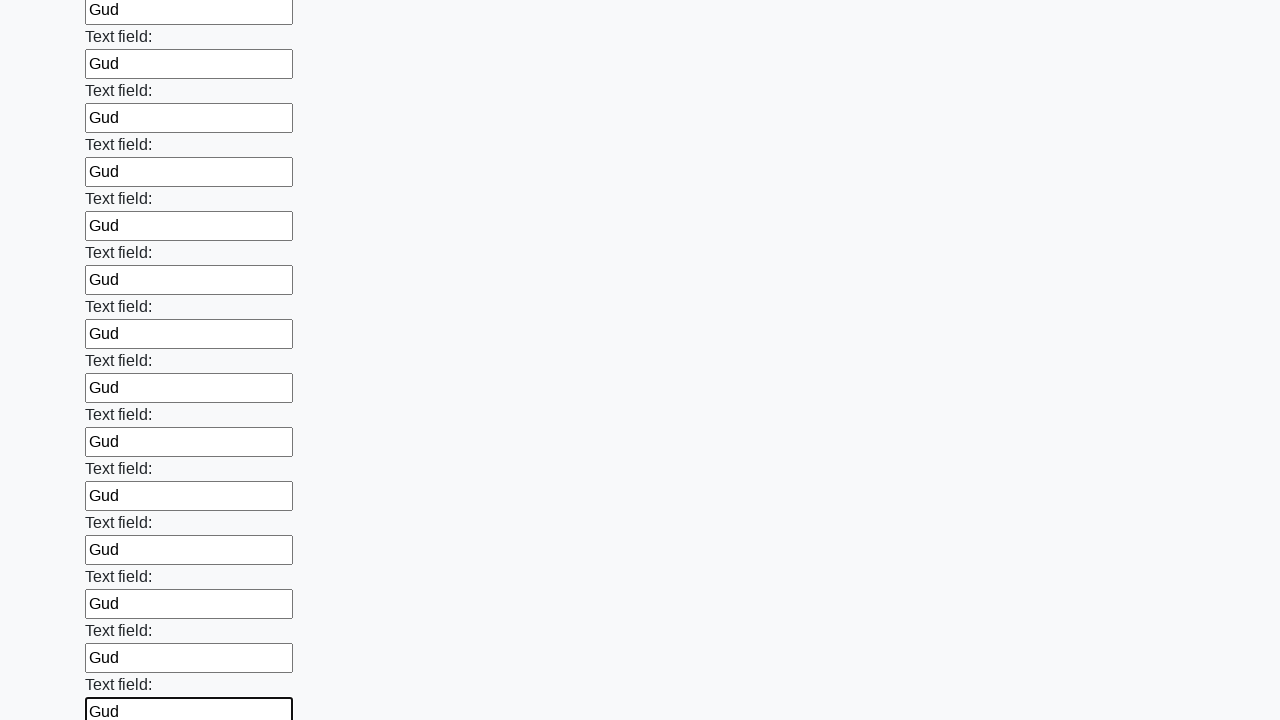

Filled an input field with 'Gud' on input >> nth=39
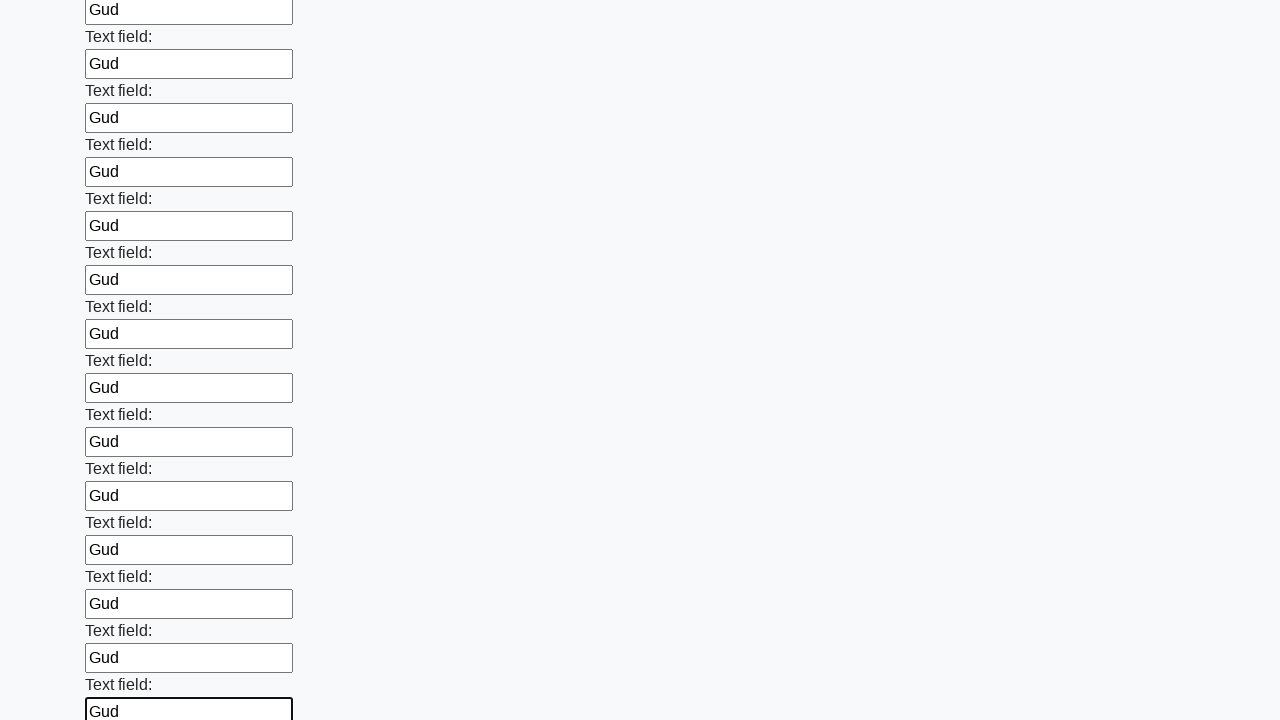

Filled an input field with 'Gud' on input >> nth=40
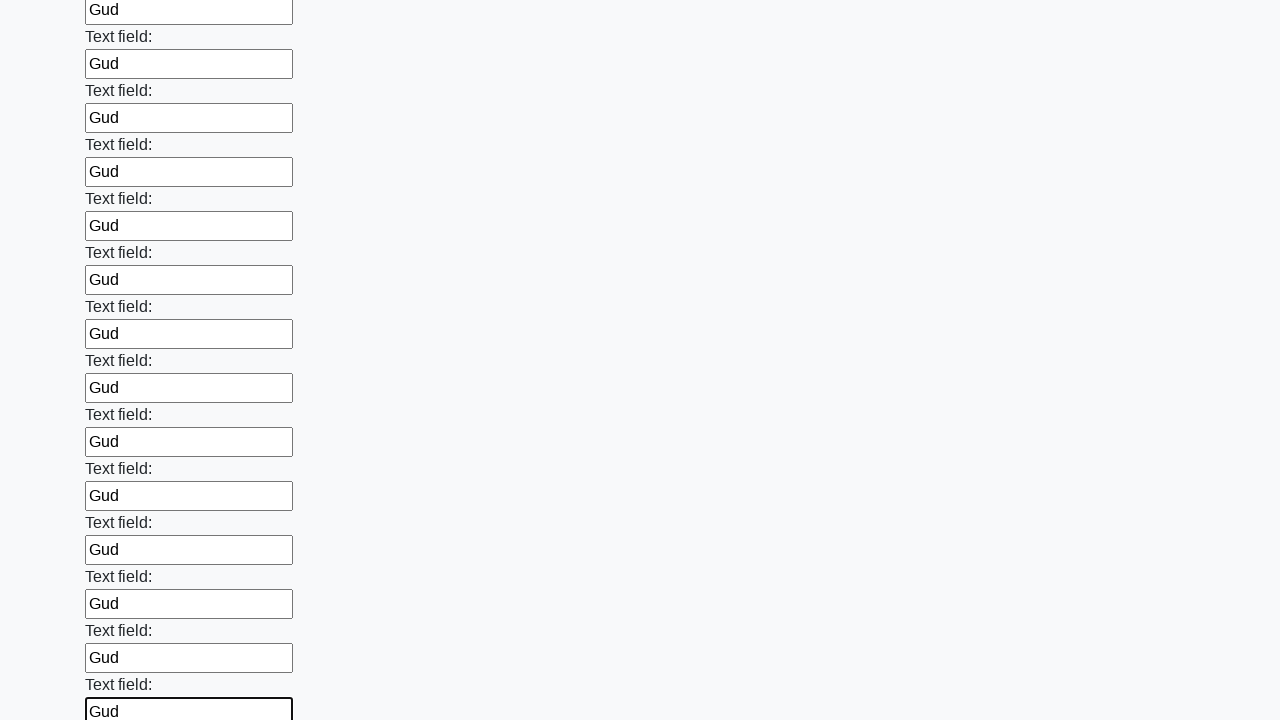

Filled an input field with 'Gud' on input >> nth=41
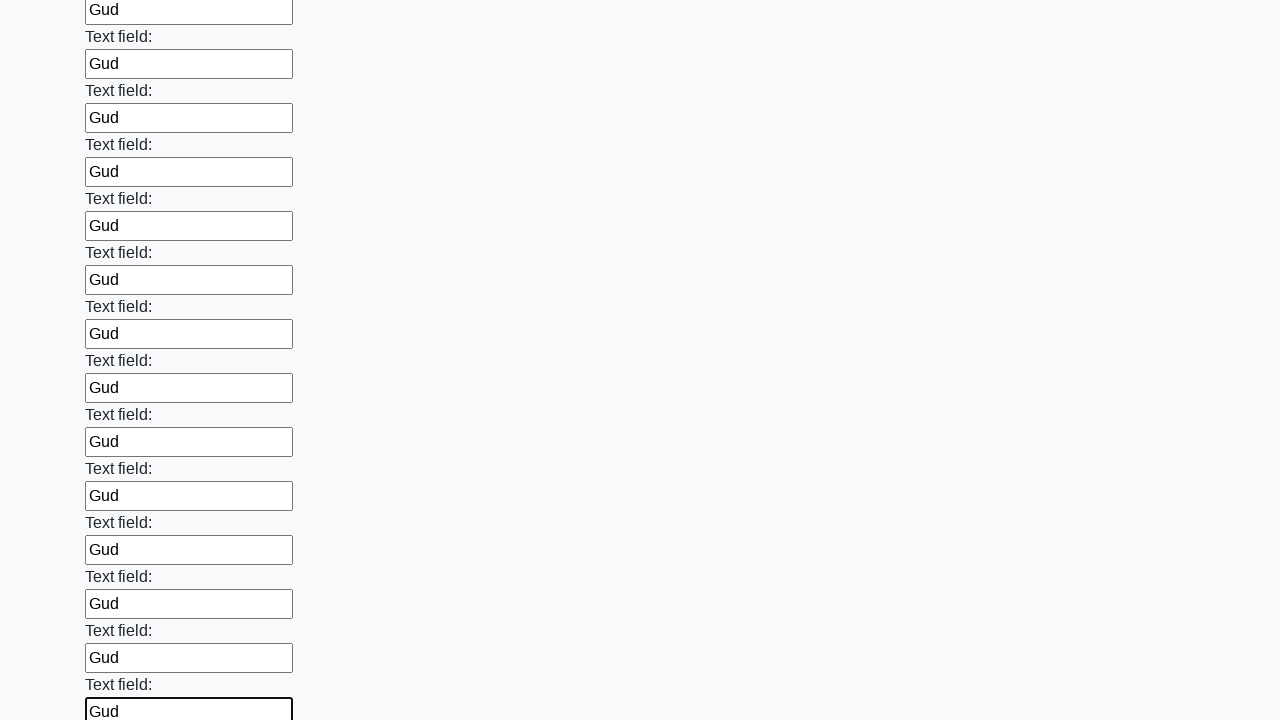

Filled an input field with 'Gud' on input >> nth=42
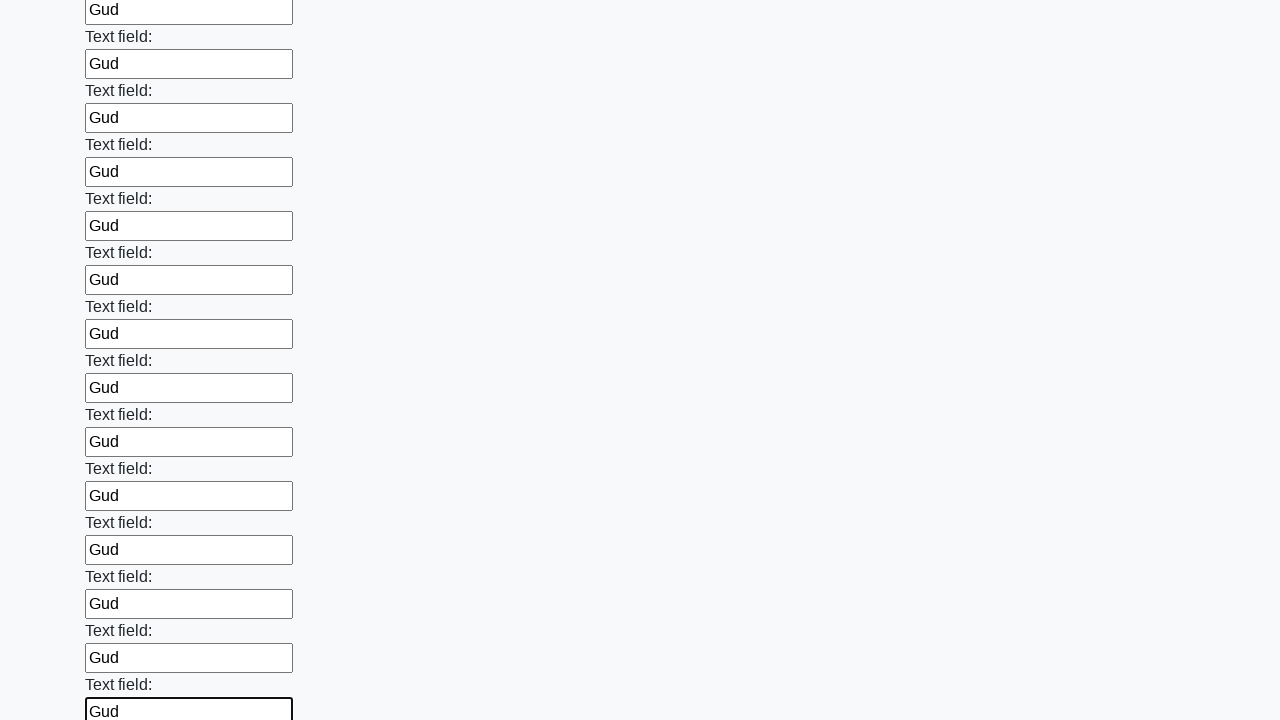

Filled an input field with 'Gud' on input >> nth=43
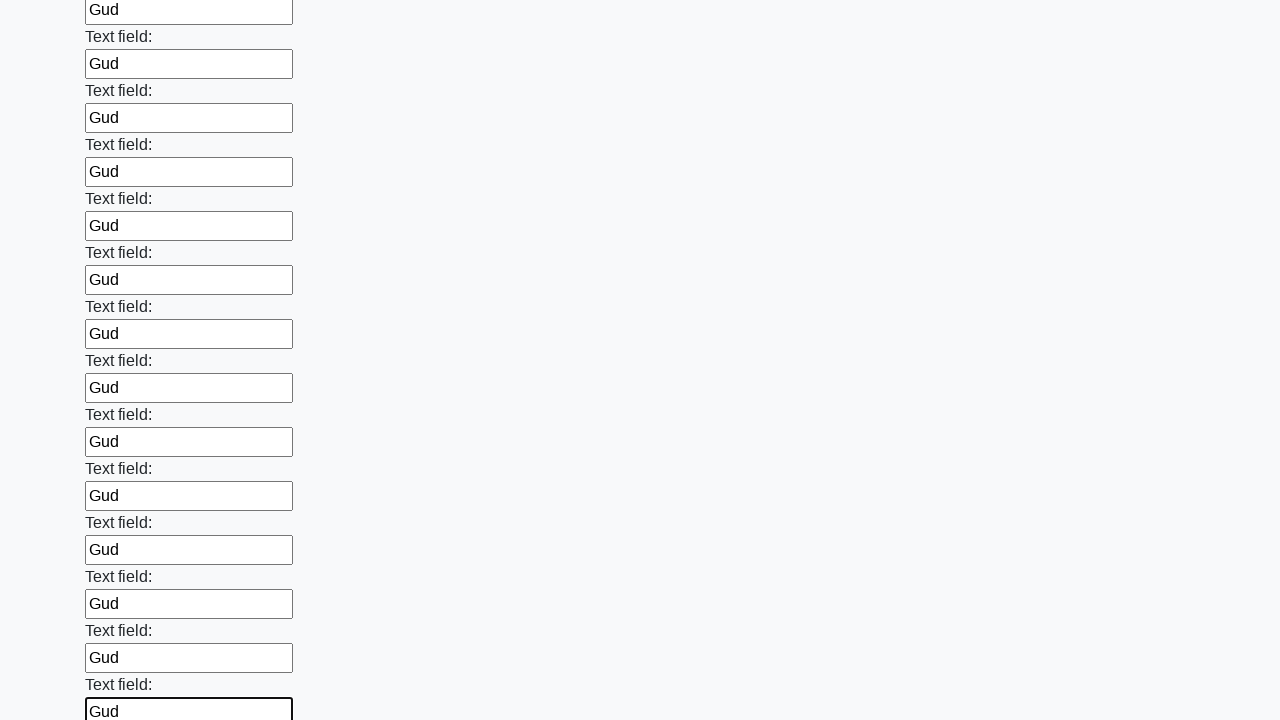

Filled an input field with 'Gud' on input >> nth=44
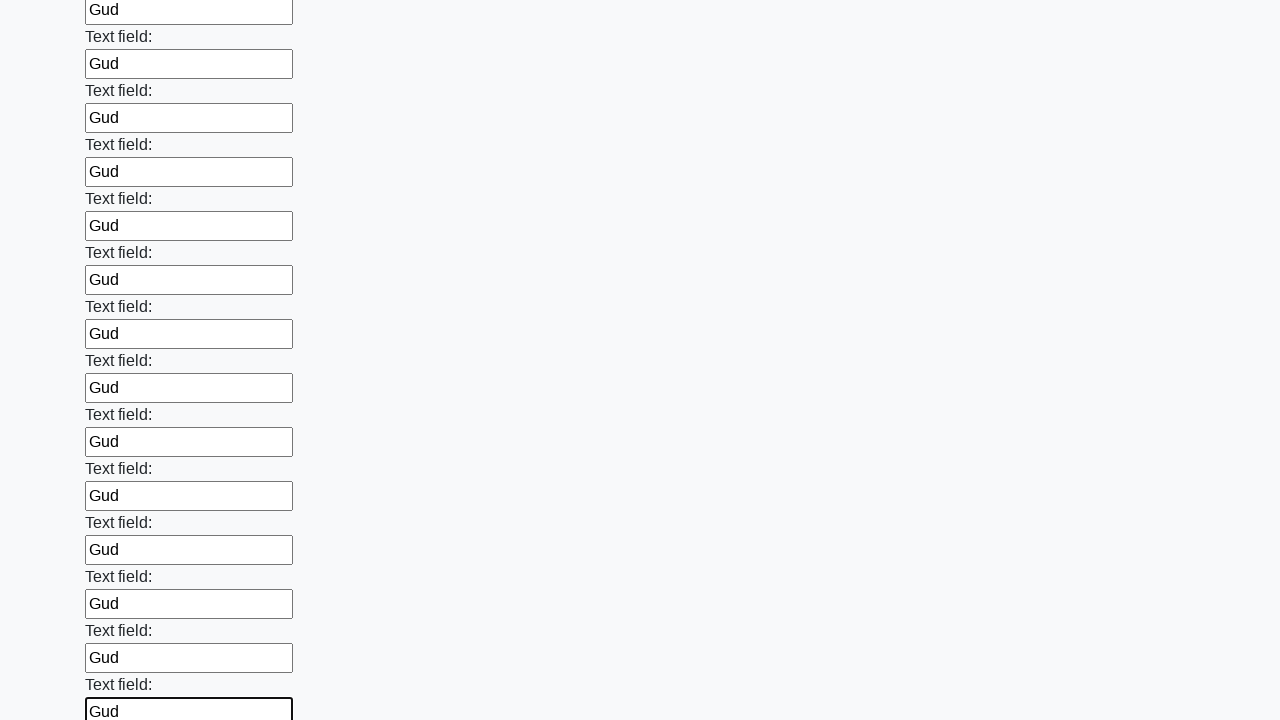

Filled an input field with 'Gud' on input >> nth=45
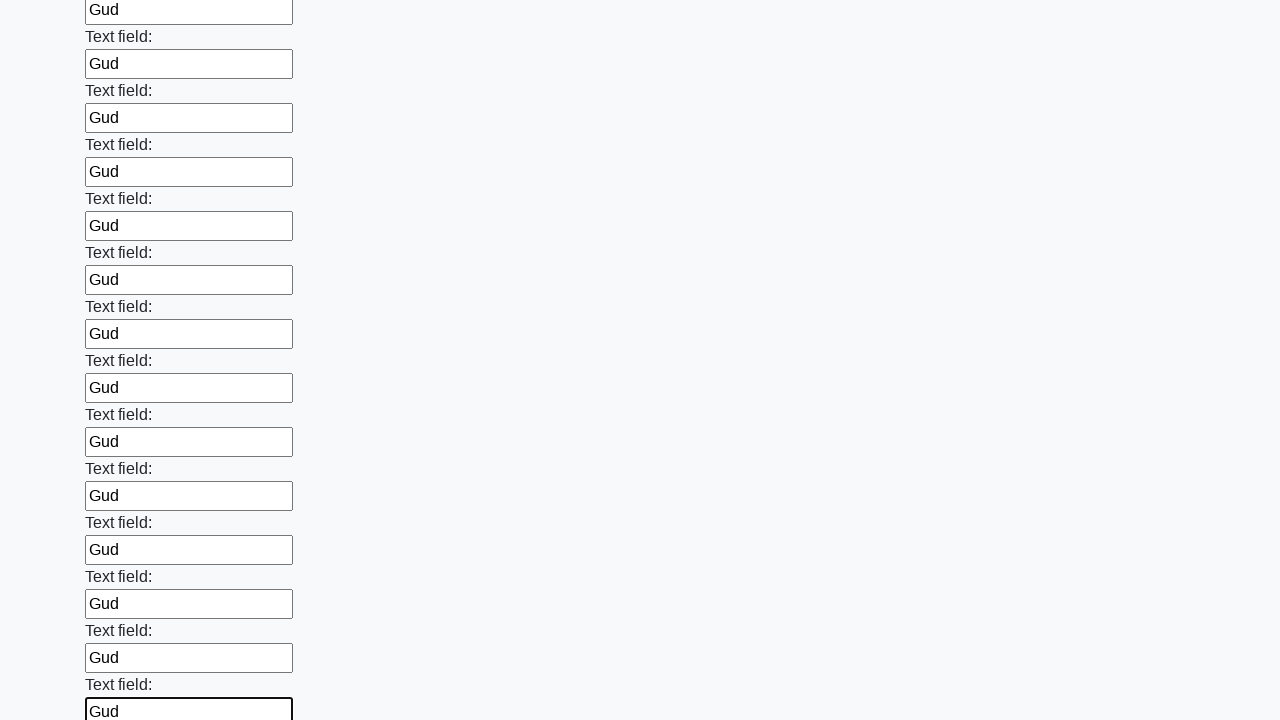

Filled an input field with 'Gud' on input >> nth=46
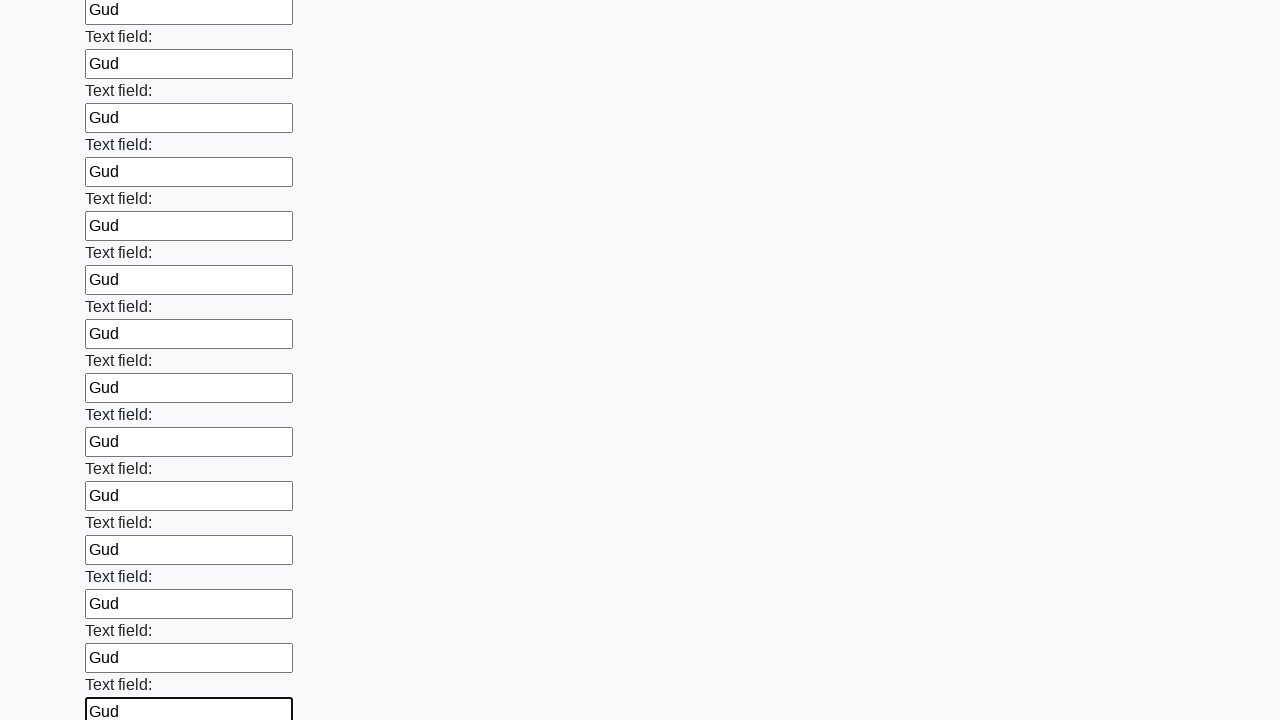

Filled an input field with 'Gud' on input >> nth=47
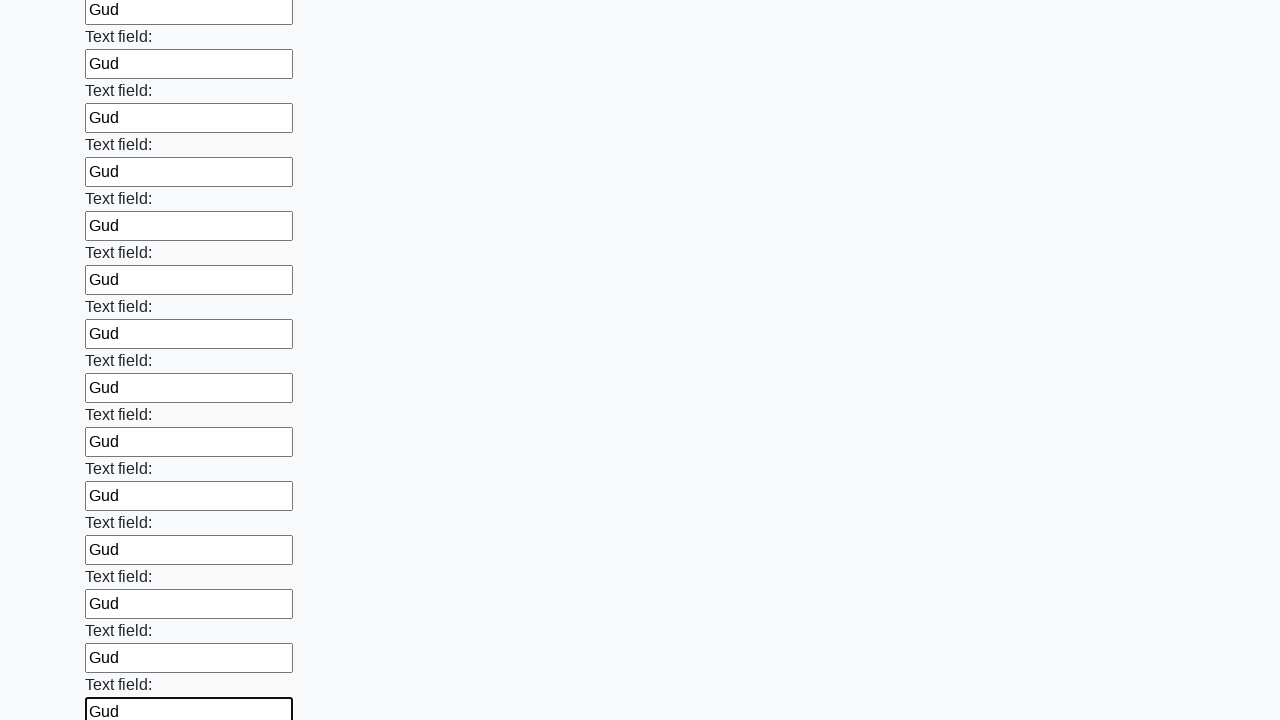

Filled an input field with 'Gud' on input >> nth=48
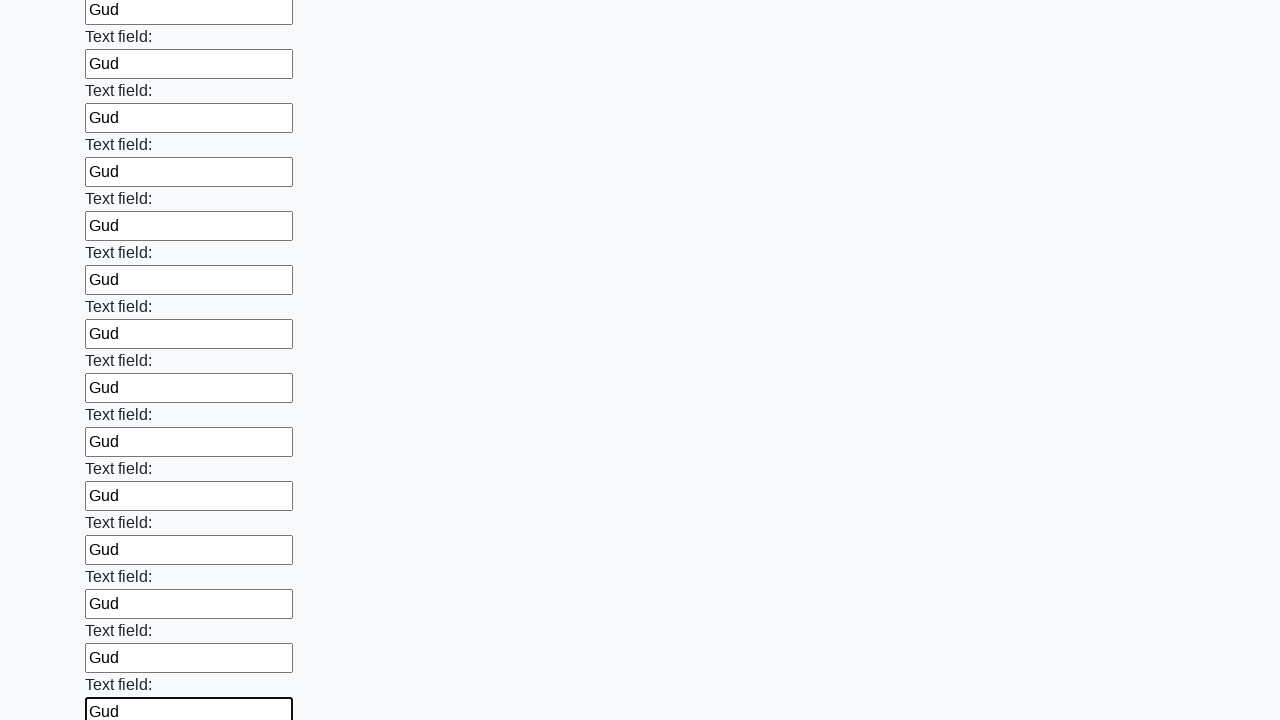

Filled an input field with 'Gud' on input >> nth=49
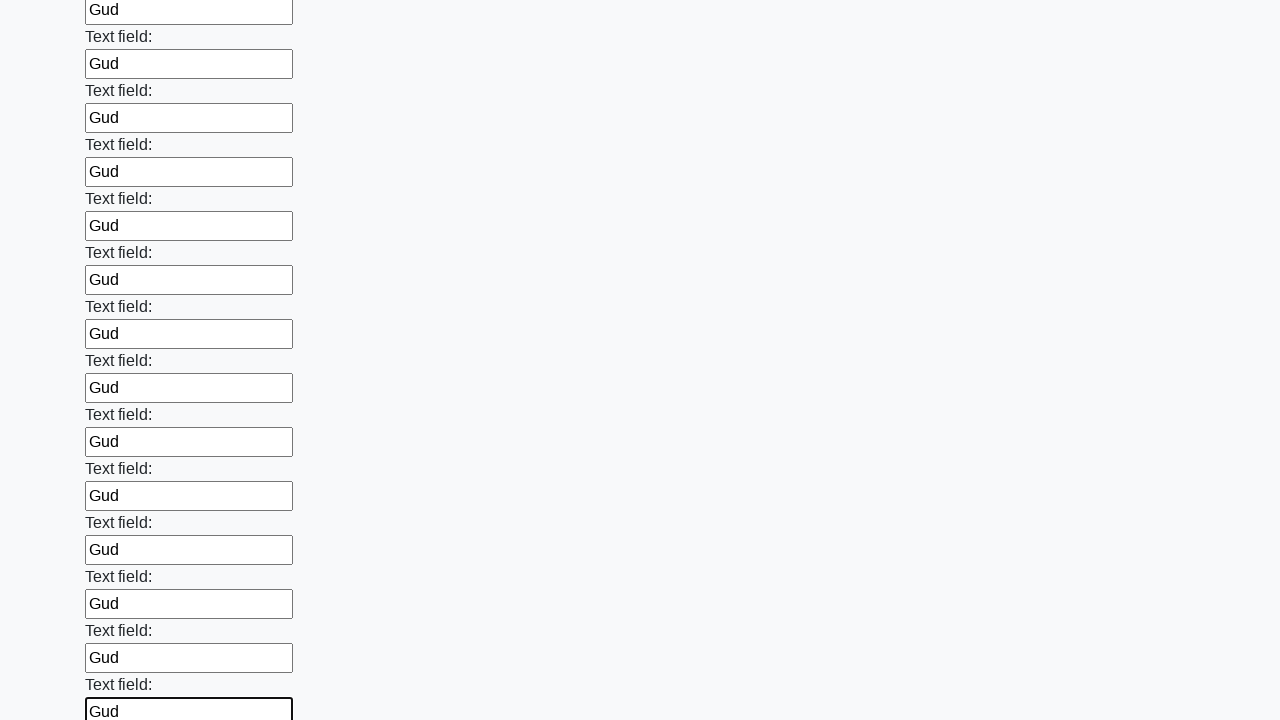

Filled an input field with 'Gud' on input >> nth=50
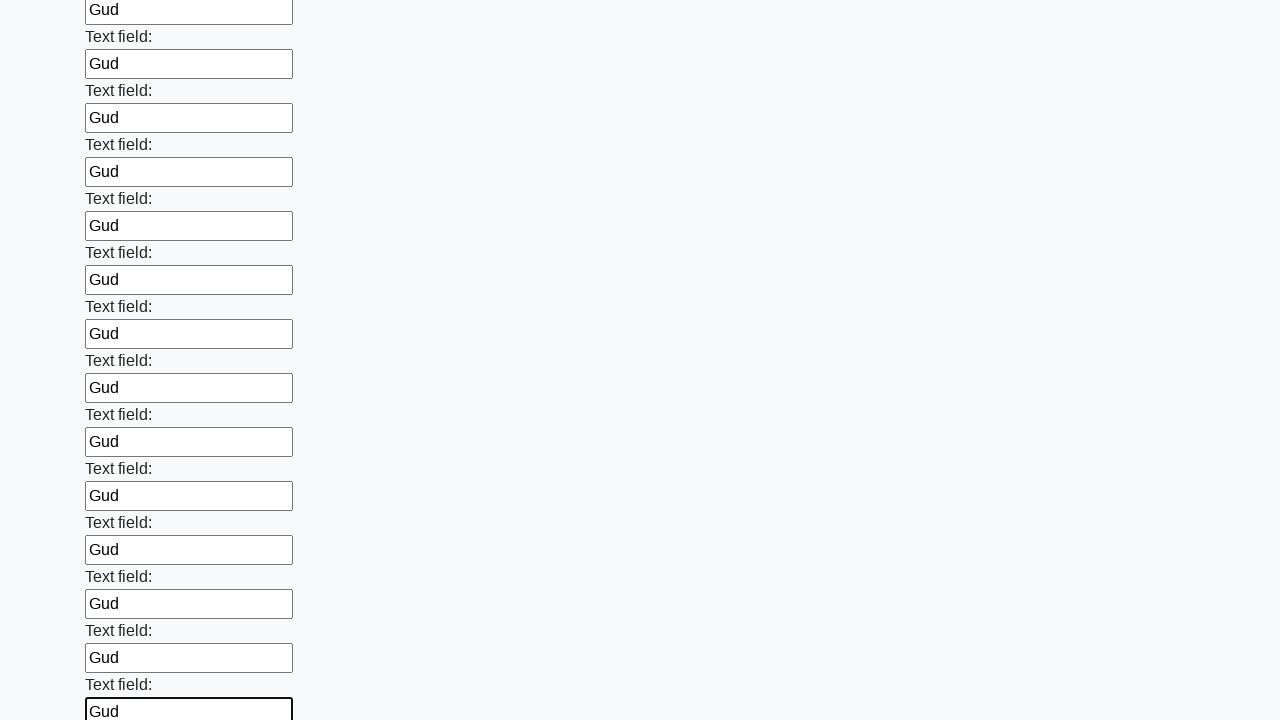

Filled an input field with 'Gud' on input >> nth=51
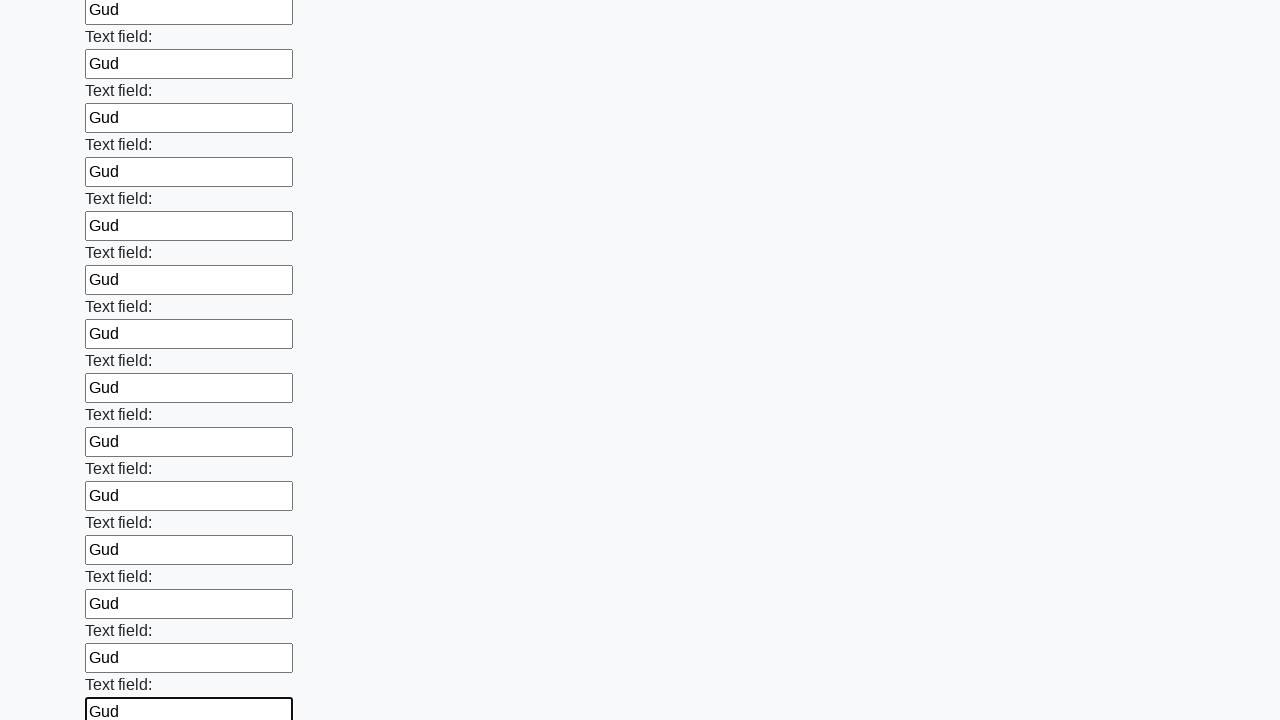

Filled an input field with 'Gud' on input >> nth=52
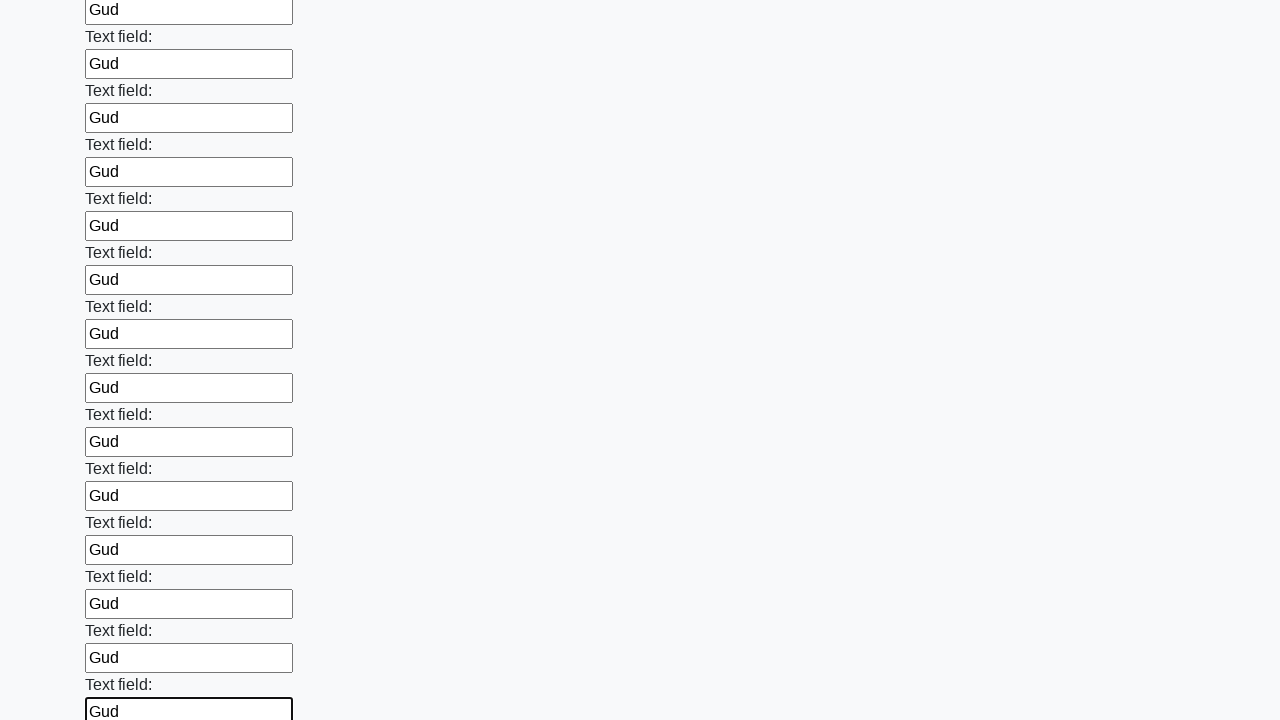

Filled an input field with 'Gud' on input >> nth=53
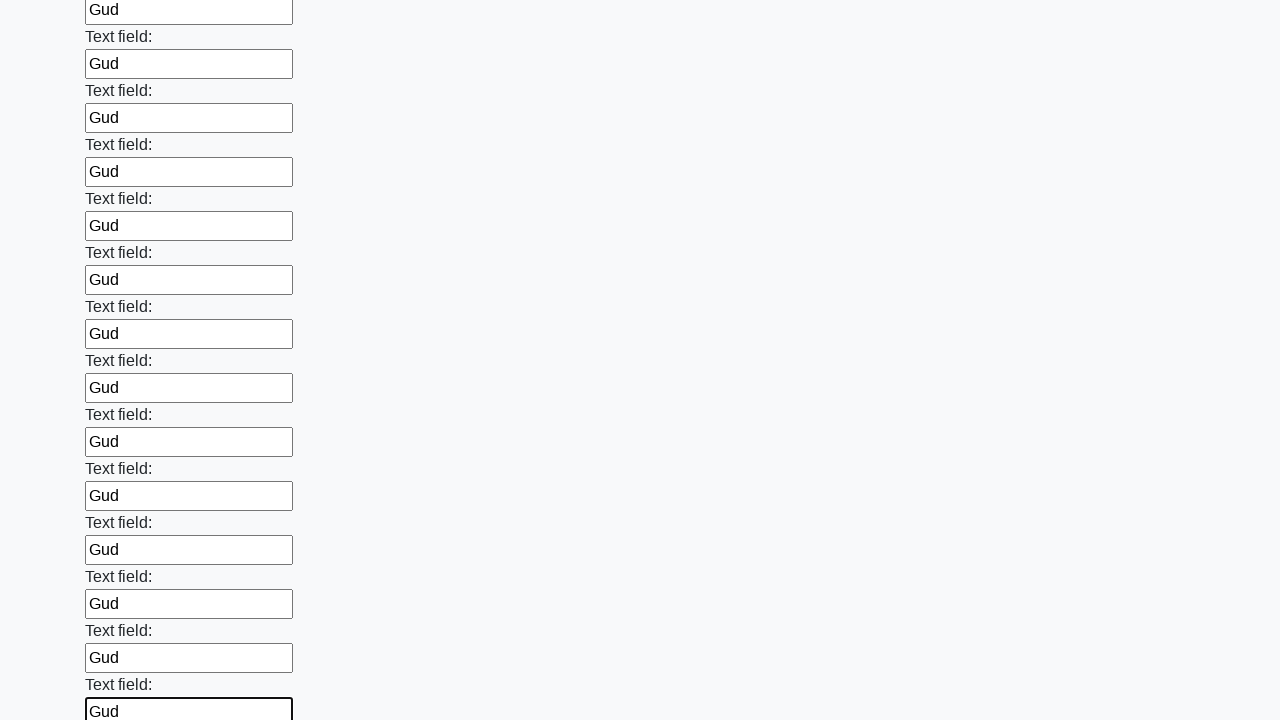

Filled an input field with 'Gud' on input >> nth=54
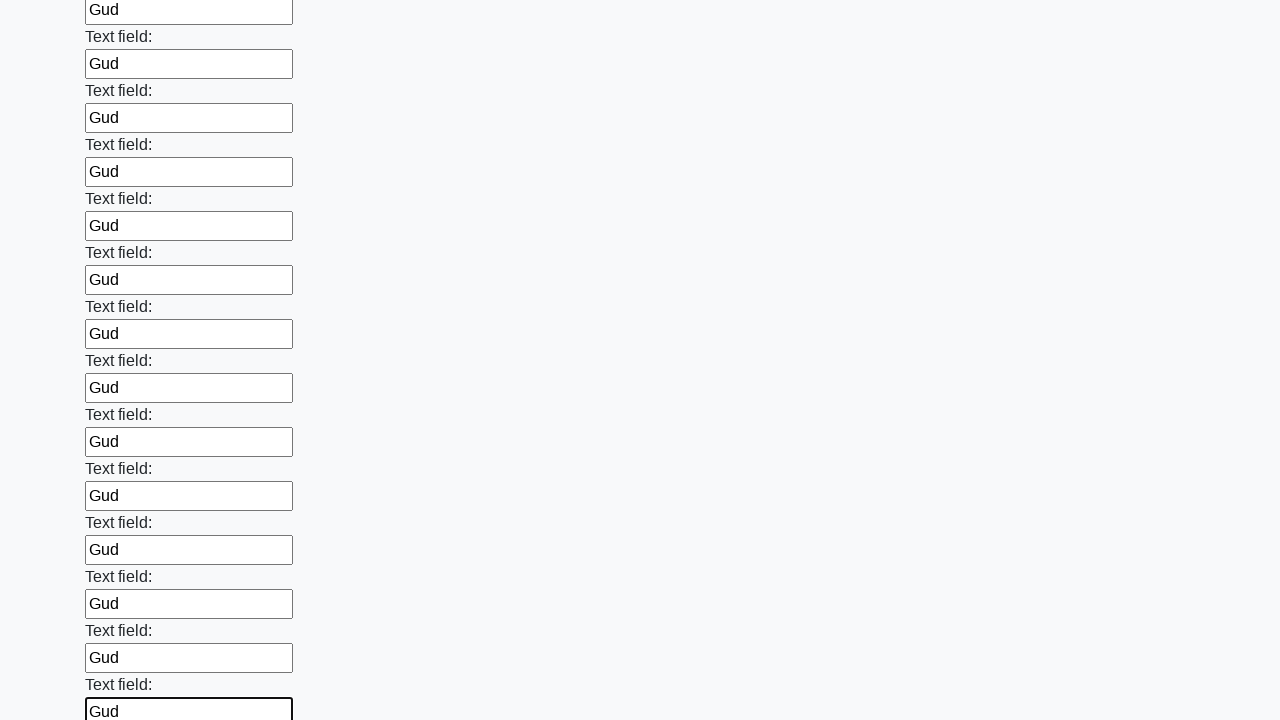

Filled an input field with 'Gud' on input >> nth=55
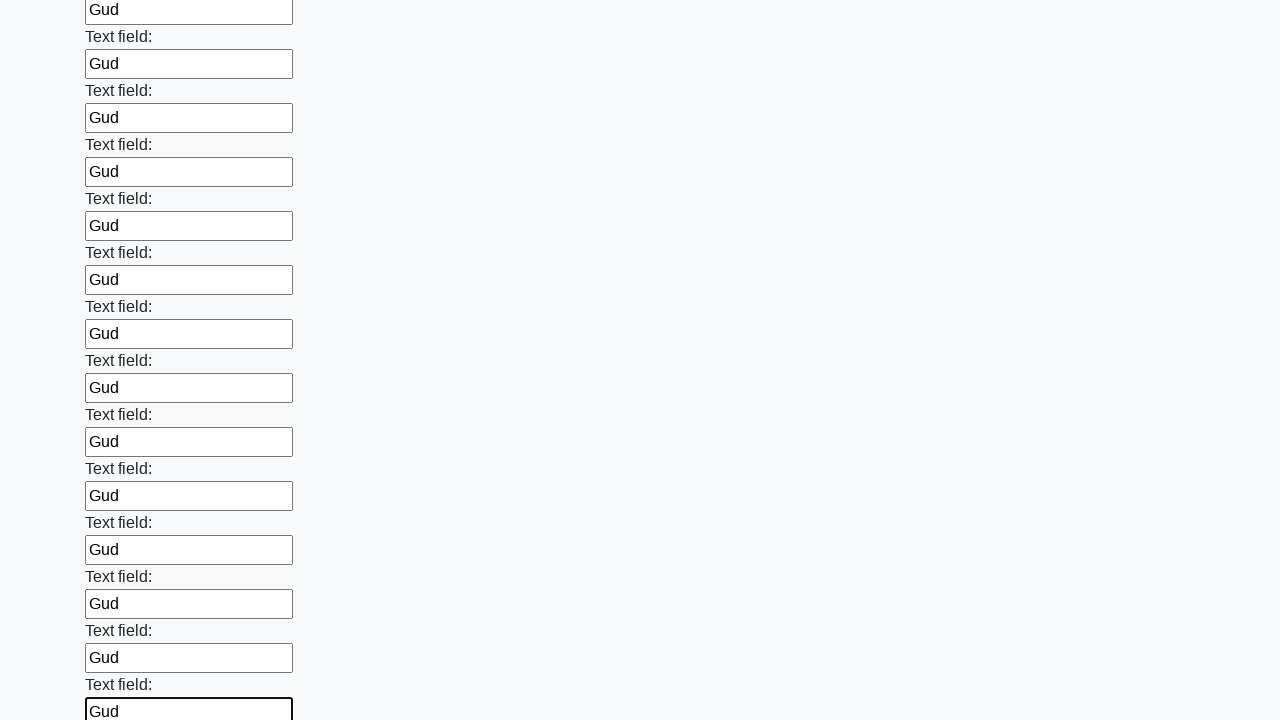

Filled an input field with 'Gud' on input >> nth=56
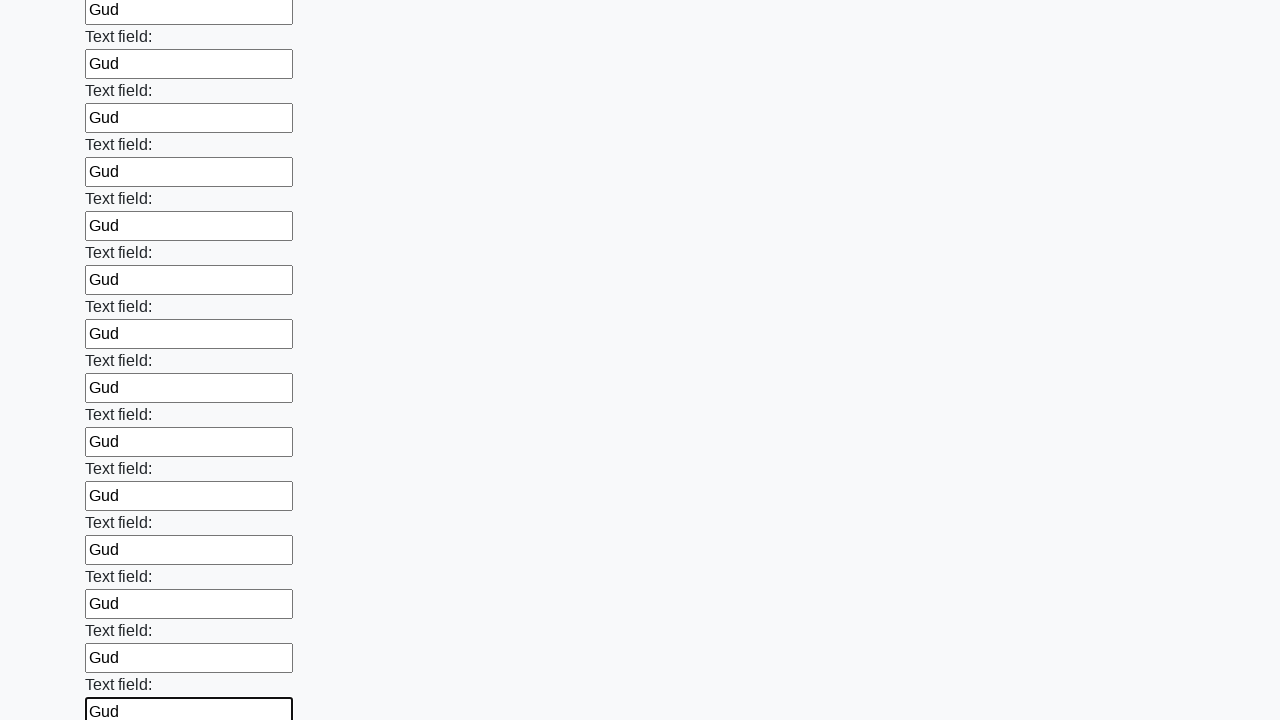

Filled an input field with 'Gud' on input >> nth=57
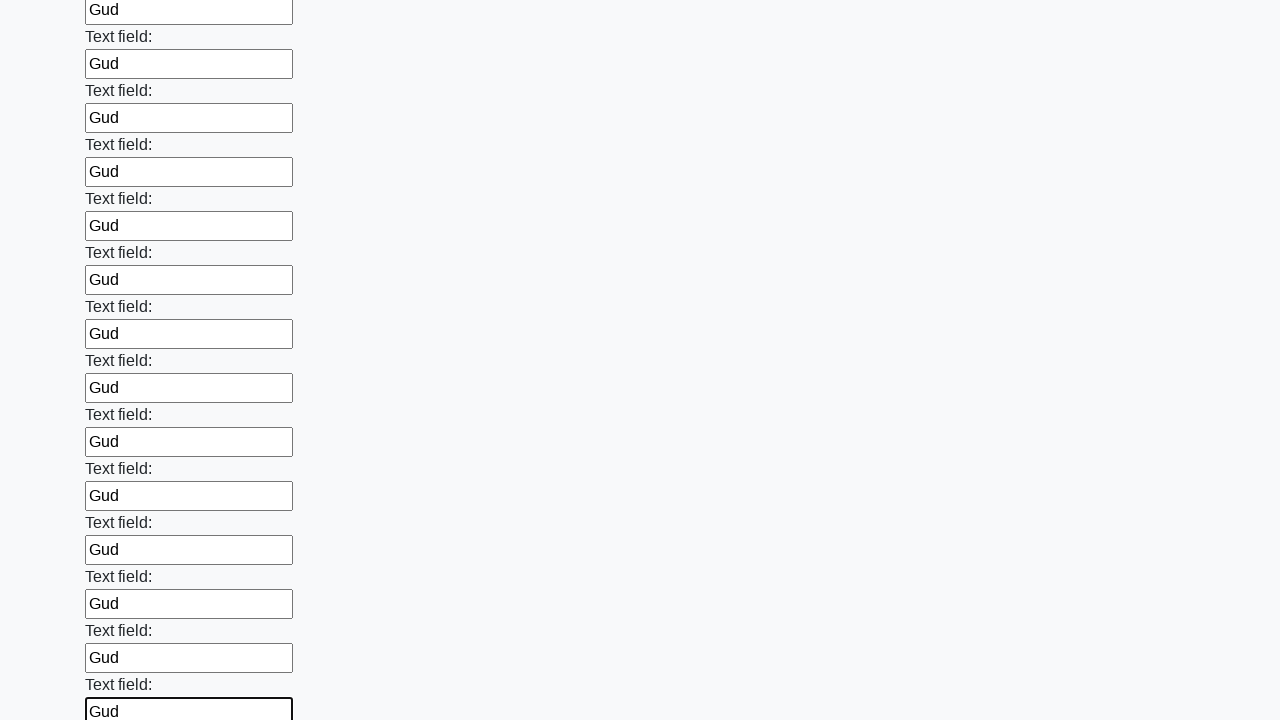

Filled an input field with 'Gud' on input >> nth=58
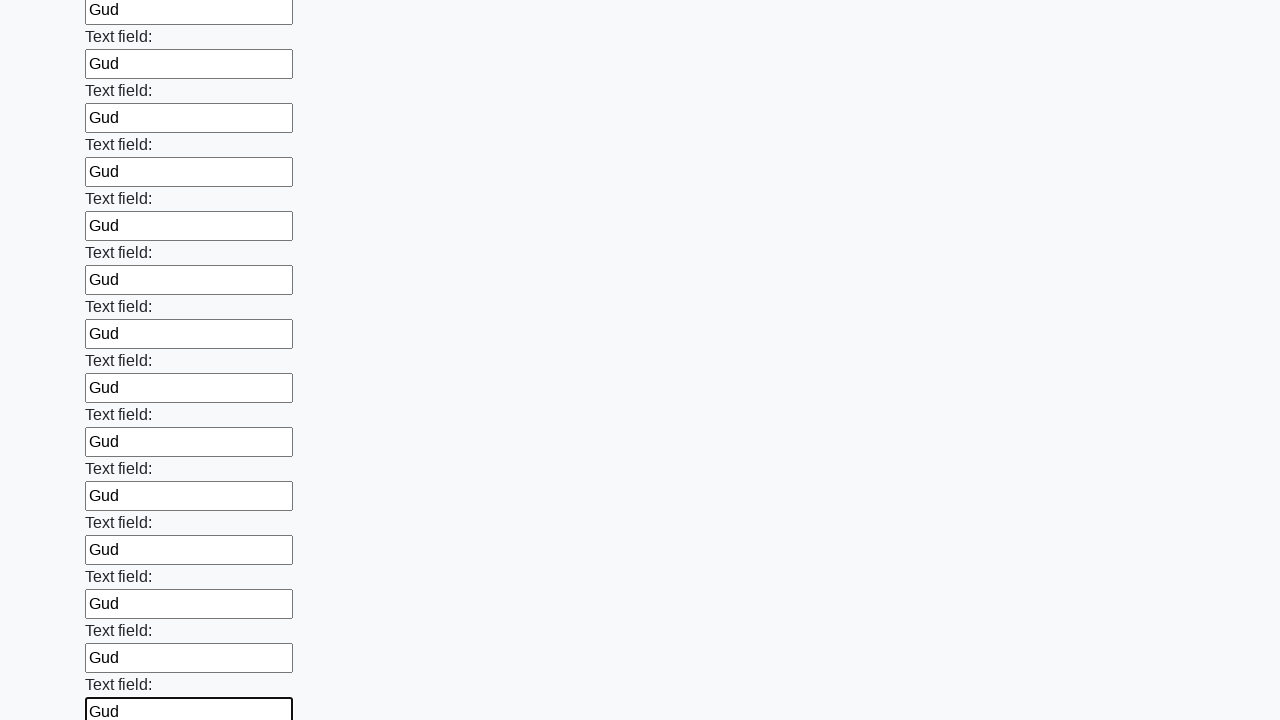

Filled an input field with 'Gud' on input >> nth=59
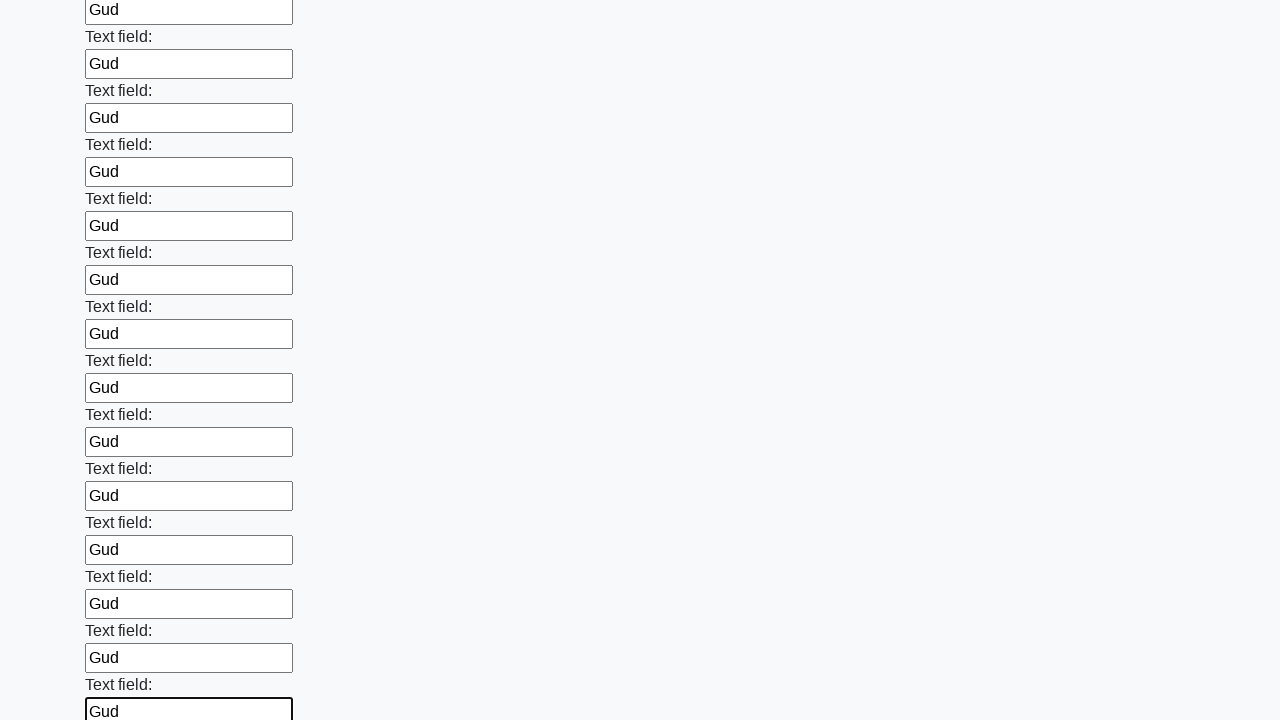

Filled an input field with 'Gud' on input >> nth=60
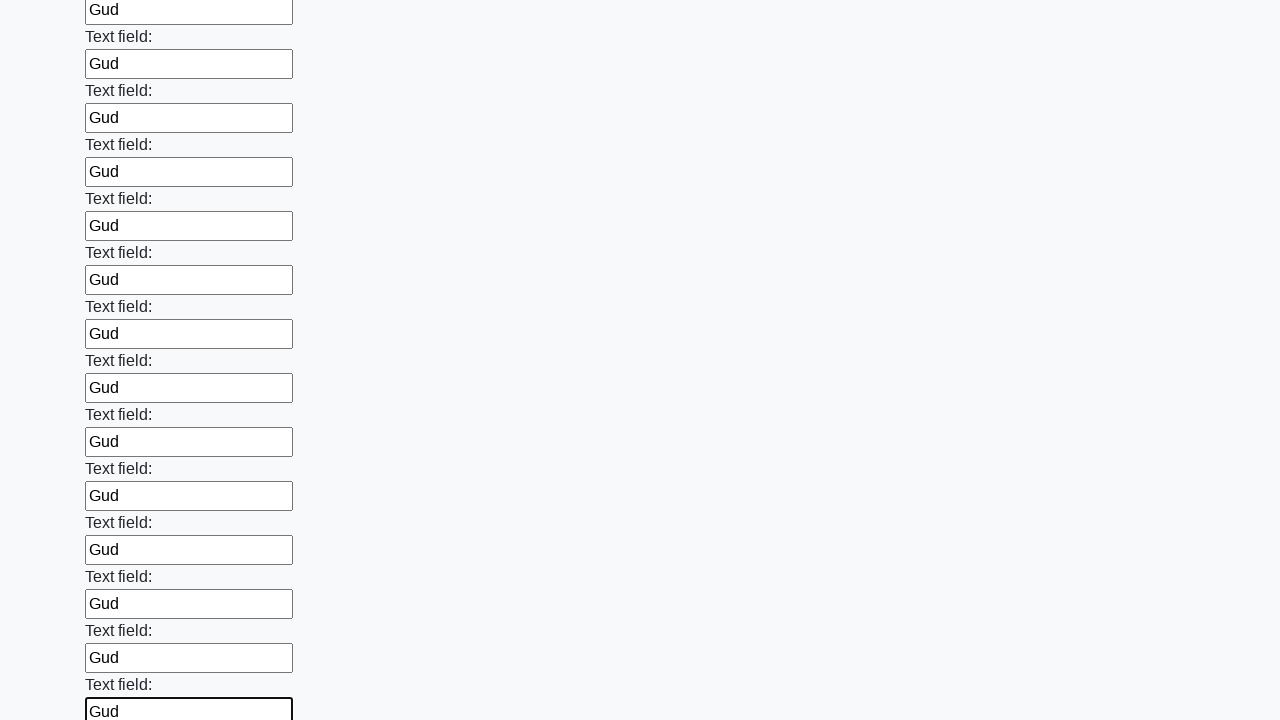

Filled an input field with 'Gud' on input >> nth=61
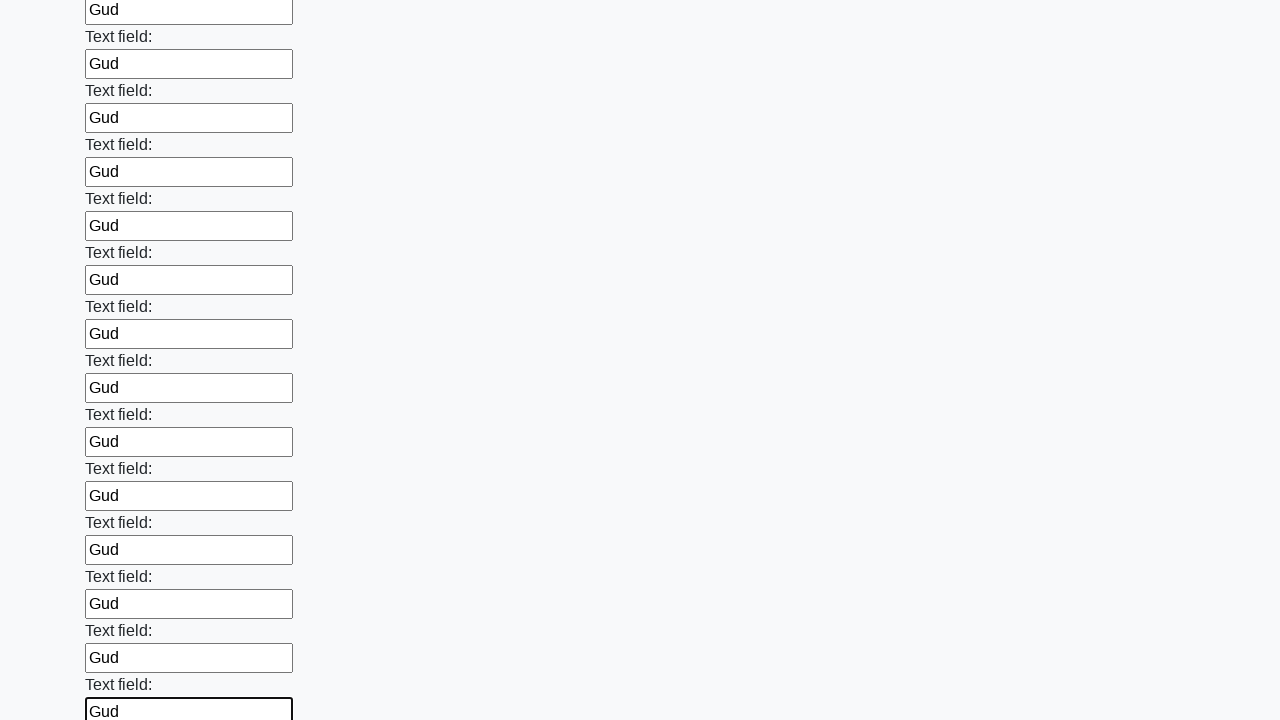

Filled an input field with 'Gud' on input >> nth=62
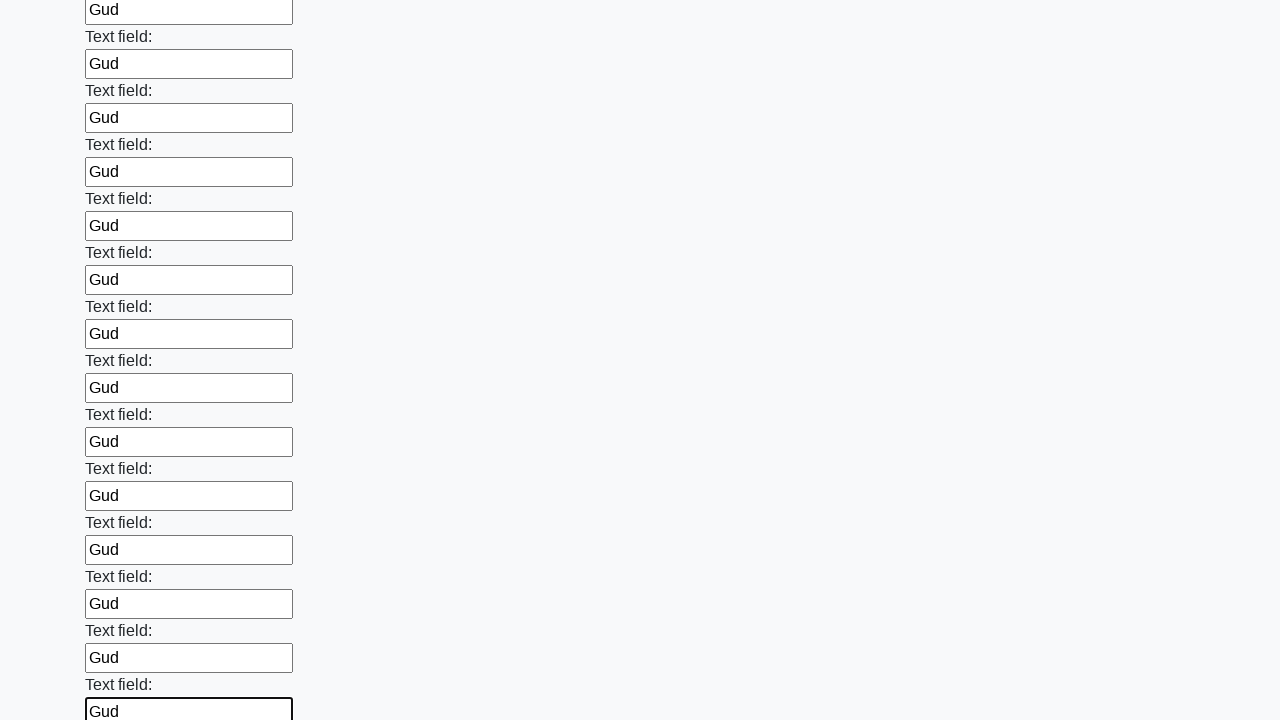

Filled an input field with 'Gud' on input >> nth=63
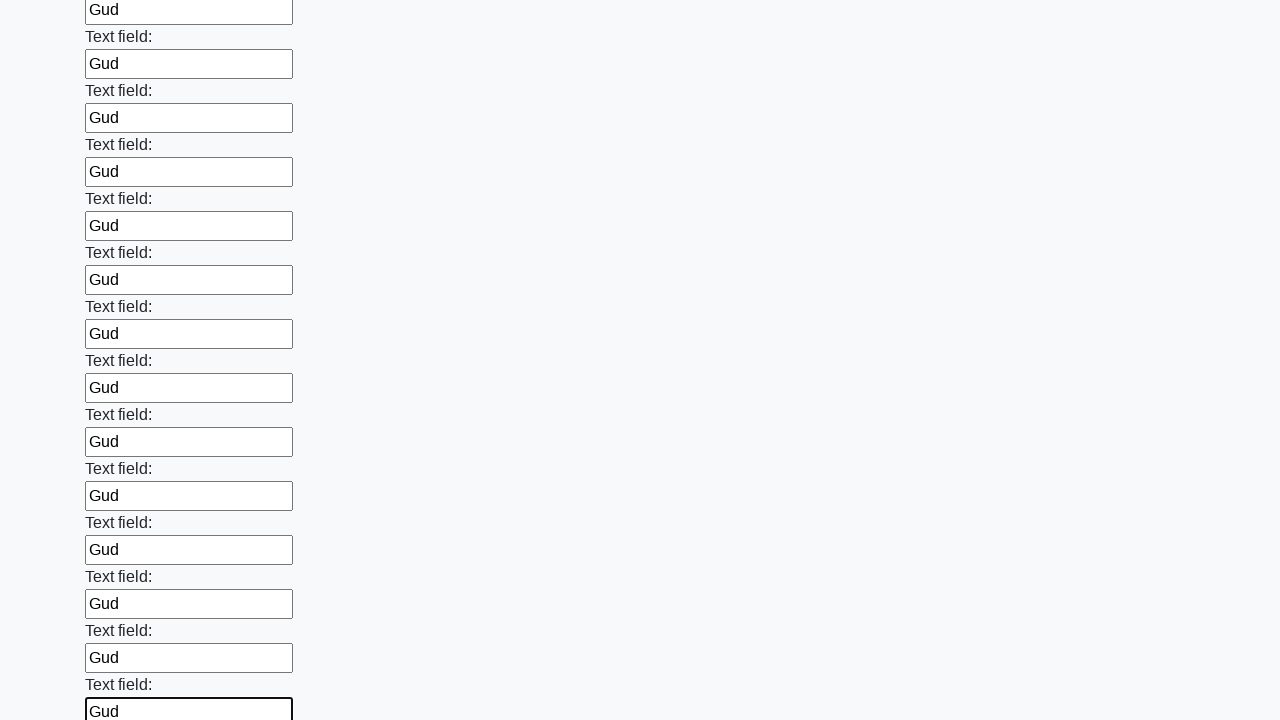

Filled an input field with 'Gud' on input >> nth=64
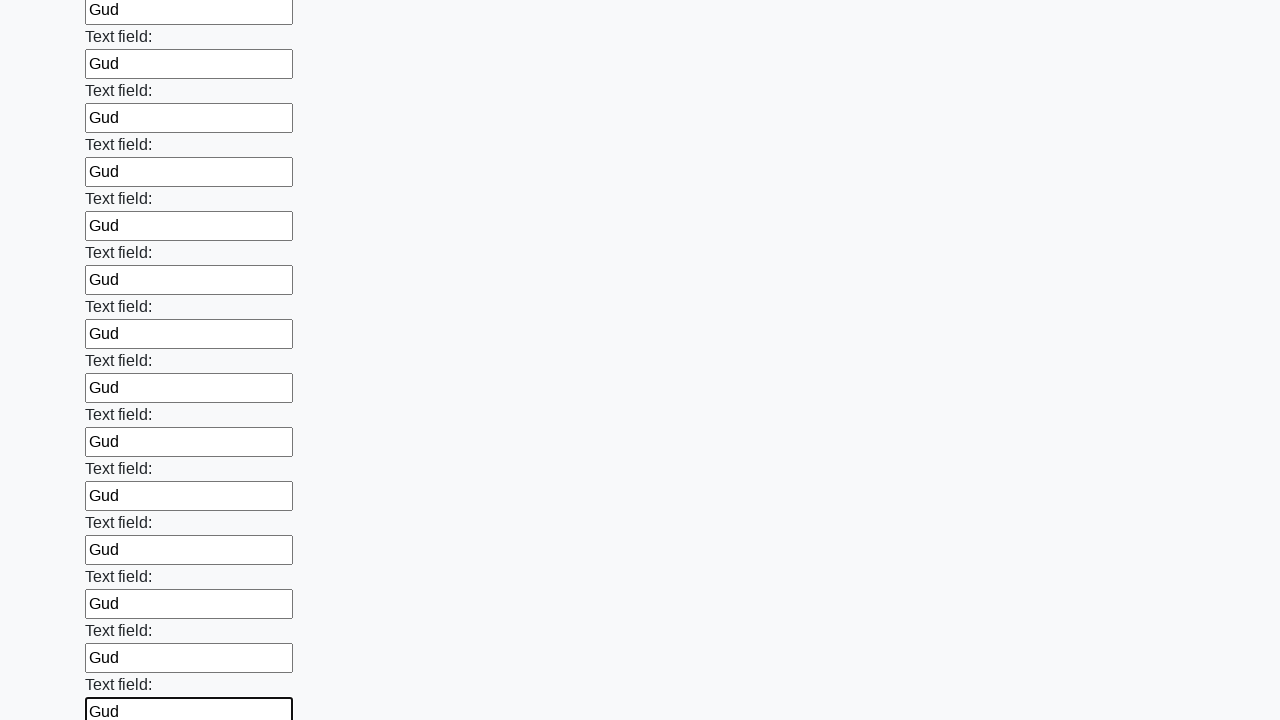

Filled an input field with 'Gud' on input >> nth=65
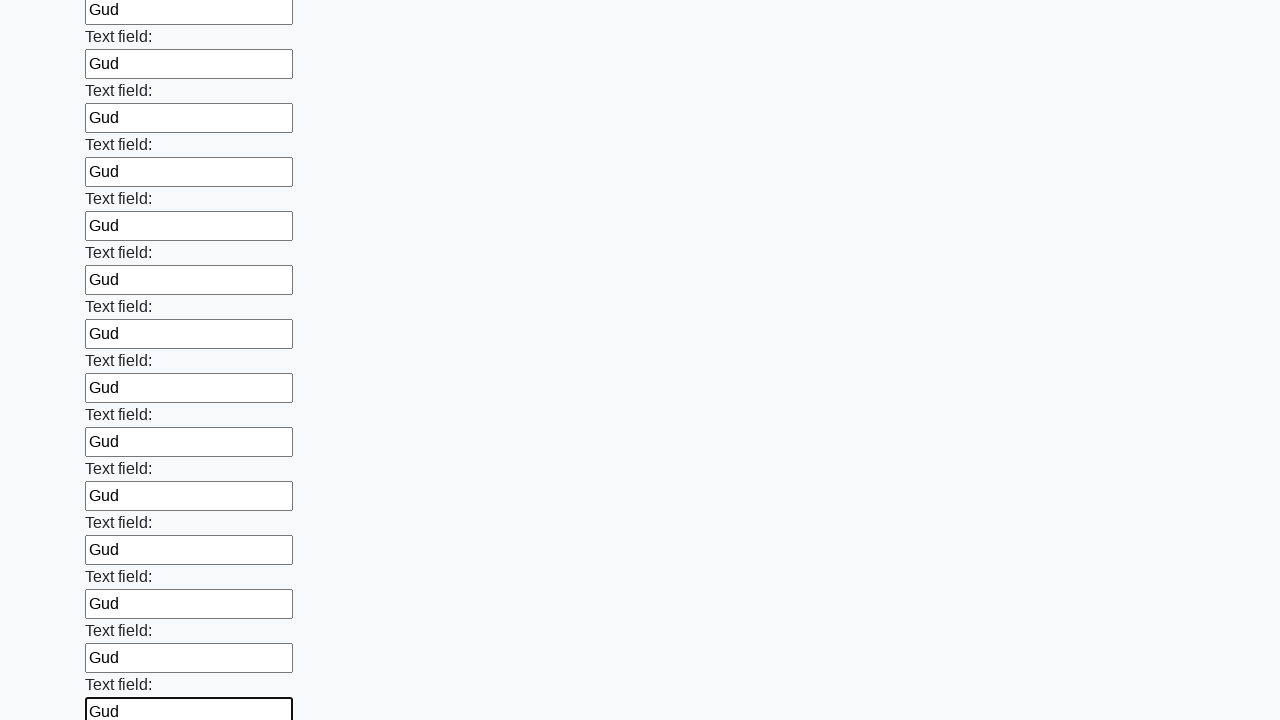

Filled an input field with 'Gud' on input >> nth=66
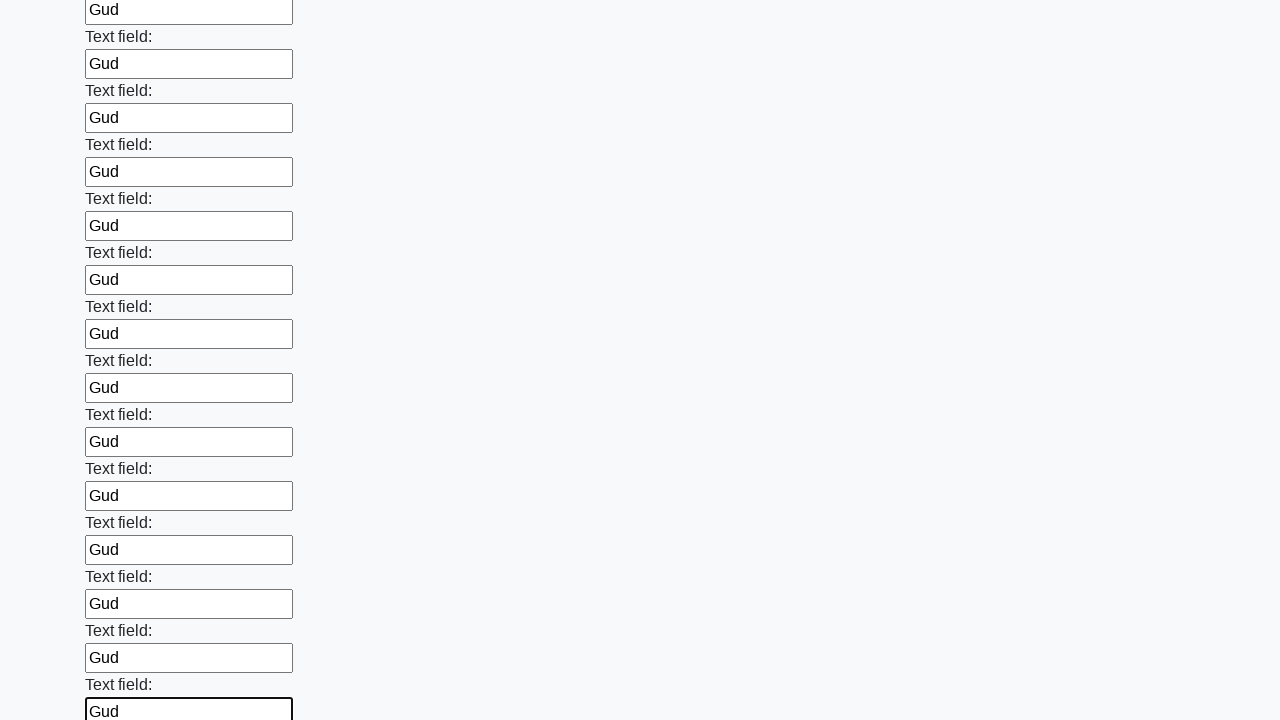

Filled an input field with 'Gud' on input >> nth=67
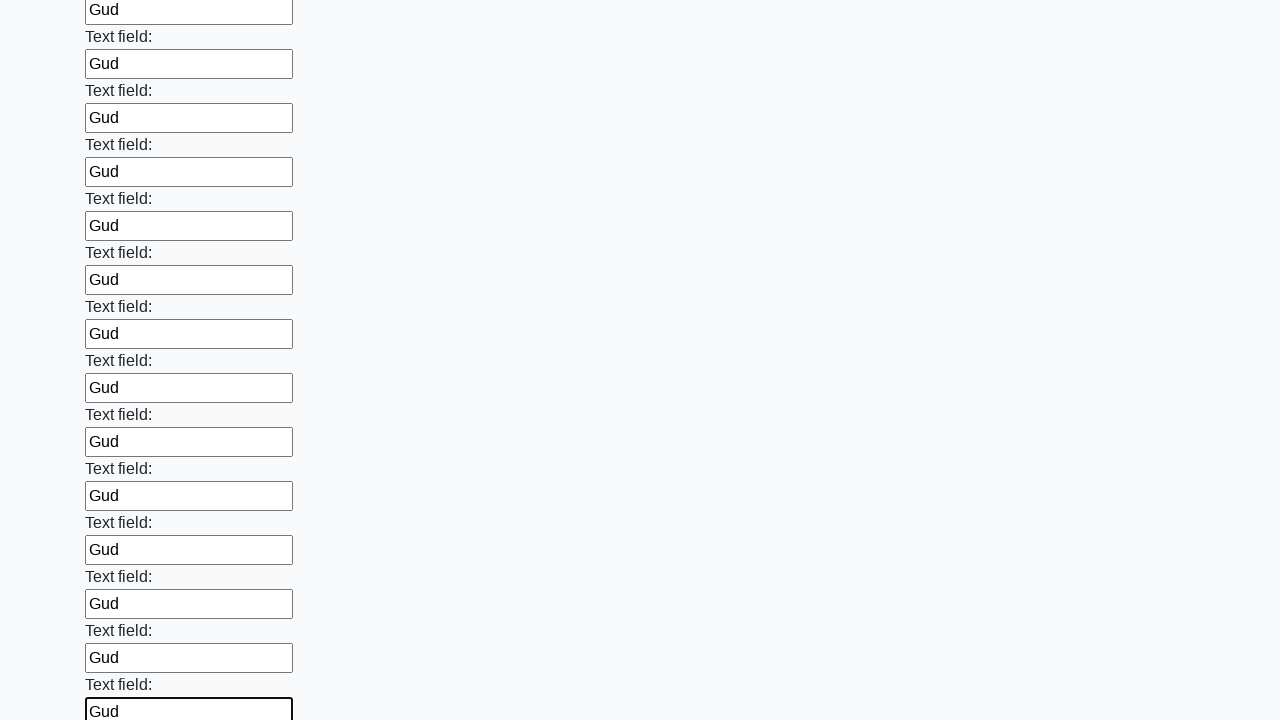

Filled an input field with 'Gud' on input >> nth=68
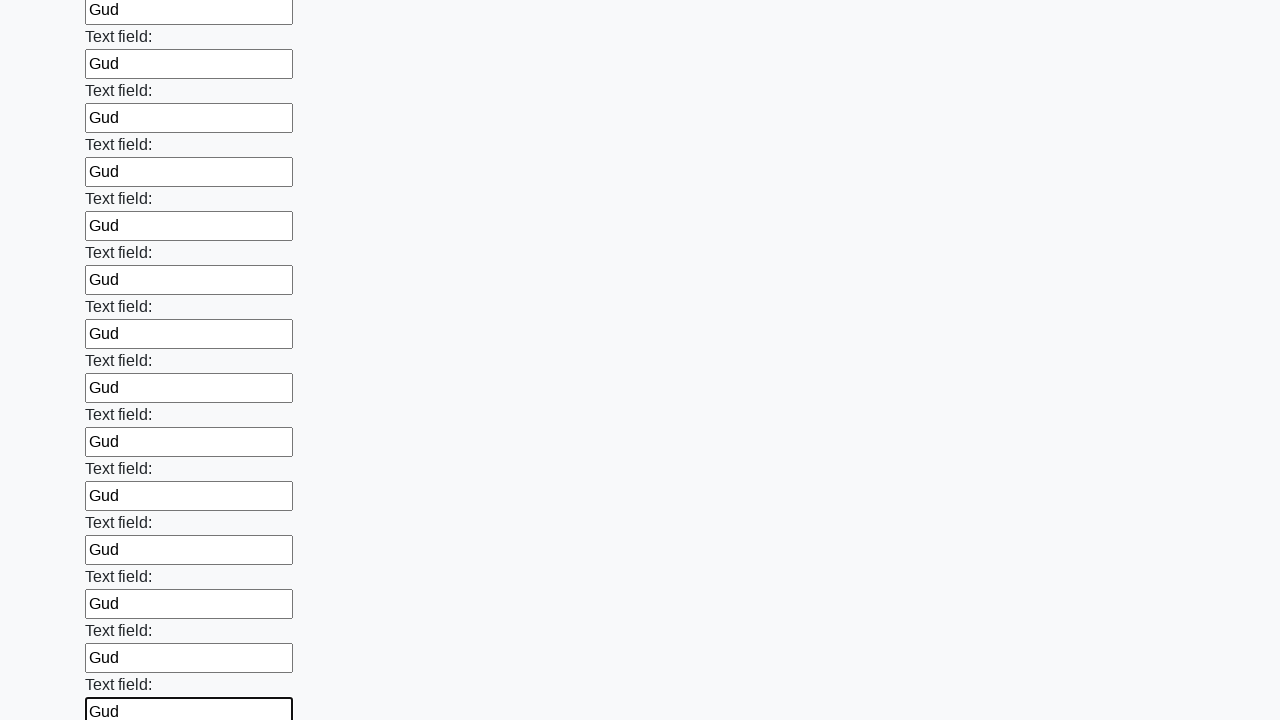

Filled an input field with 'Gud' on input >> nth=69
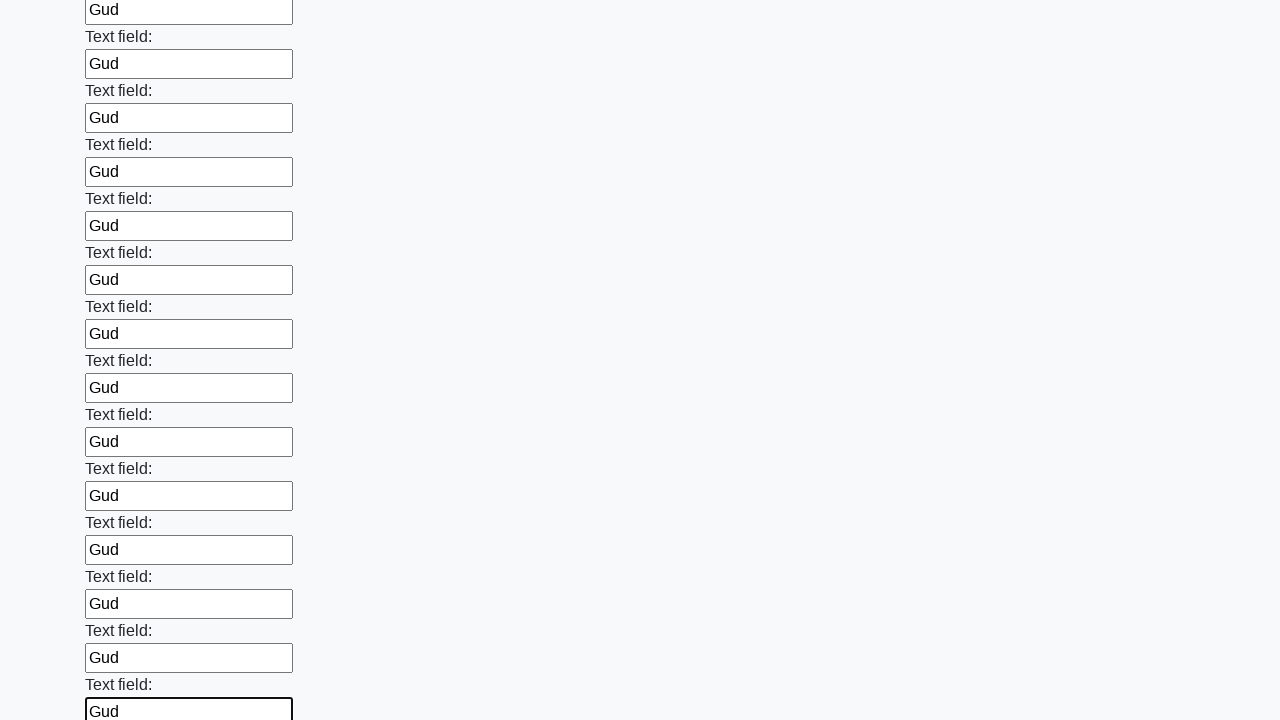

Filled an input field with 'Gud' on input >> nth=70
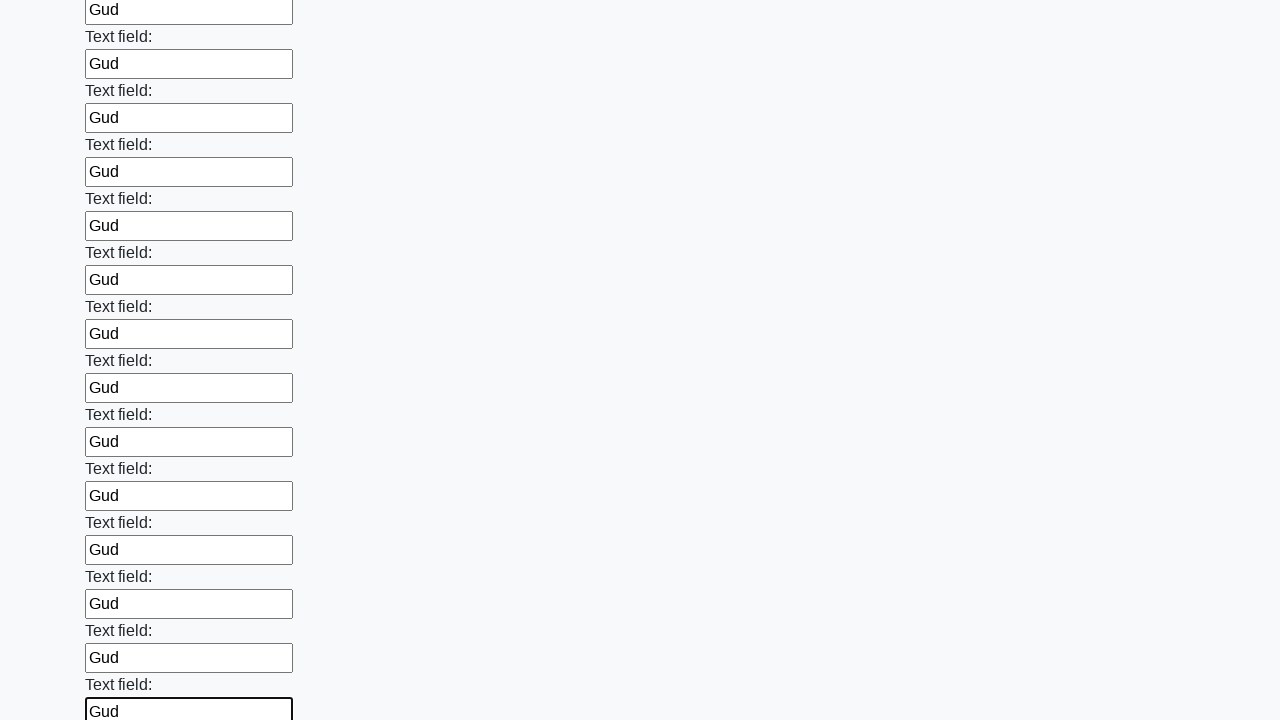

Filled an input field with 'Gud' on input >> nth=71
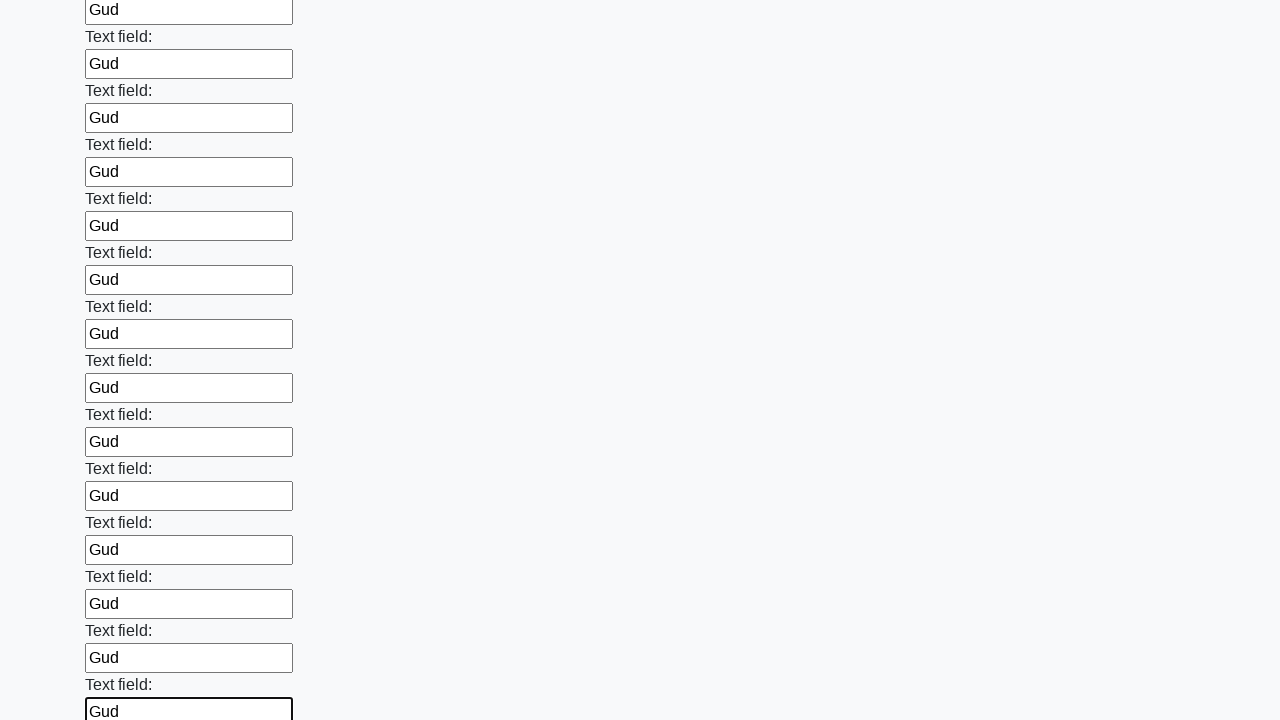

Filled an input field with 'Gud' on input >> nth=72
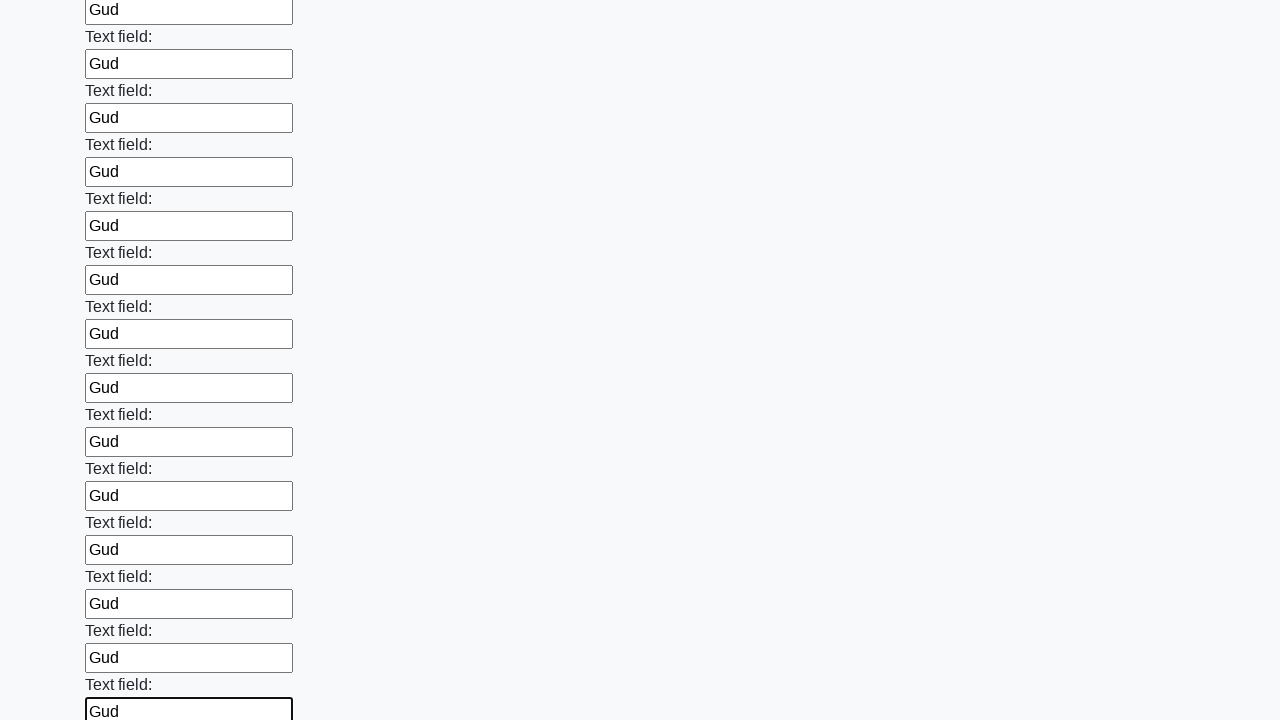

Filled an input field with 'Gud' on input >> nth=73
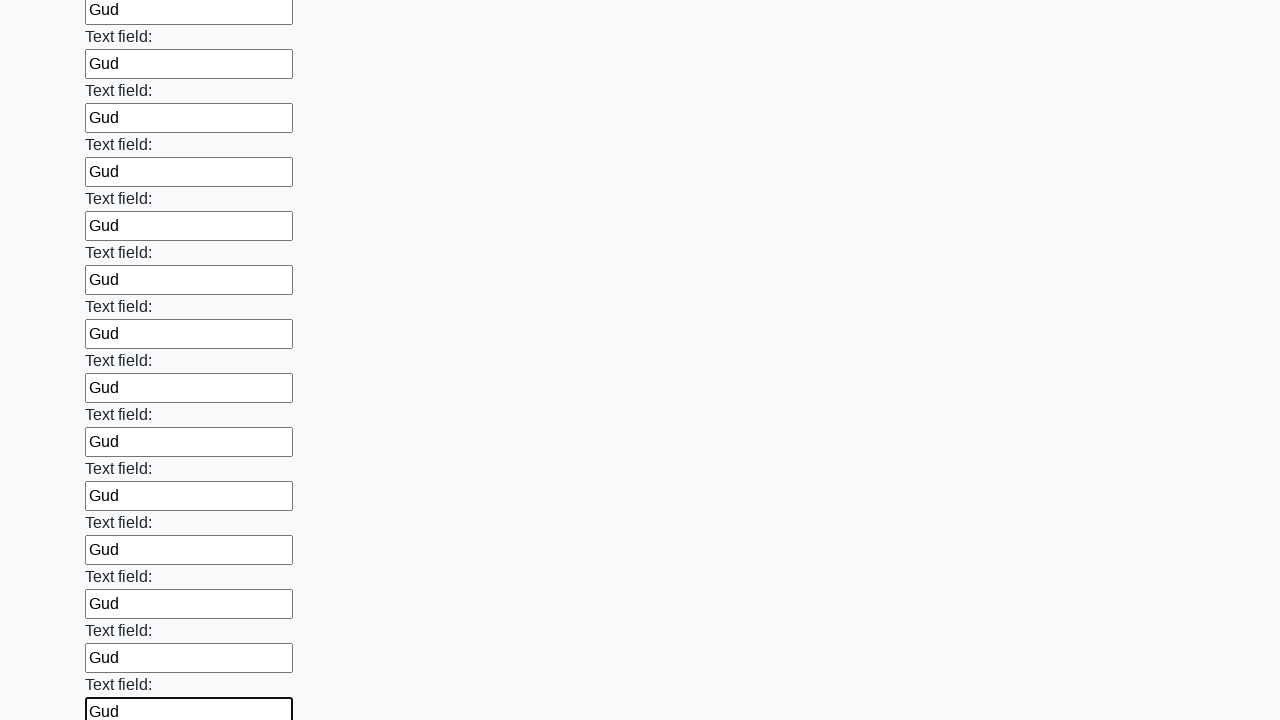

Filled an input field with 'Gud' on input >> nth=74
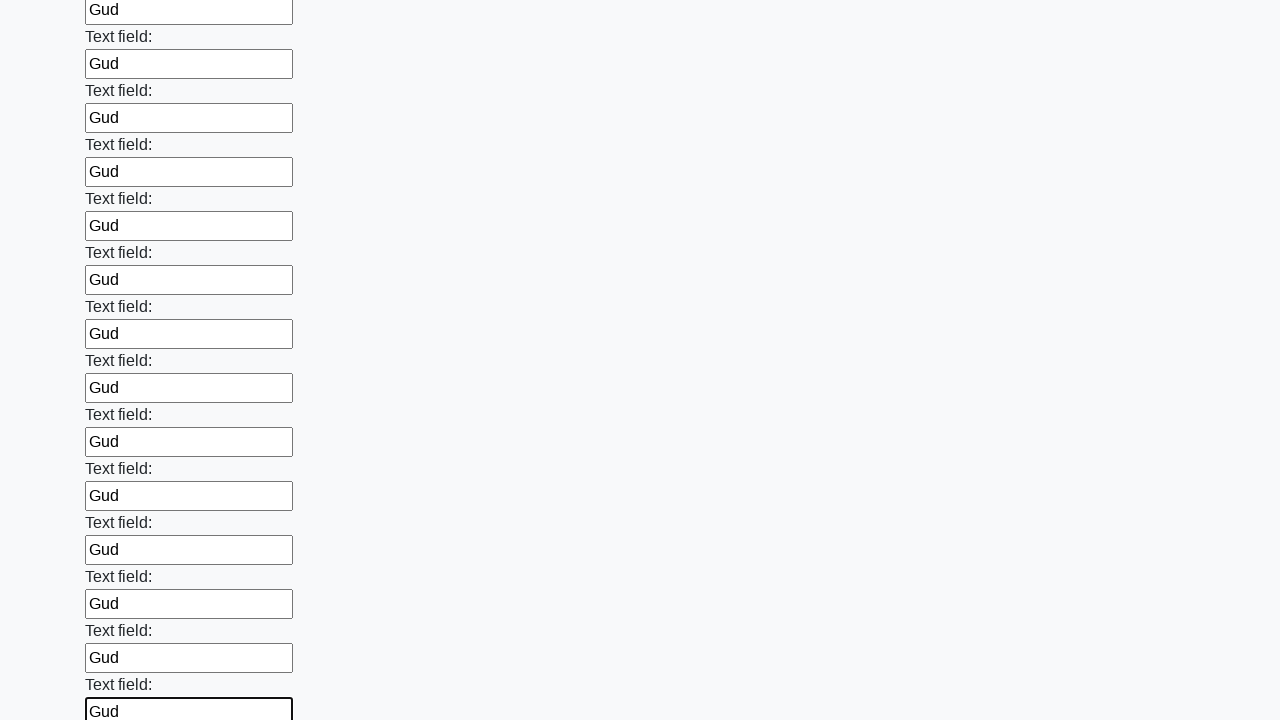

Filled an input field with 'Gud' on input >> nth=75
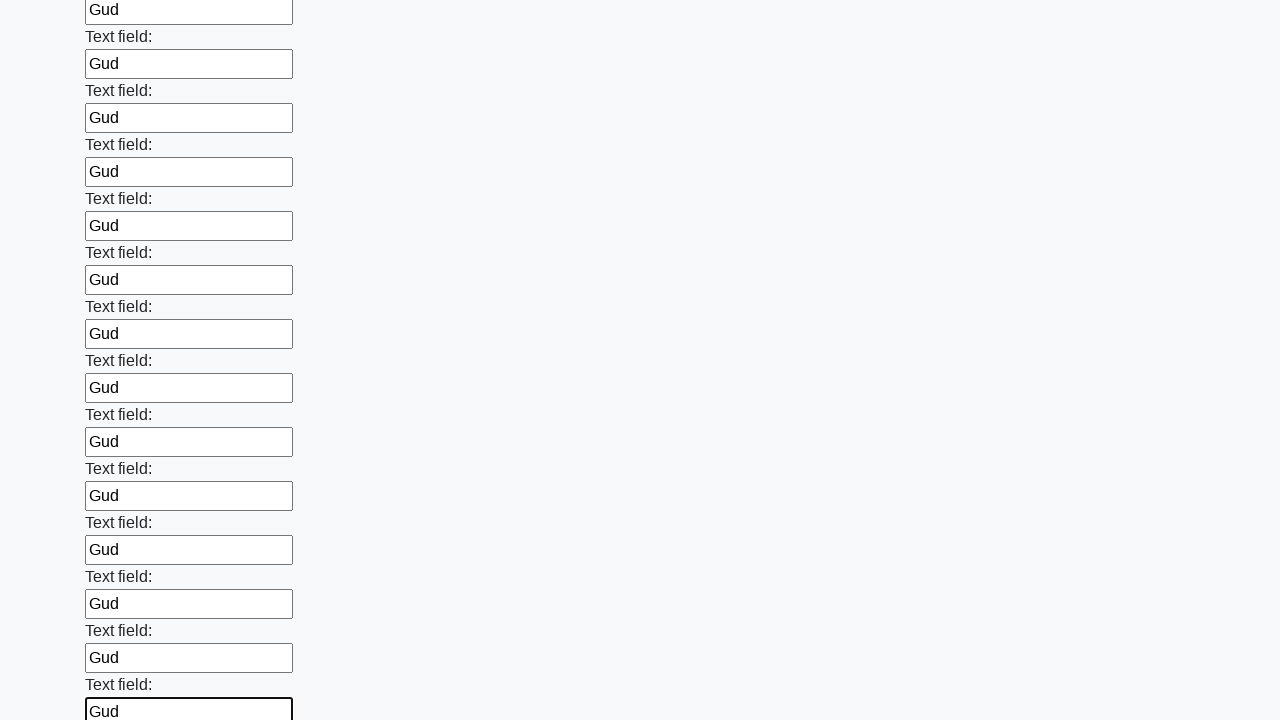

Filled an input field with 'Gud' on input >> nth=76
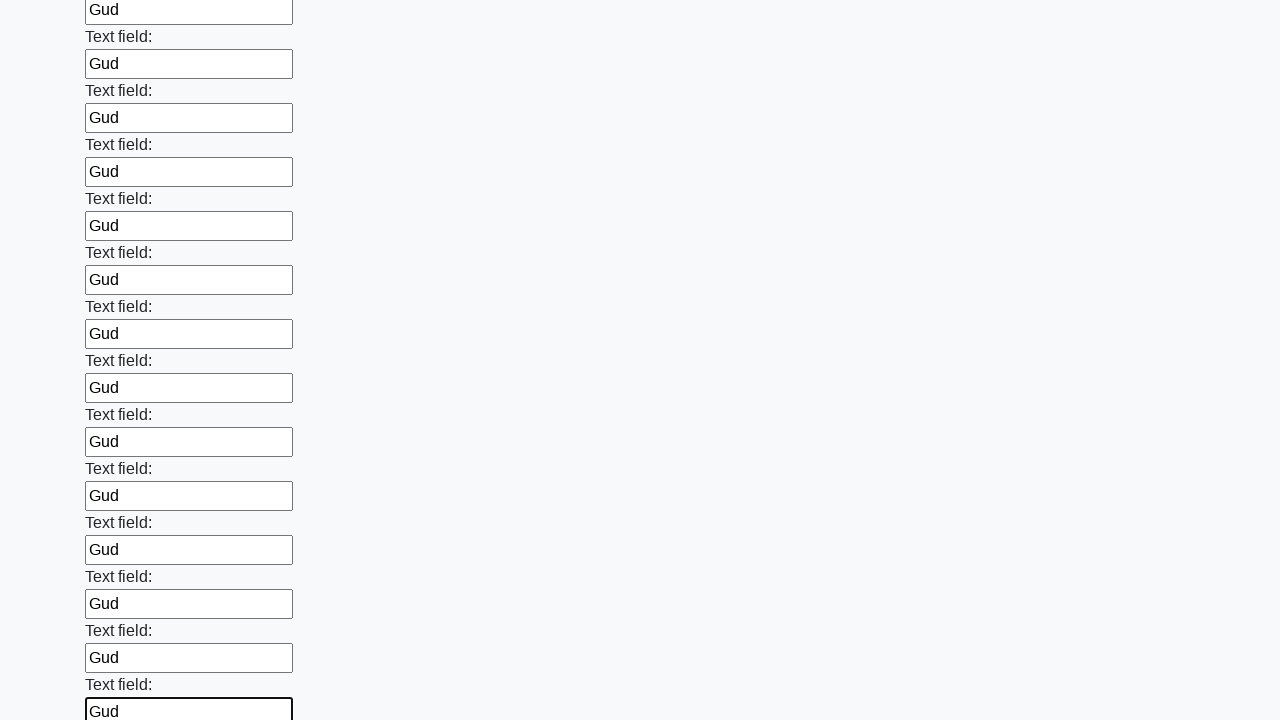

Filled an input field with 'Gud' on input >> nth=77
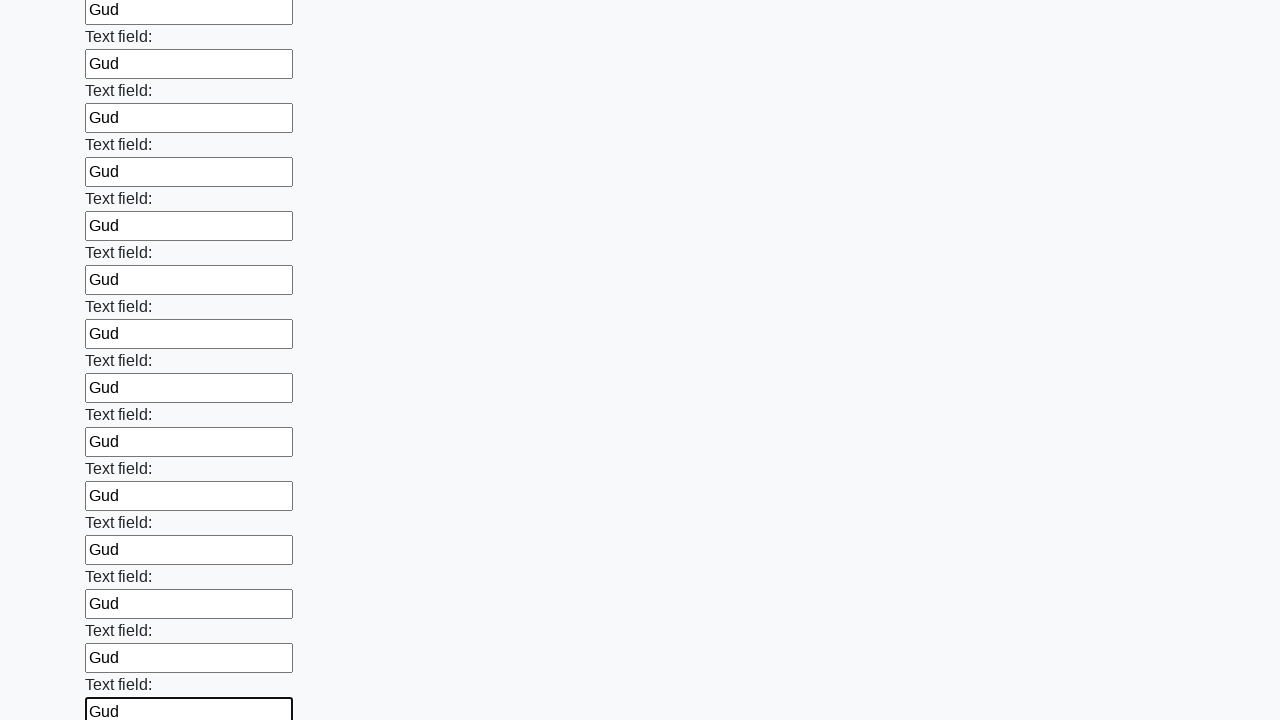

Filled an input field with 'Gud' on input >> nth=78
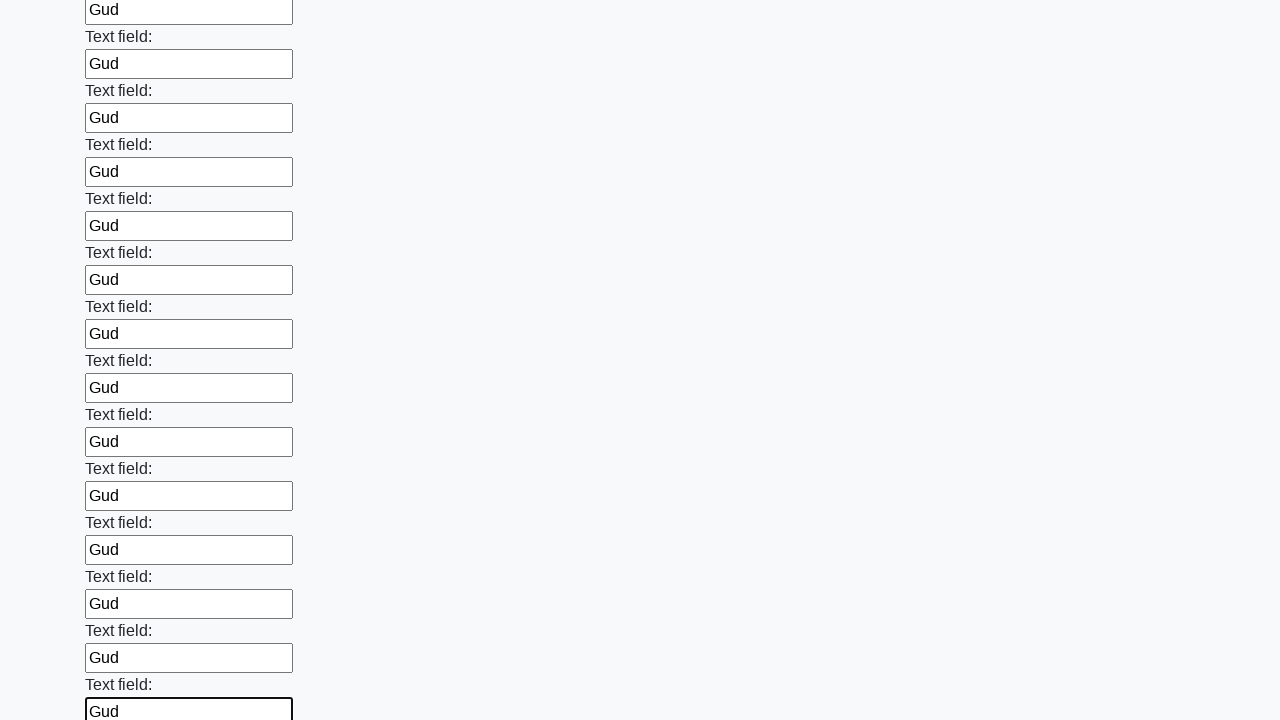

Filled an input field with 'Gud' on input >> nth=79
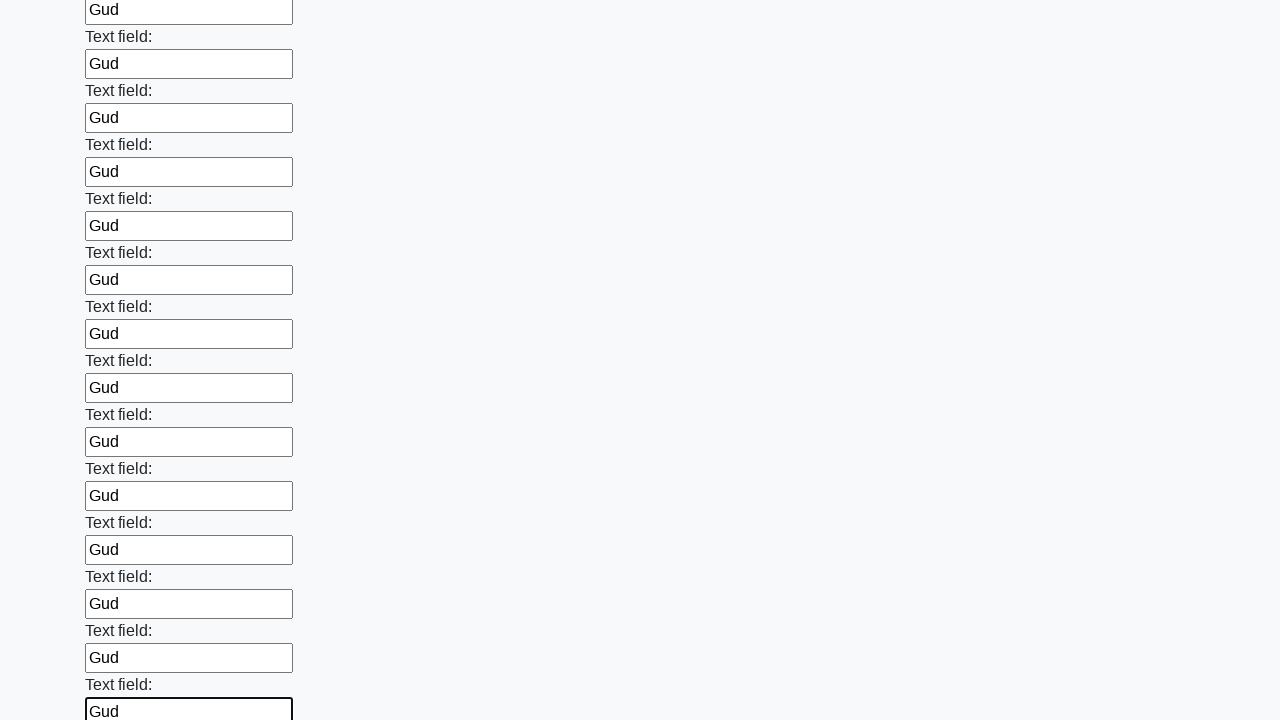

Filled an input field with 'Gud' on input >> nth=80
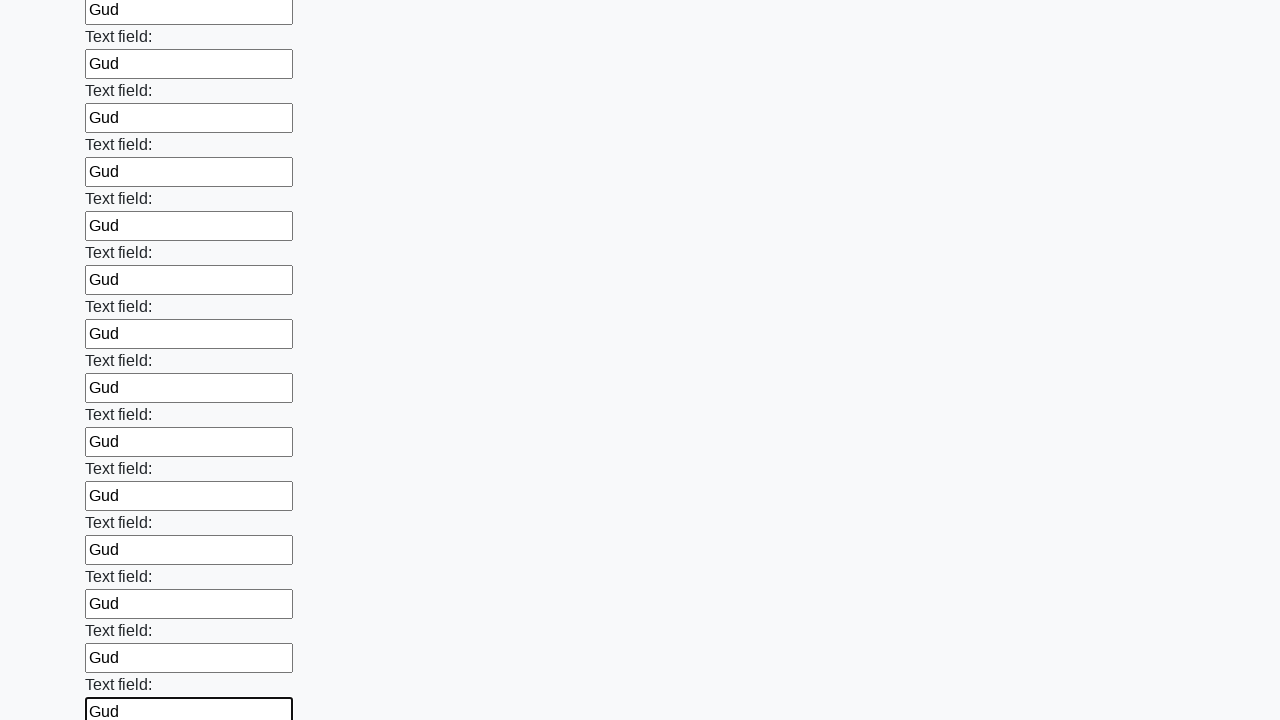

Filled an input field with 'Gud' on input >> nth=81
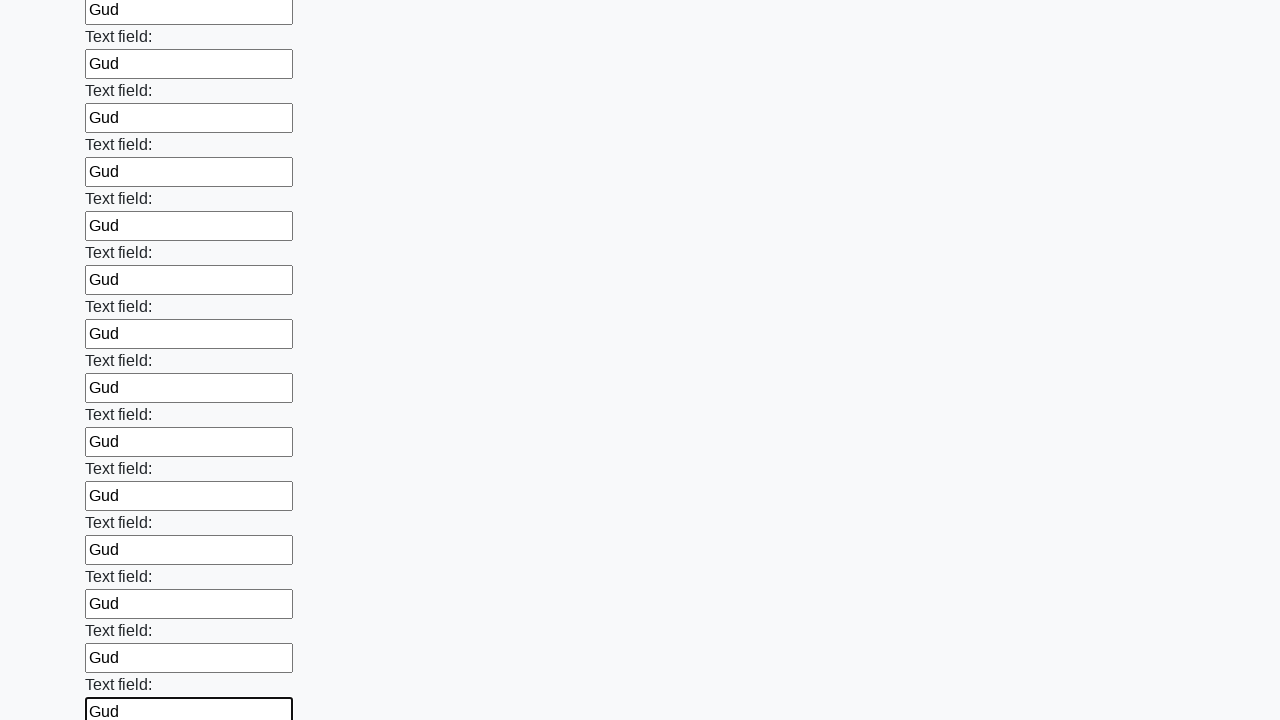

Filled an input field with 'Gud' on input >> nth=82
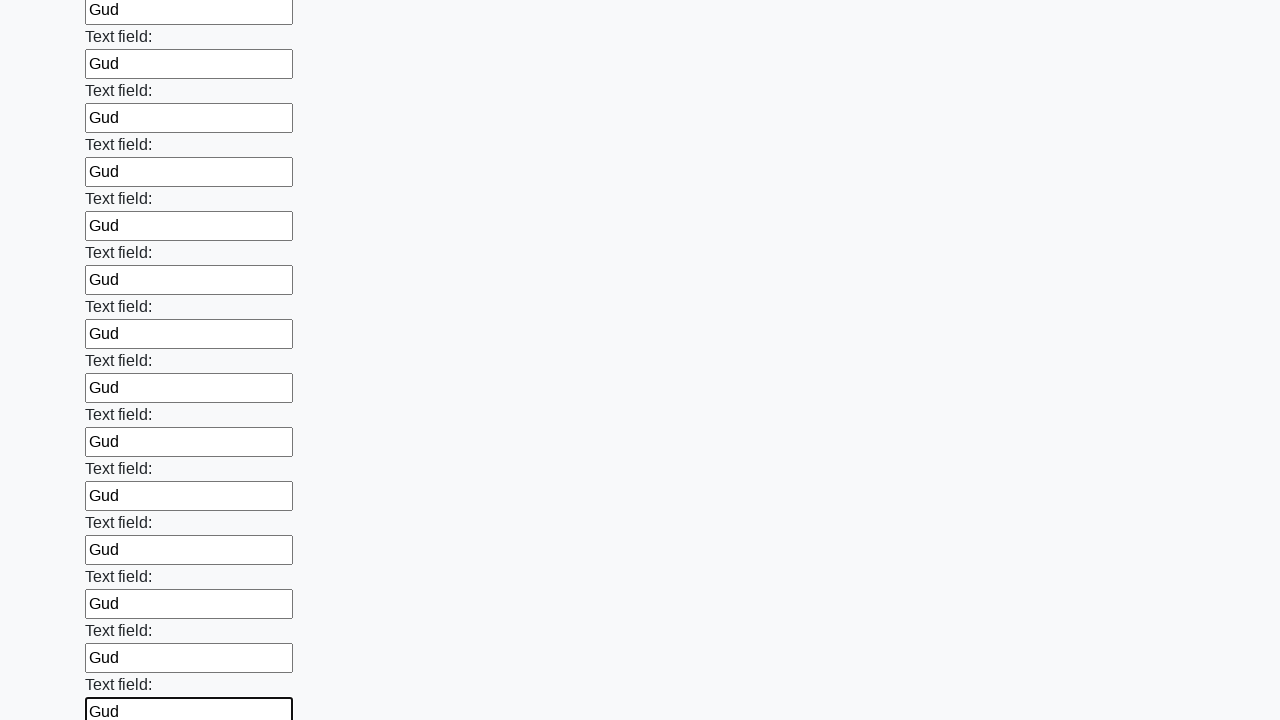

Filled an input field with 'Gud' on input >> nth=83
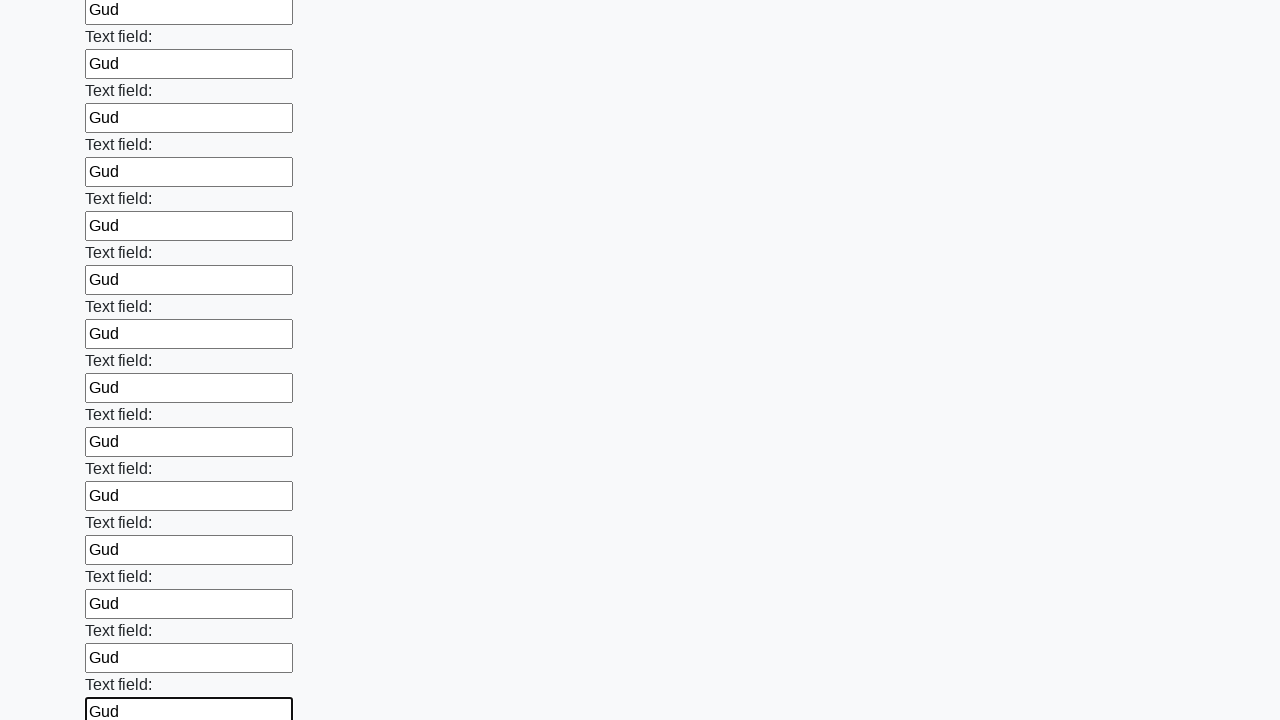

Filled an input field with 'Gud' on input >> nth=84
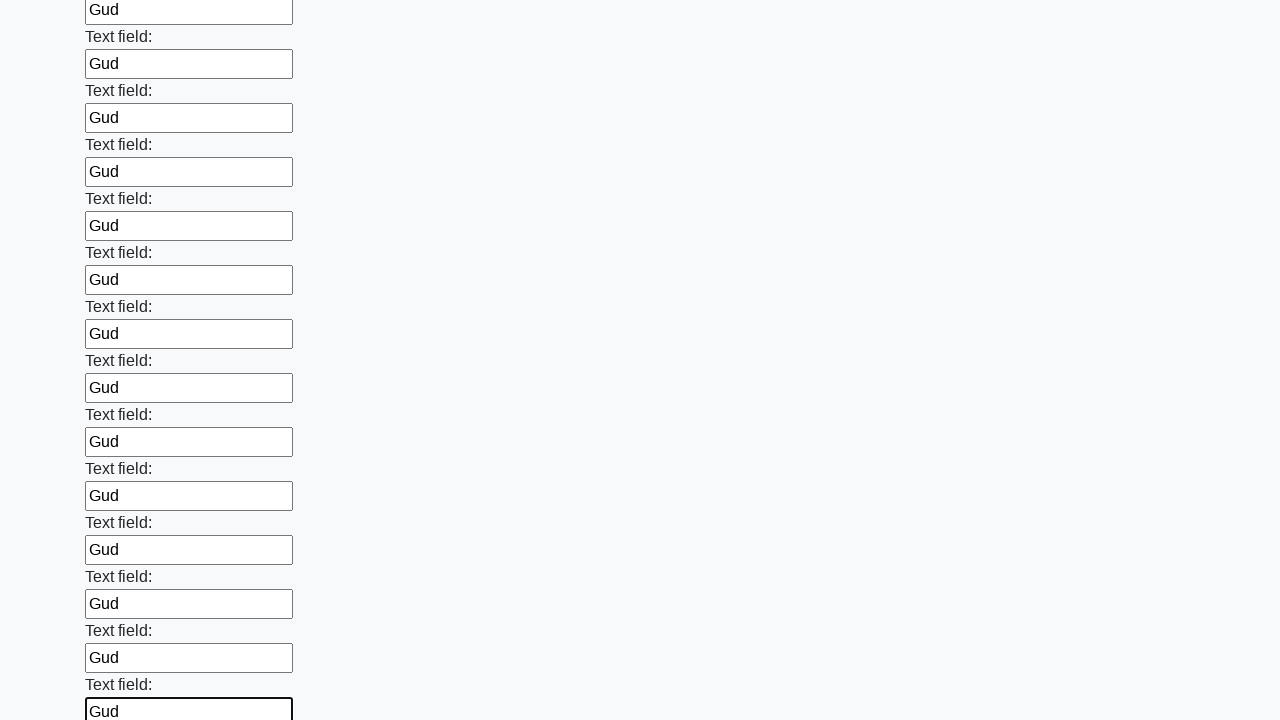

Filled an input field with 'Gud' on input >> nth=85
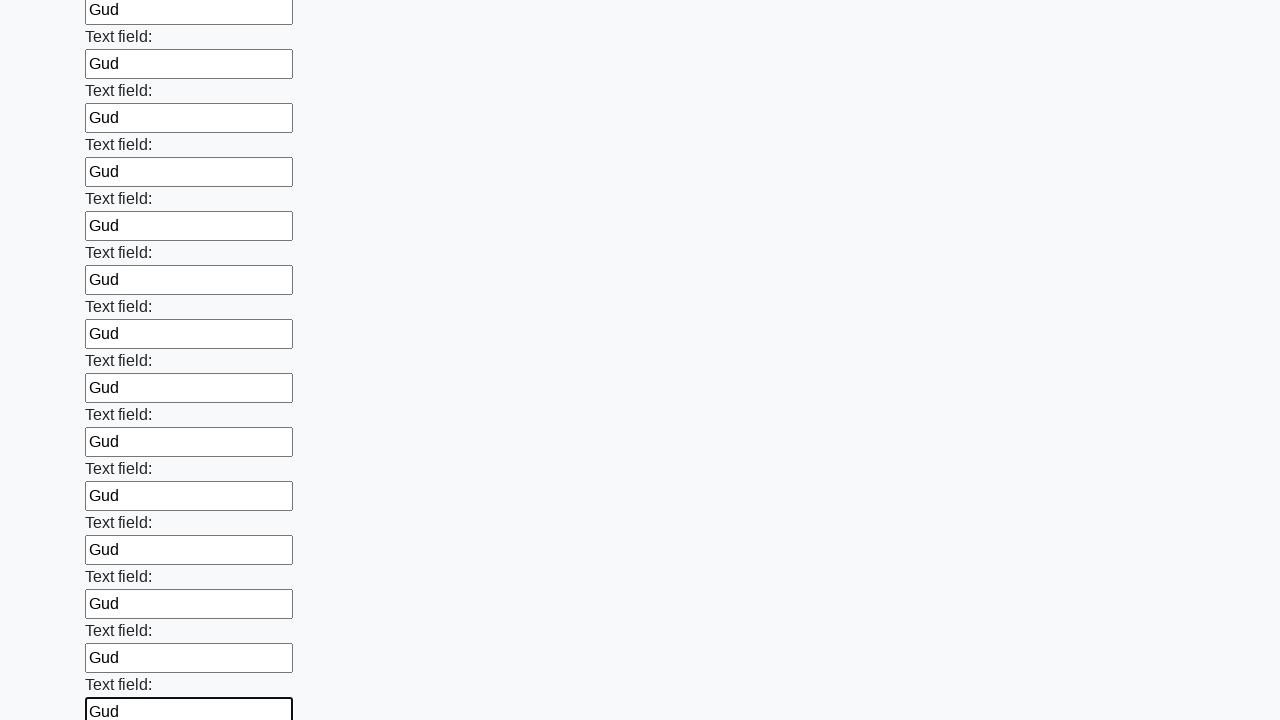

Filled an input field with 'Gud' on input >> nth=86
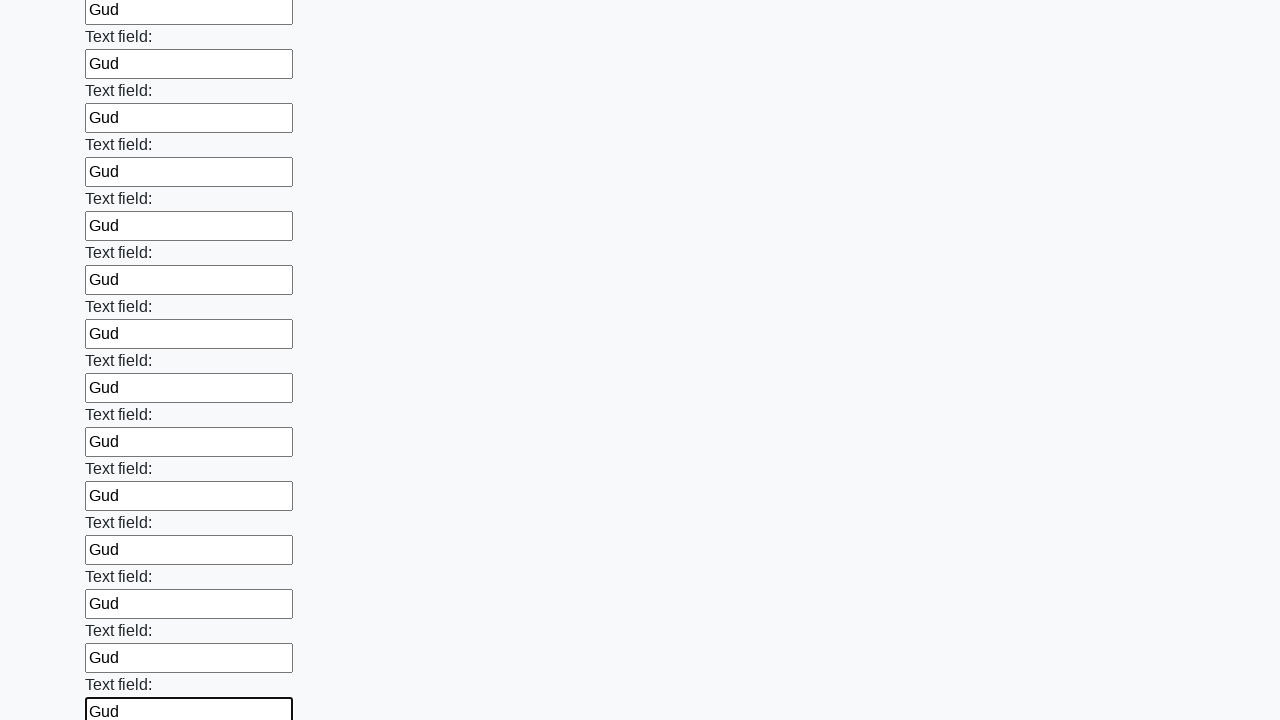

Filled an input field with 'Gud' on input >> nth=87
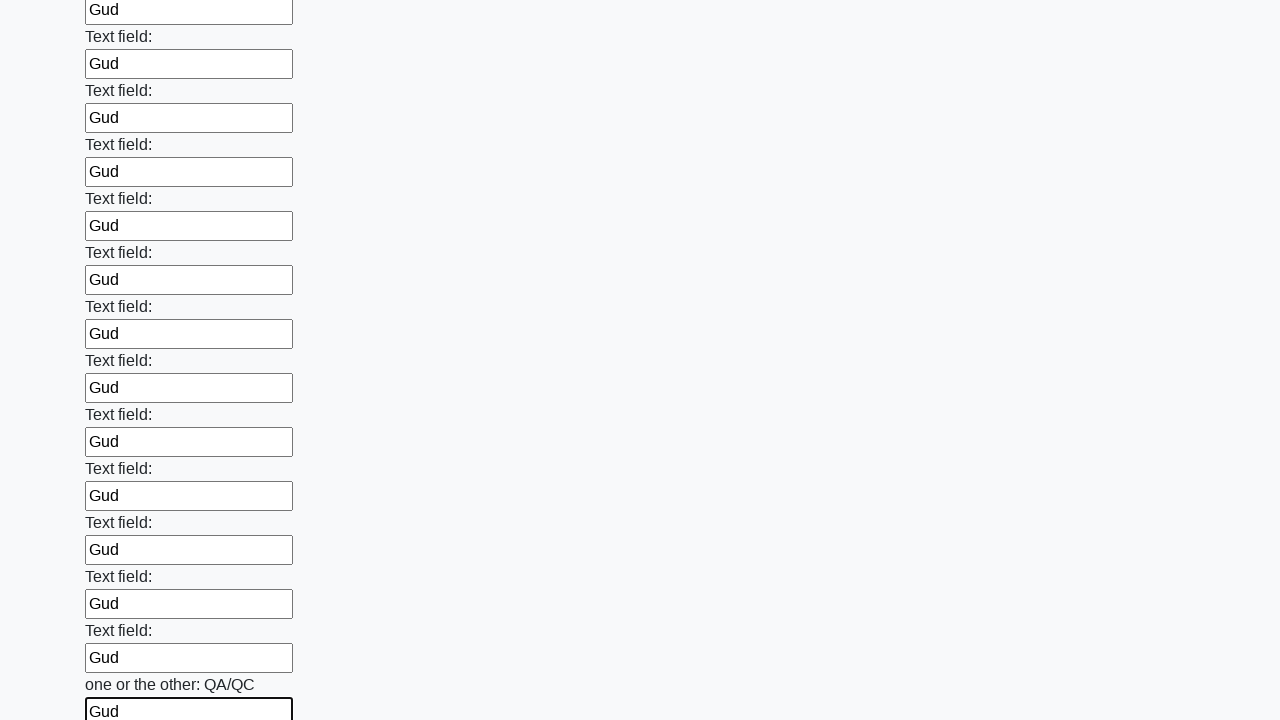

Filled an input field with 'Gud' on input >> nth=88
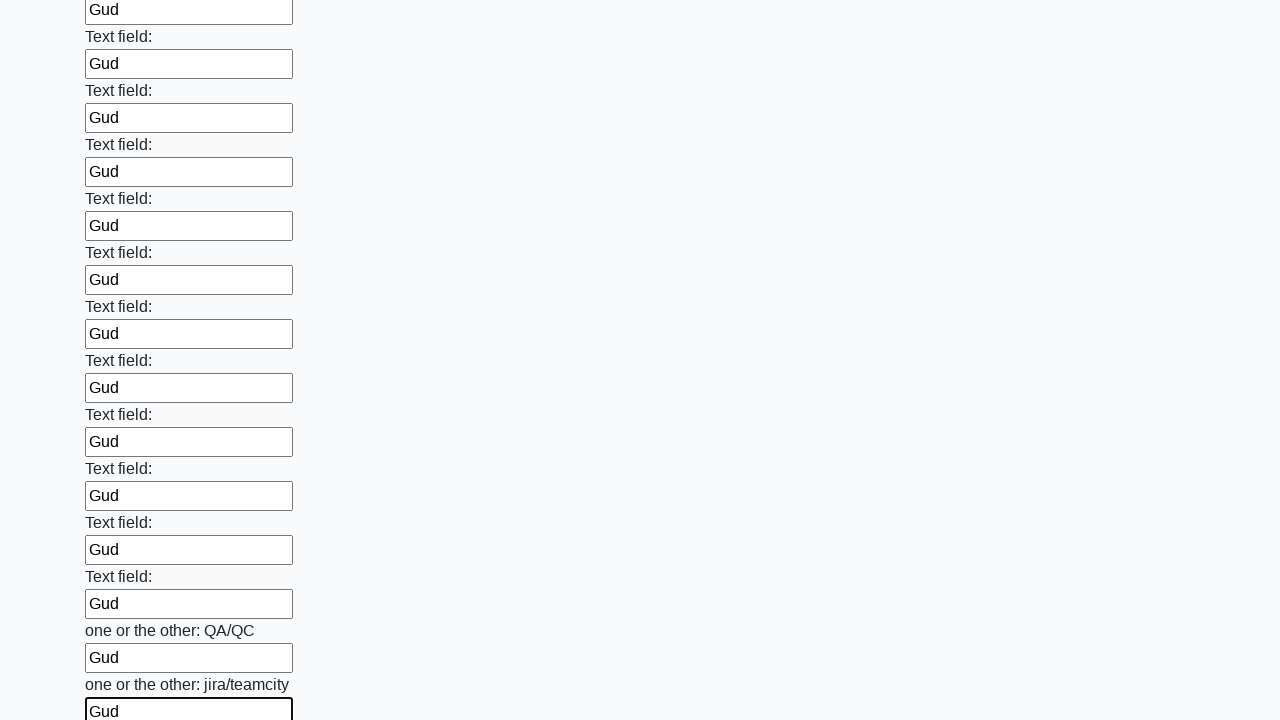

Filled an input field with 'Gud' on input >> nth=89
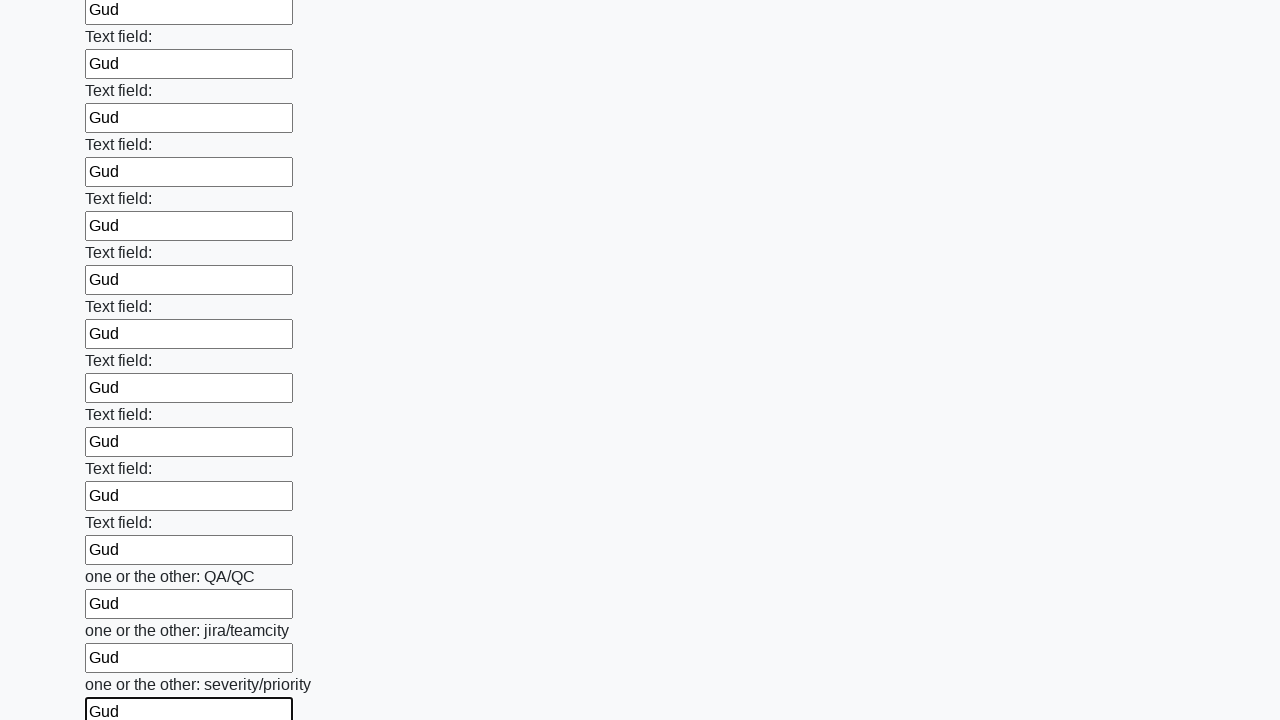

Filled an input field with 'Gud' on input >> nth=90
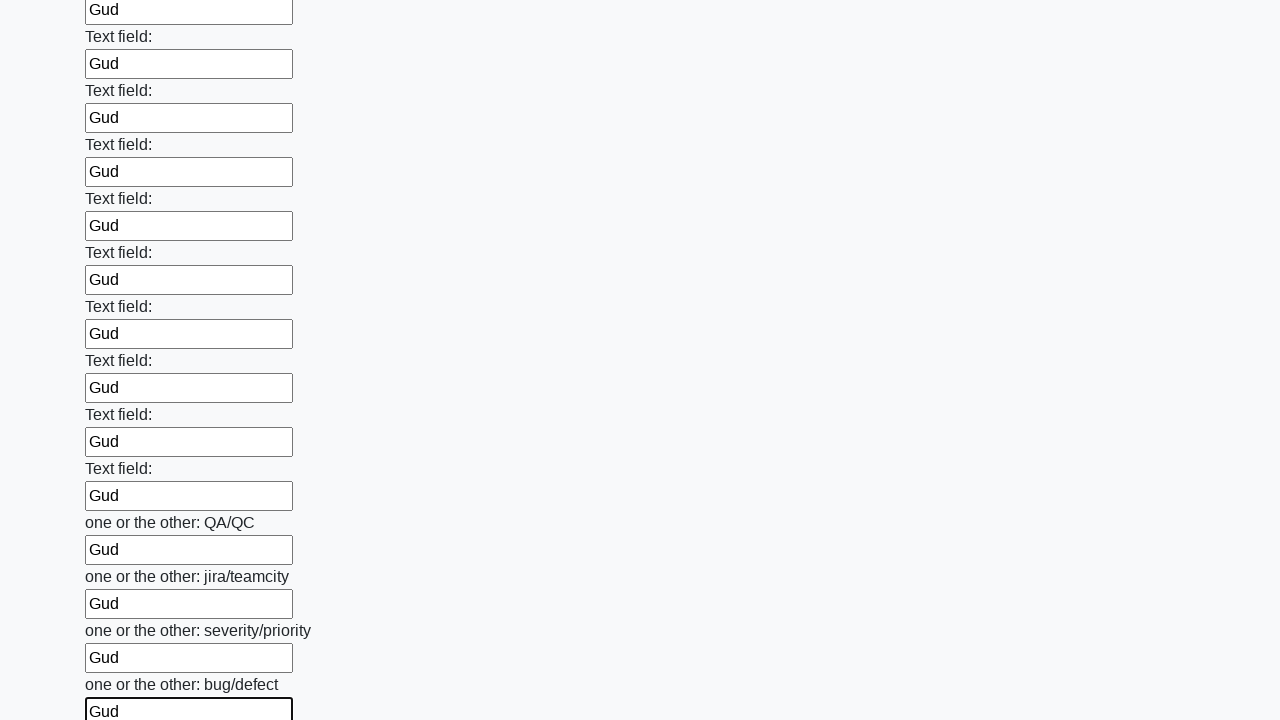

Filled an input field with 'Gud' on input >> nth=91
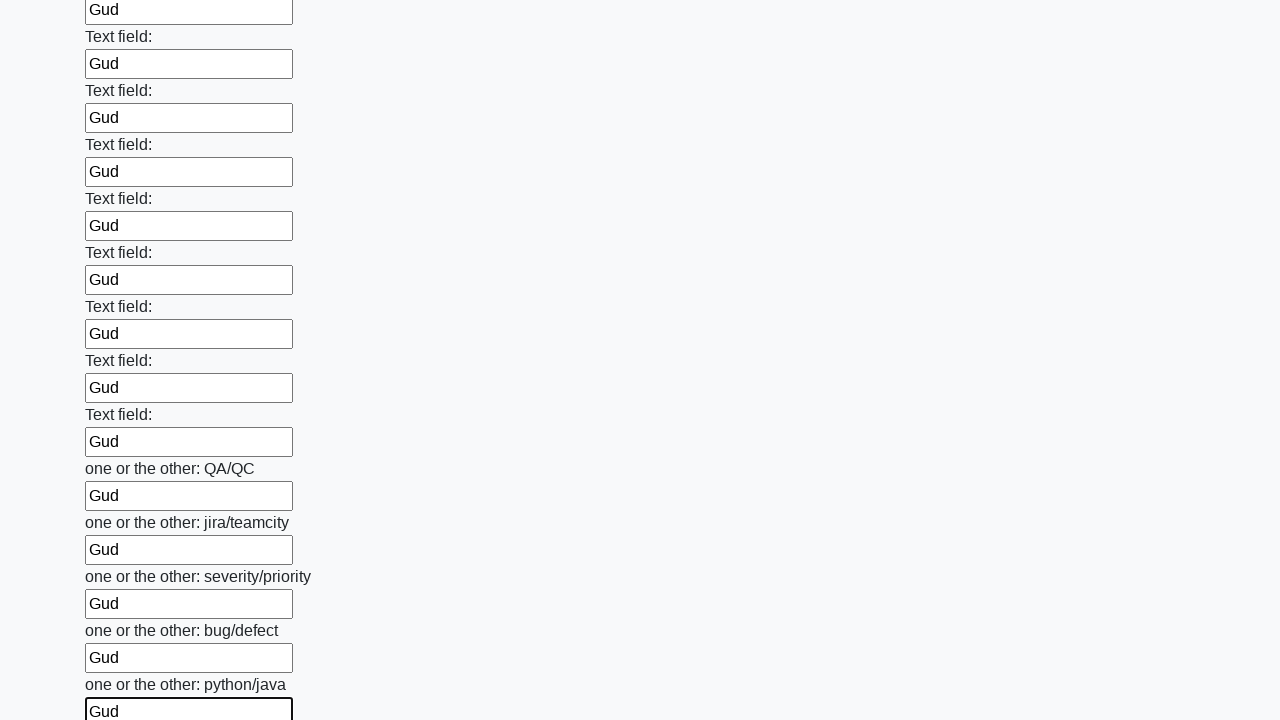

Filled an input field with 'Gud' on input >> nth=92
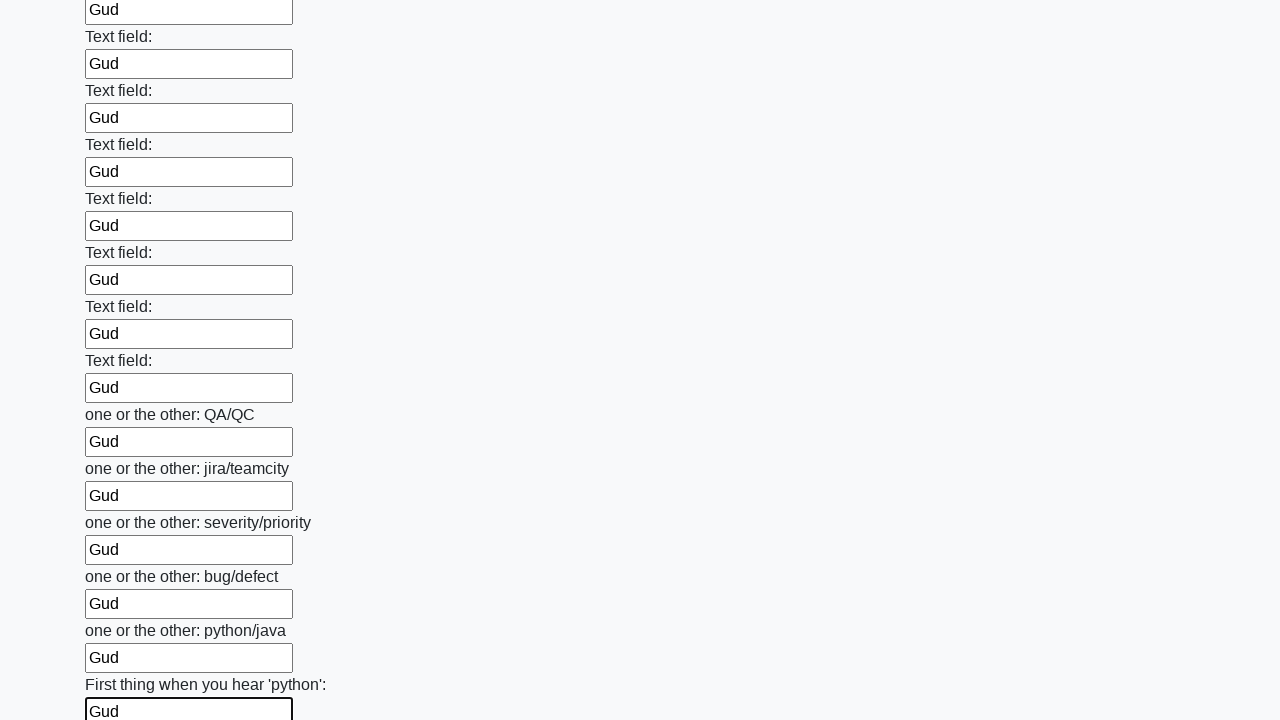

Filled an input field with 'Gud' on input >> nth=93
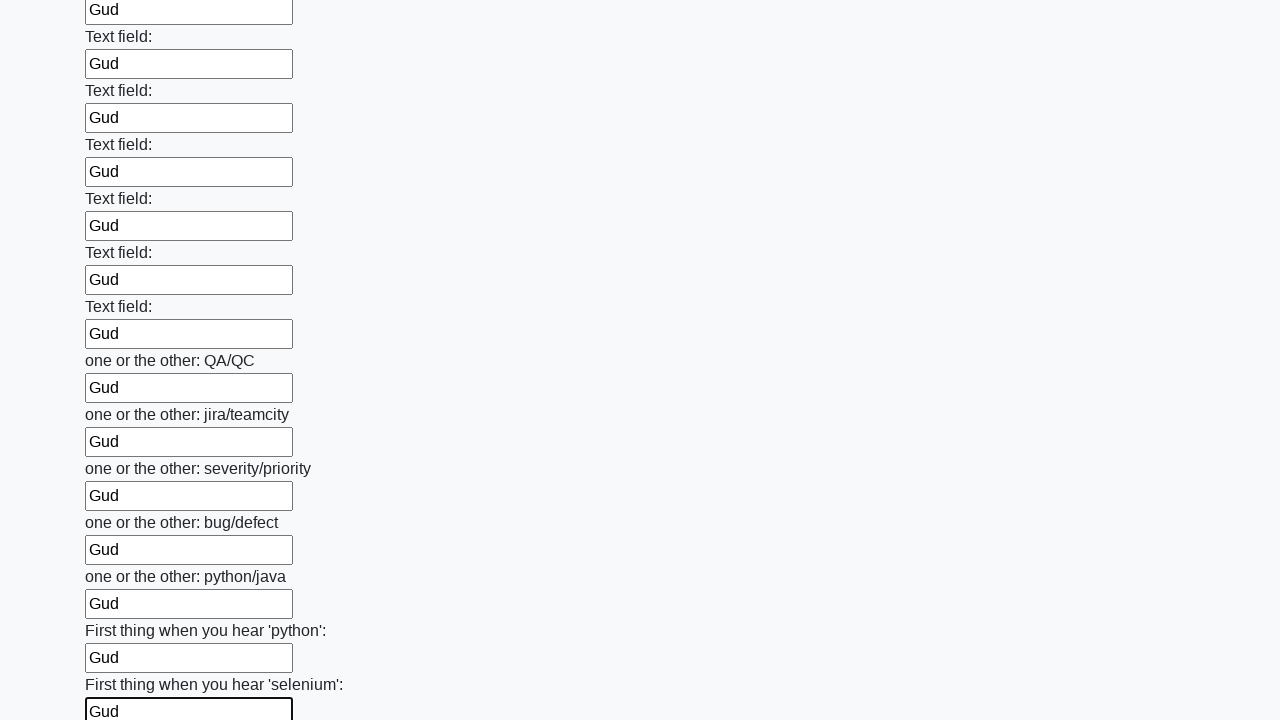

Filled an input field with 'Gud' on input >> nth=94
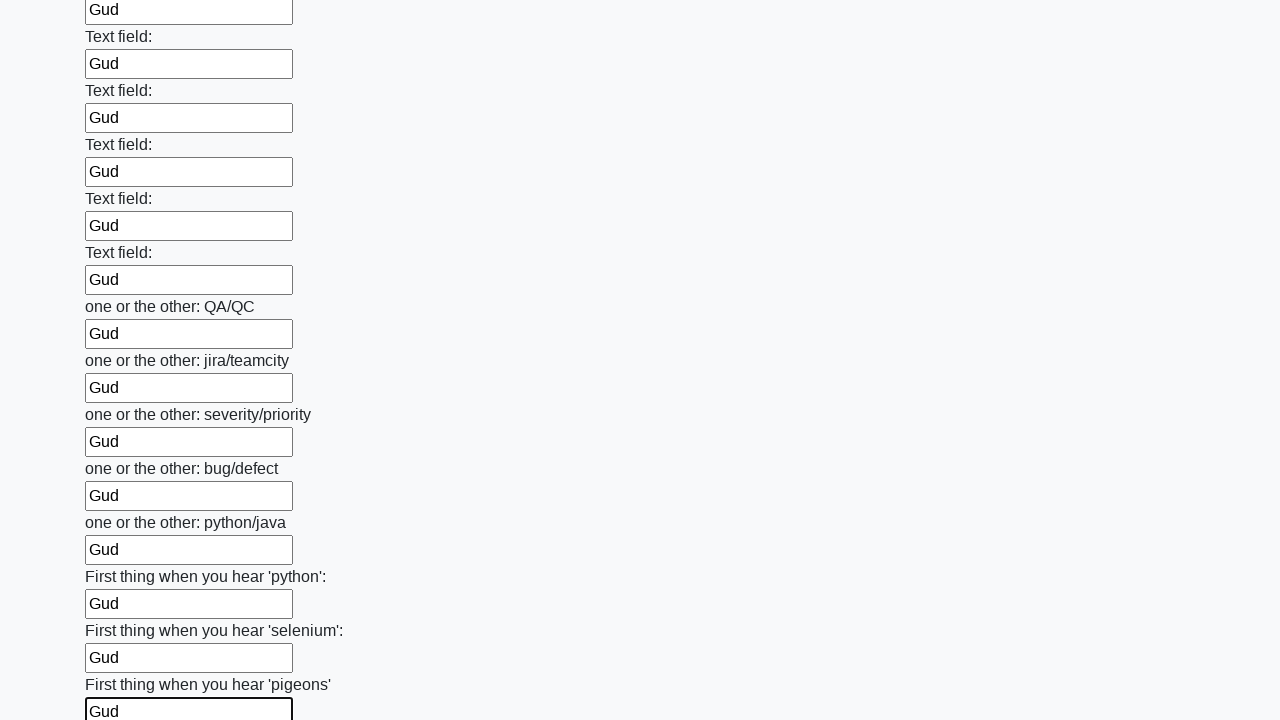

Filled an input field with 'Gud' on input >> nth=95
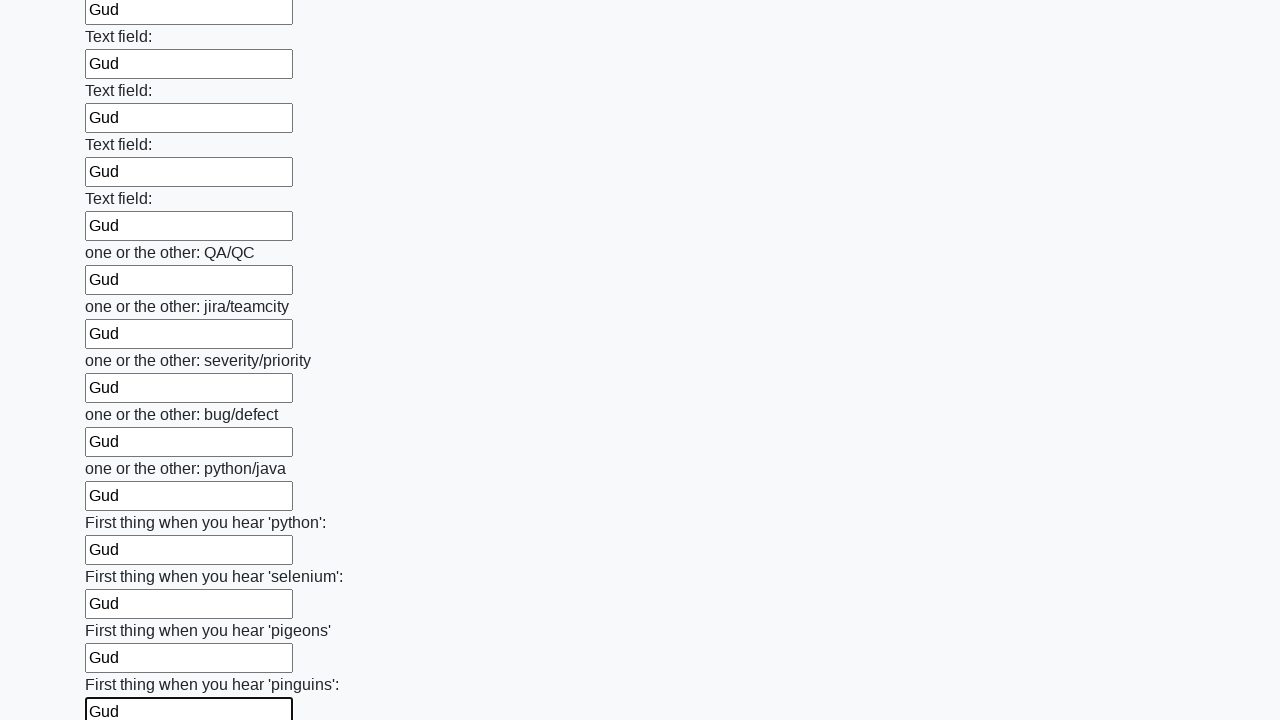

Filled an input field with 'Gud' on input >> nth=96
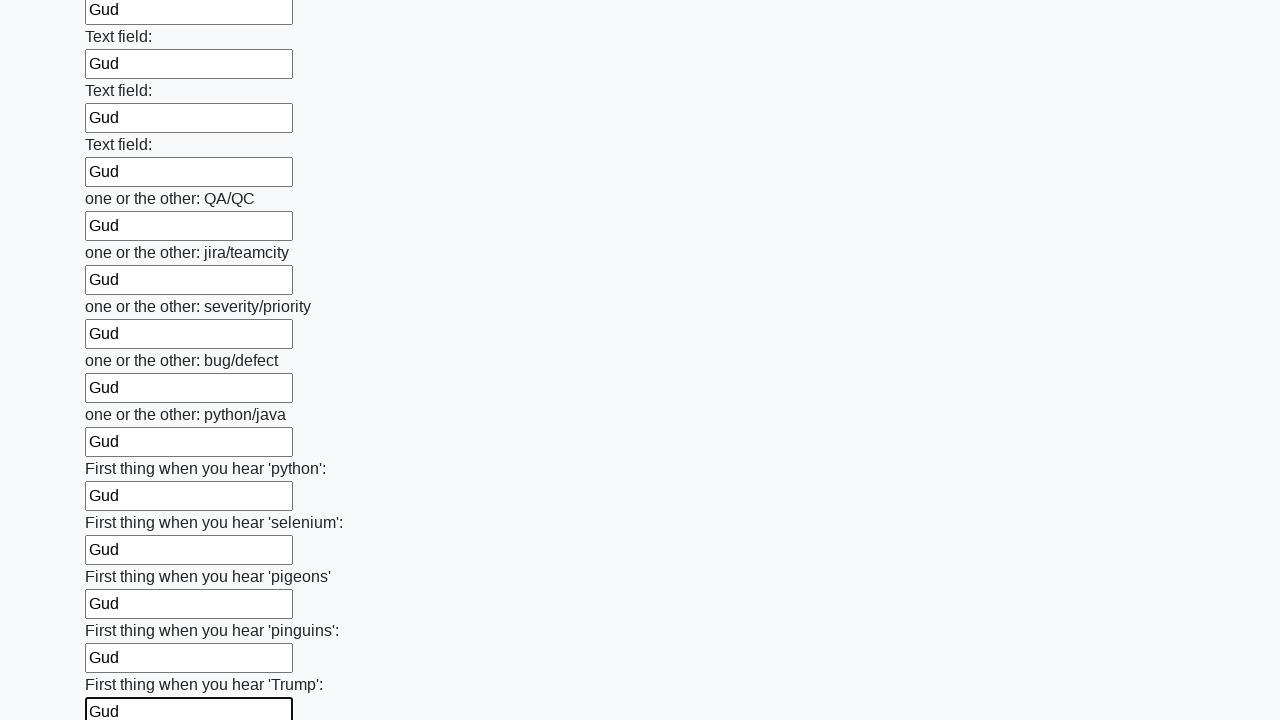

Filled an input field with 'Gud' on input >> nth=97
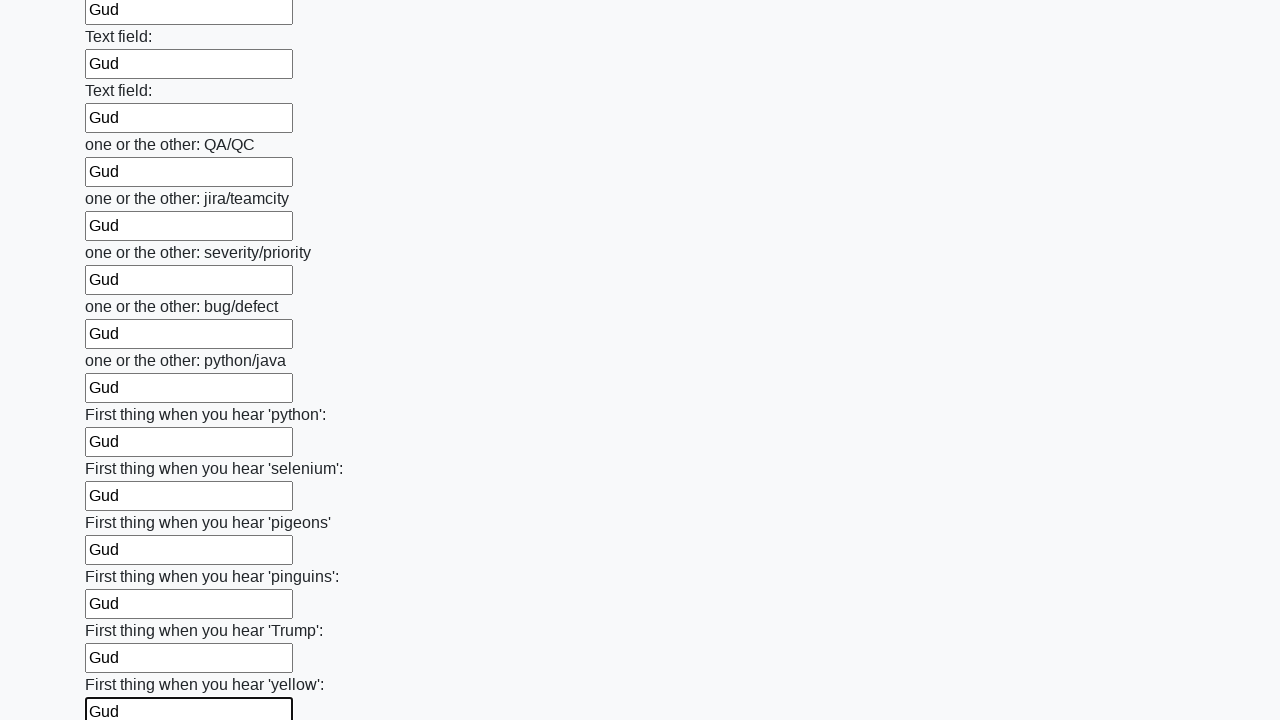

Filled an input field with 'Gud' on input >> nth=98
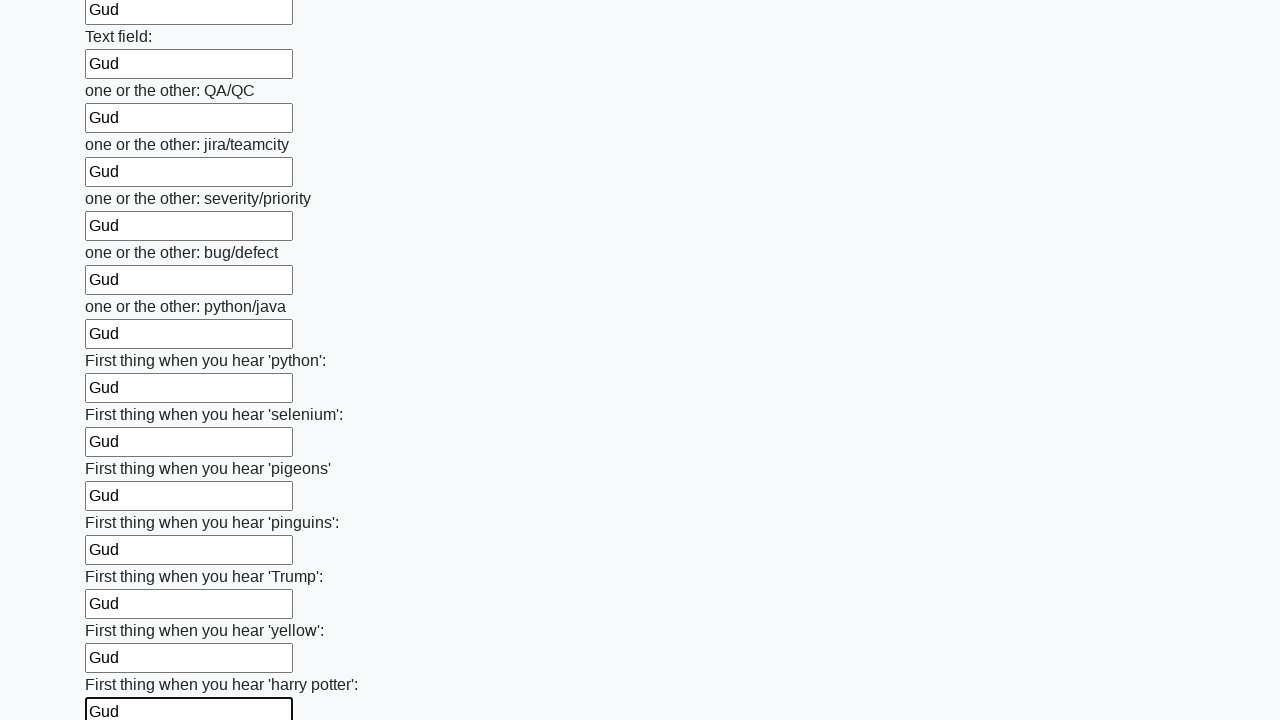

Filled an input field with 'Gud' on input >> nth=99
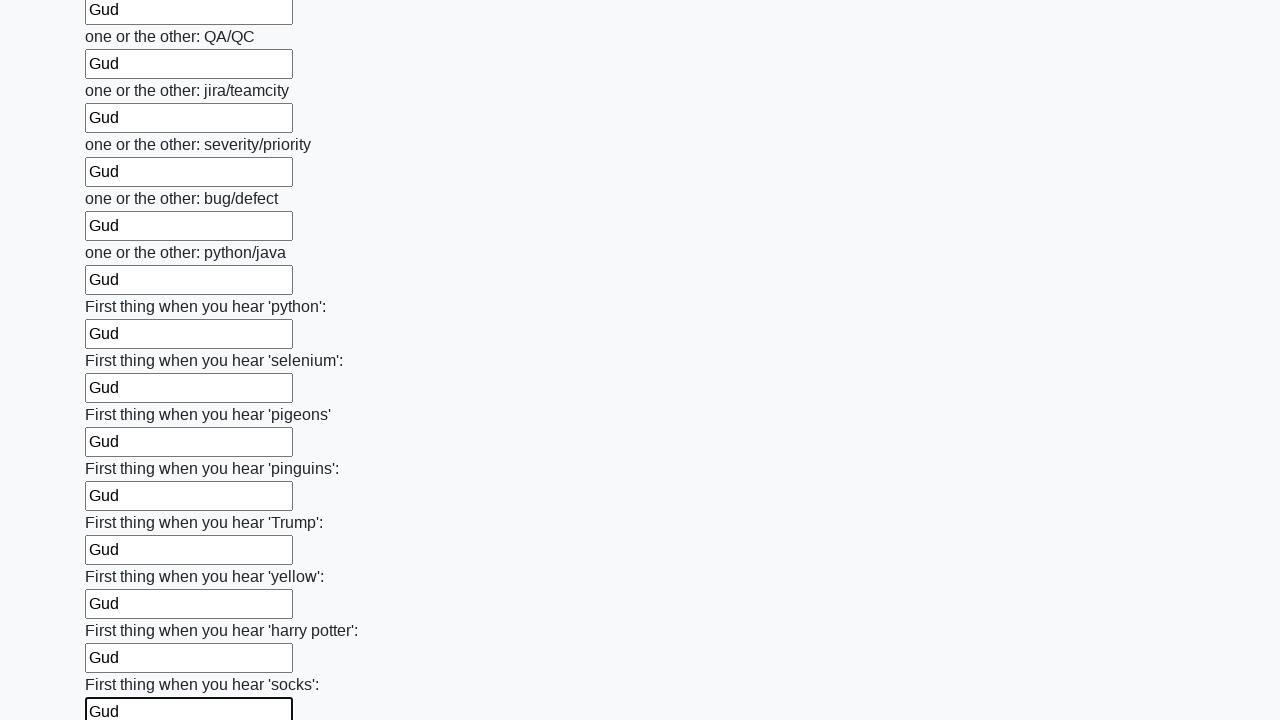

Clicked the submit button at (123, 611) on button.btn
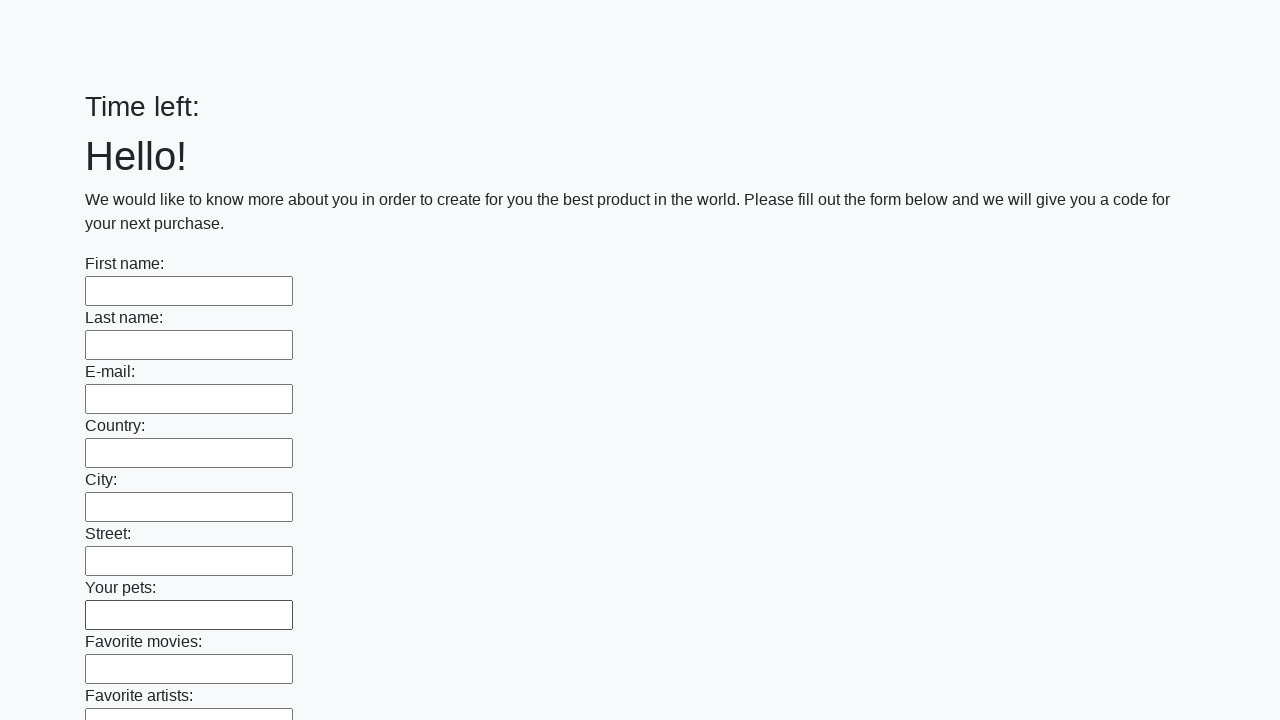

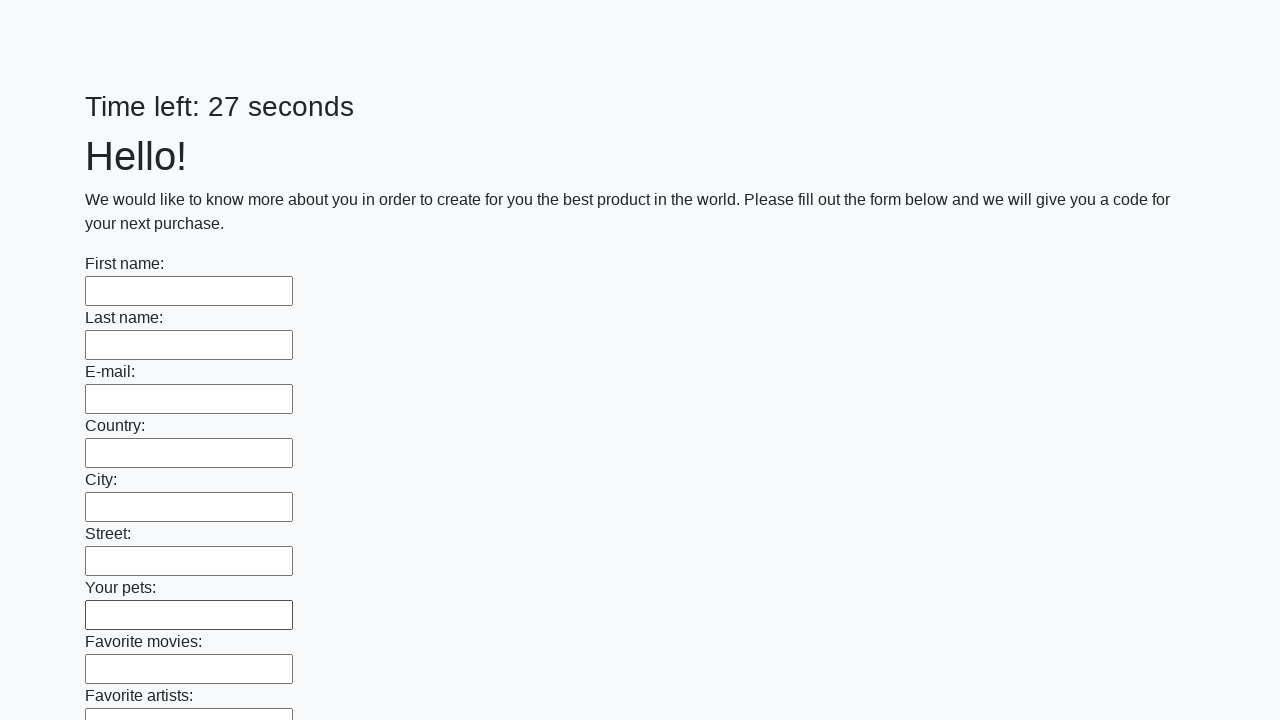